Automates playing the 2048 game by sending arrow key presses in a pattern until the game ends

Starting URL: https://gabrielecirulli.github.io/2048/

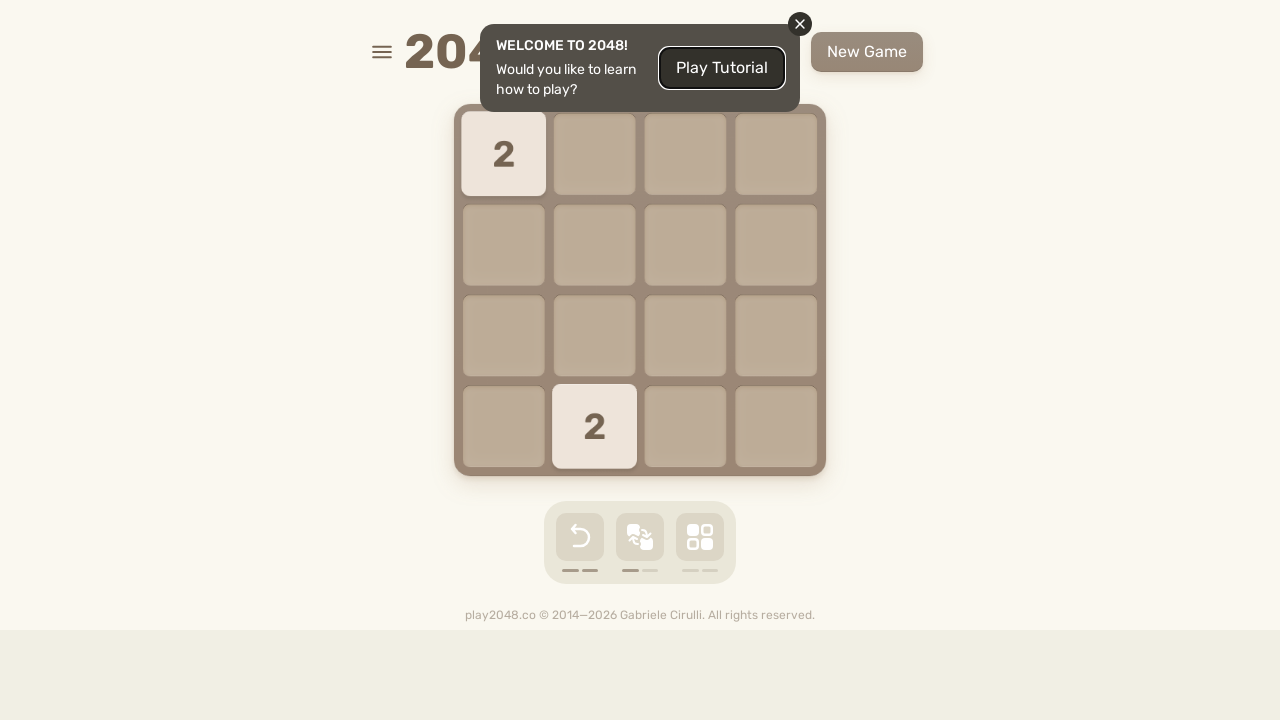

Navigated to 2048 game URL
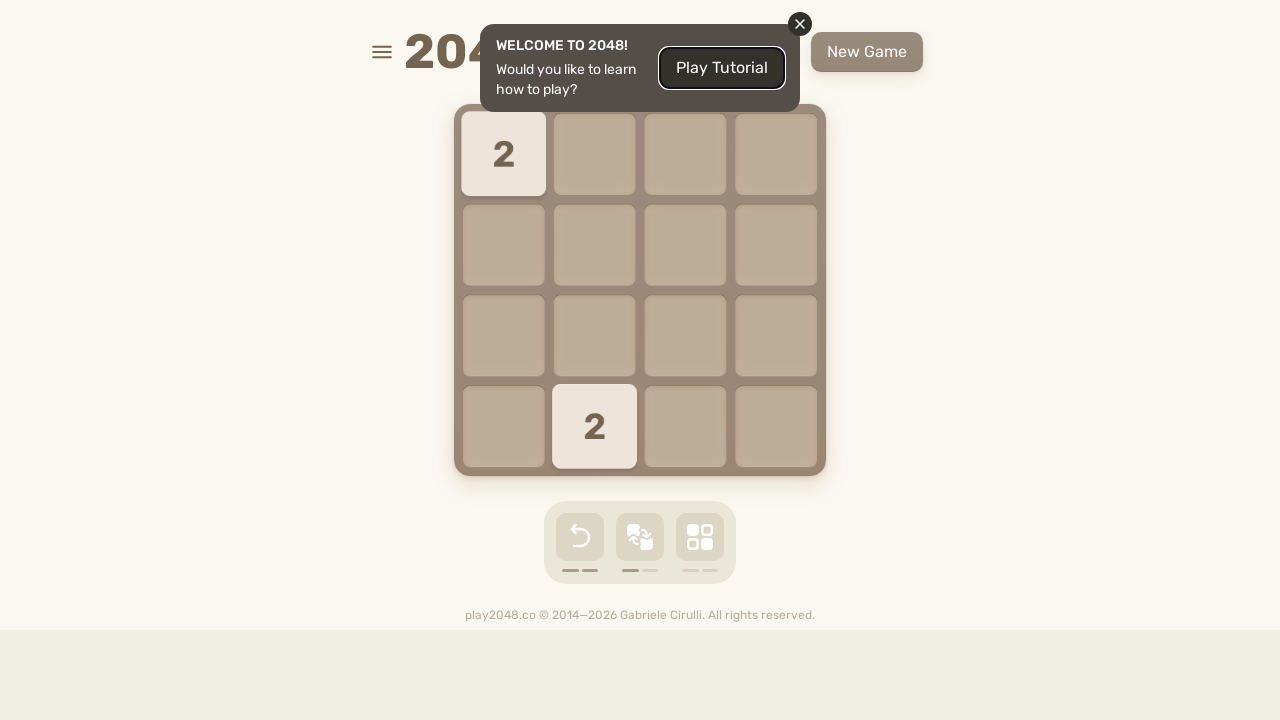

Located game container element
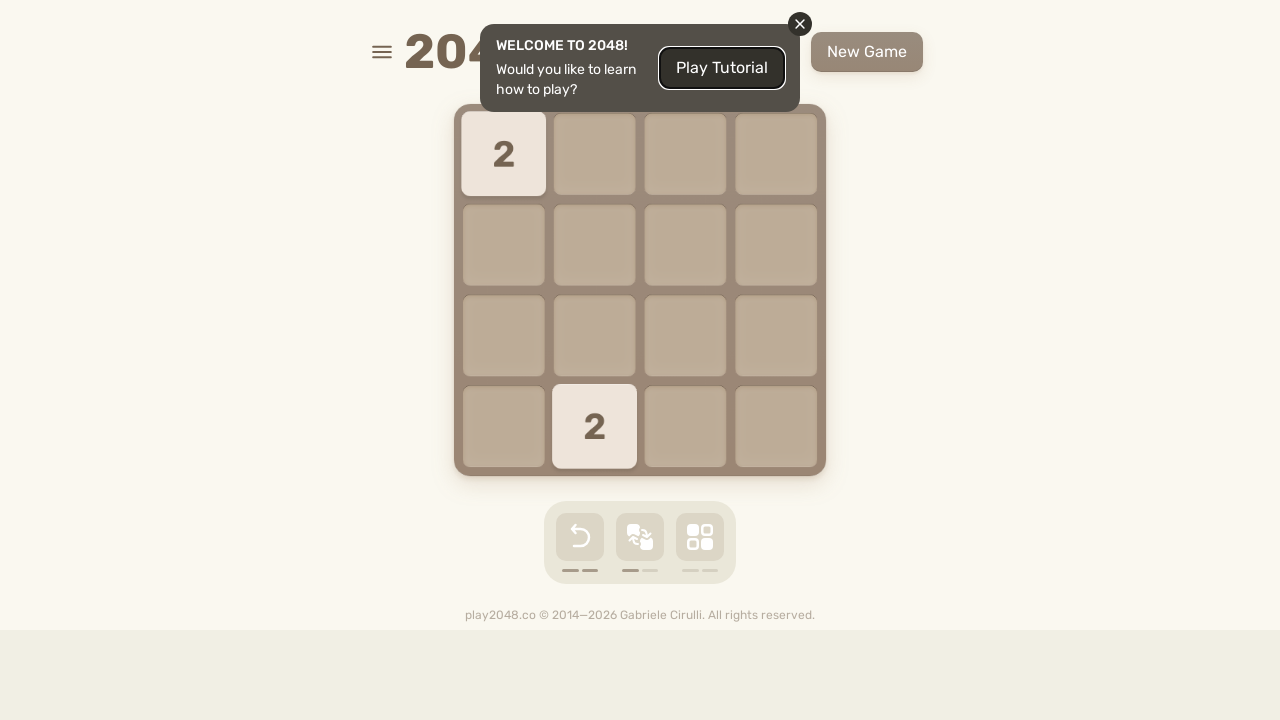

Pressed ArrowUp (move 1)
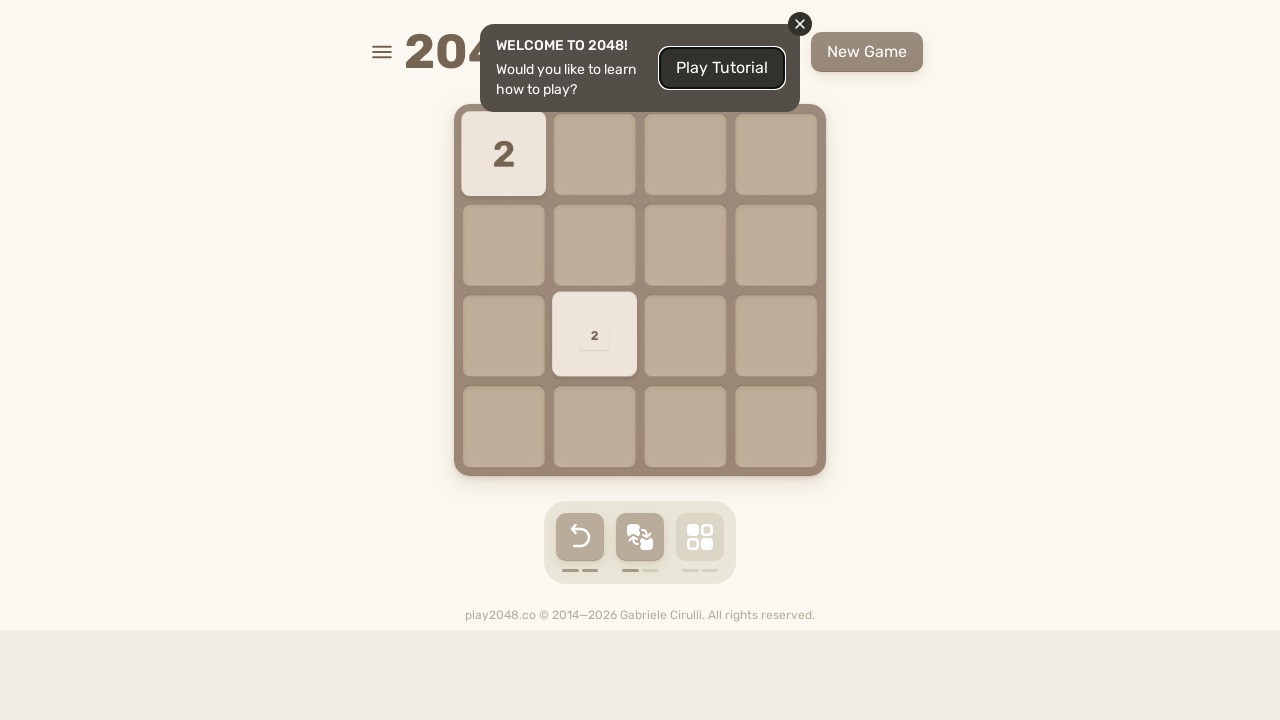

Pressed ArrowRight (move 2)
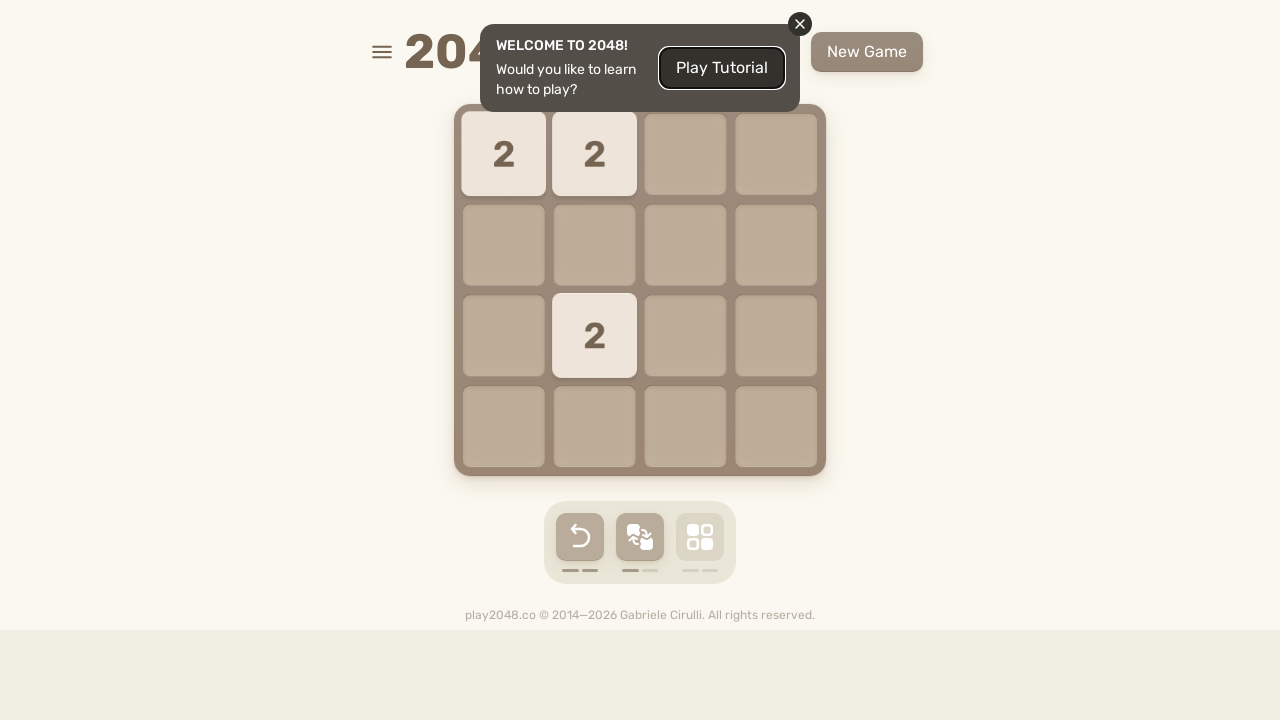

Pressed ArrowDown (move 3)
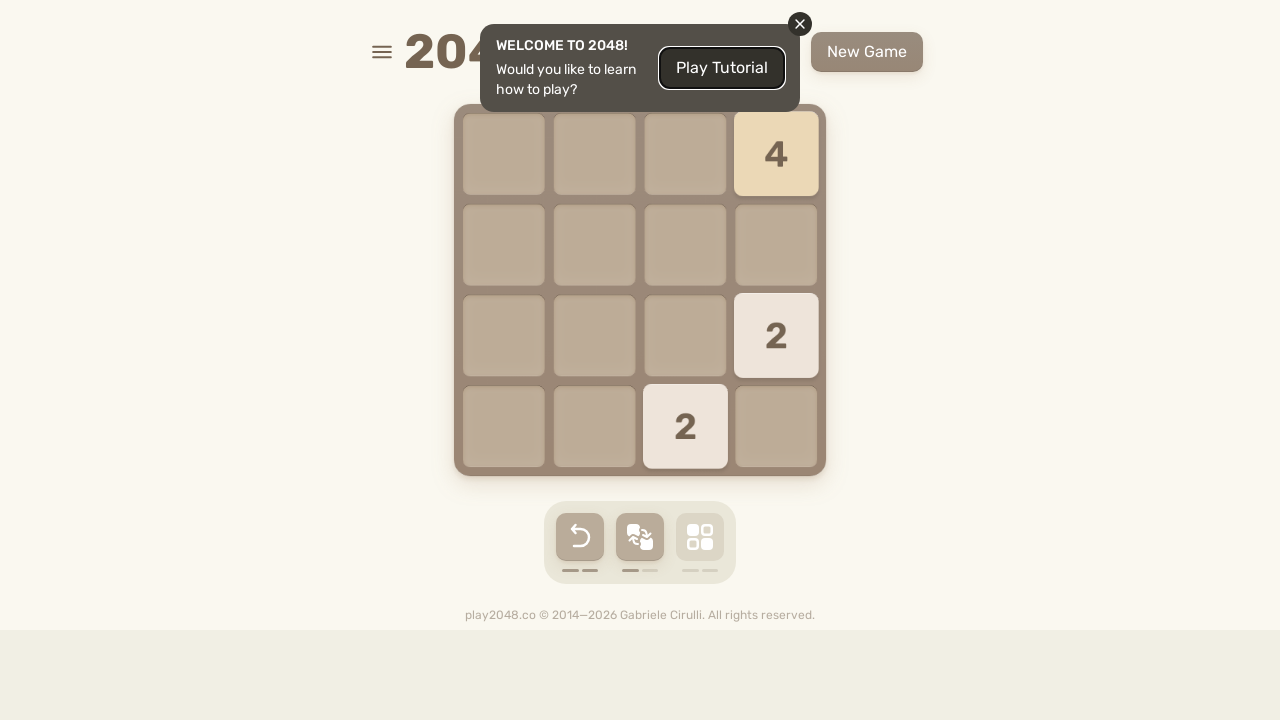

Pressed ArrowLeft (move 4)
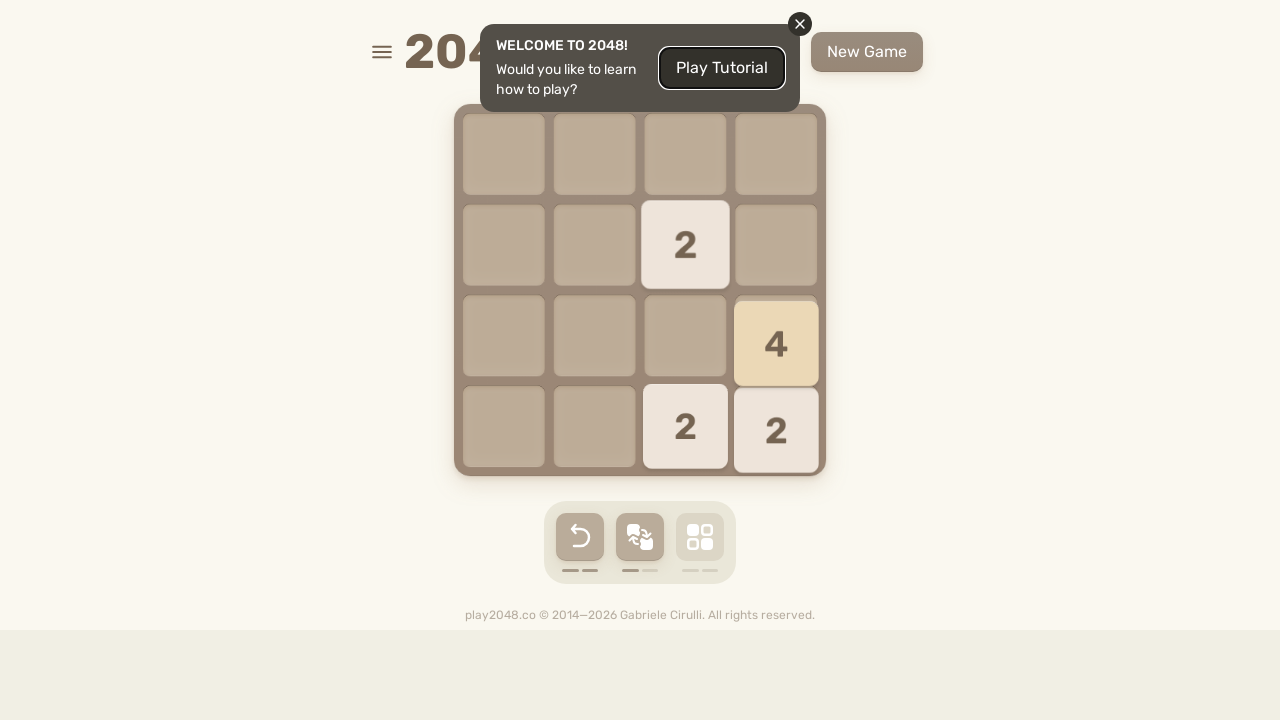

Pressed ArrowUp (move 5)
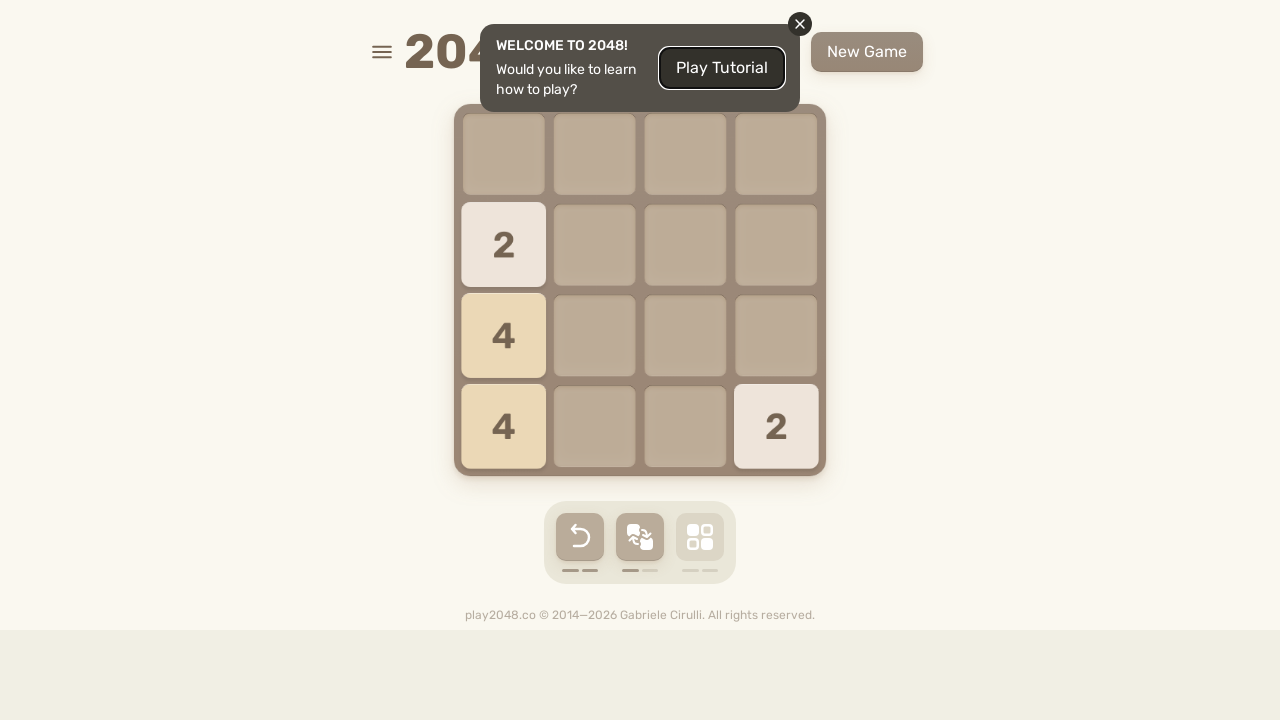

Pressed ArrowRight (move 6)
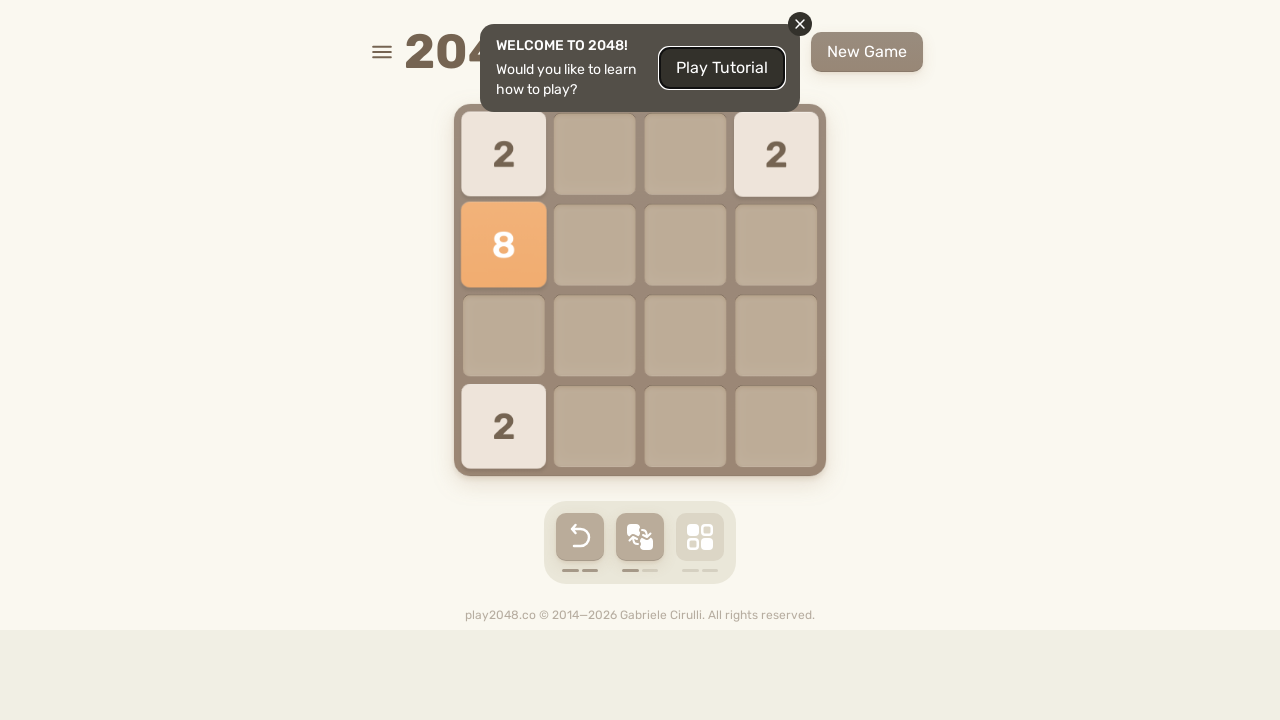

Pressed ArrowDown (move 7)
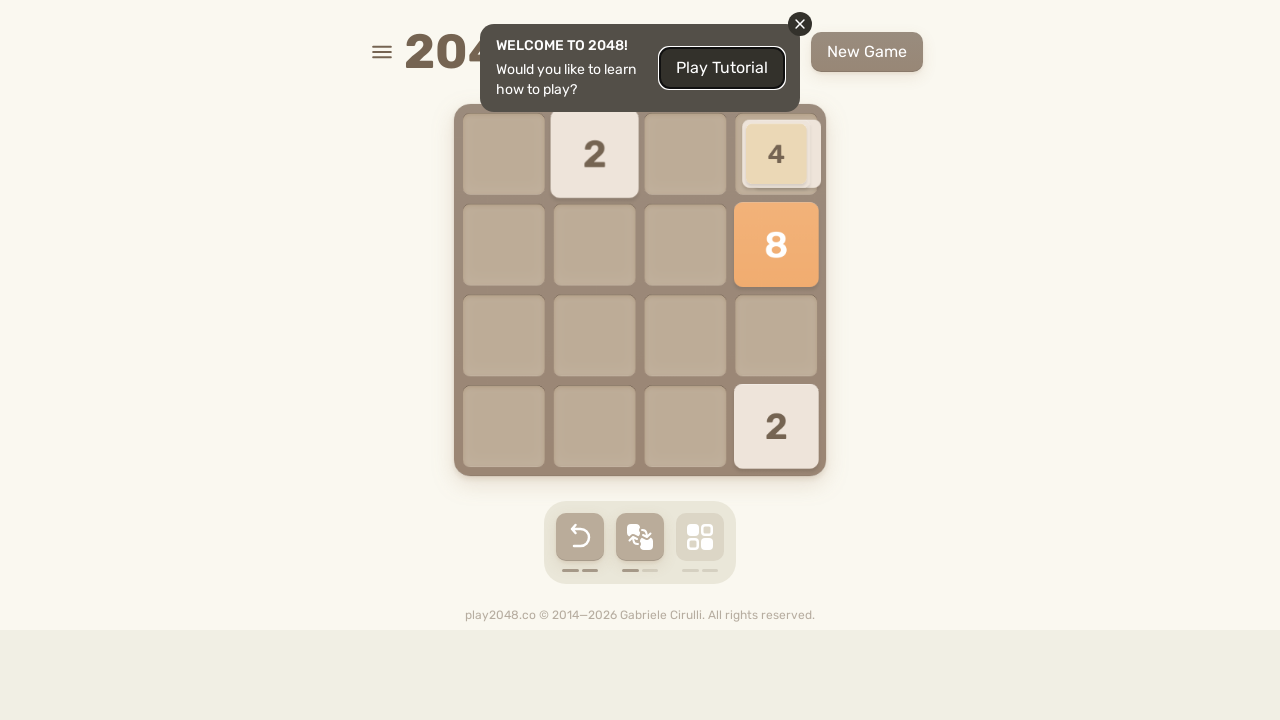

Pressed ArrowLeft (move 8)
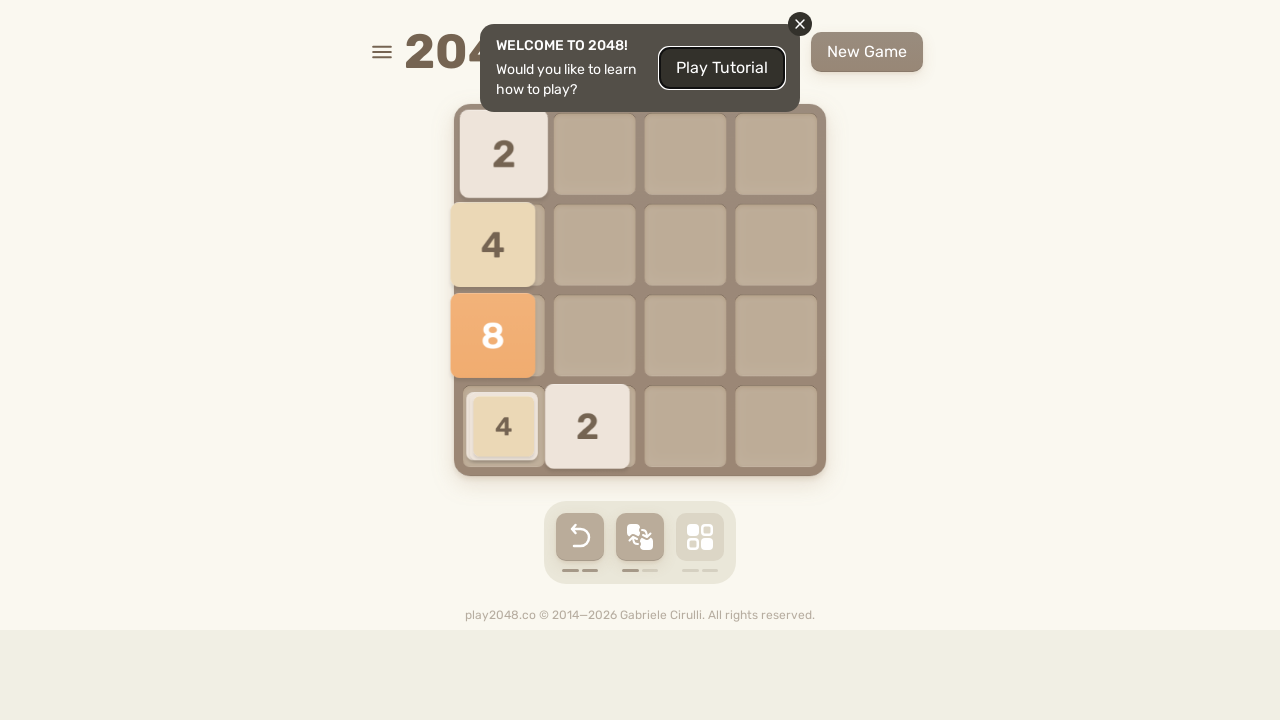

Pressed ArrowUp (move 9)
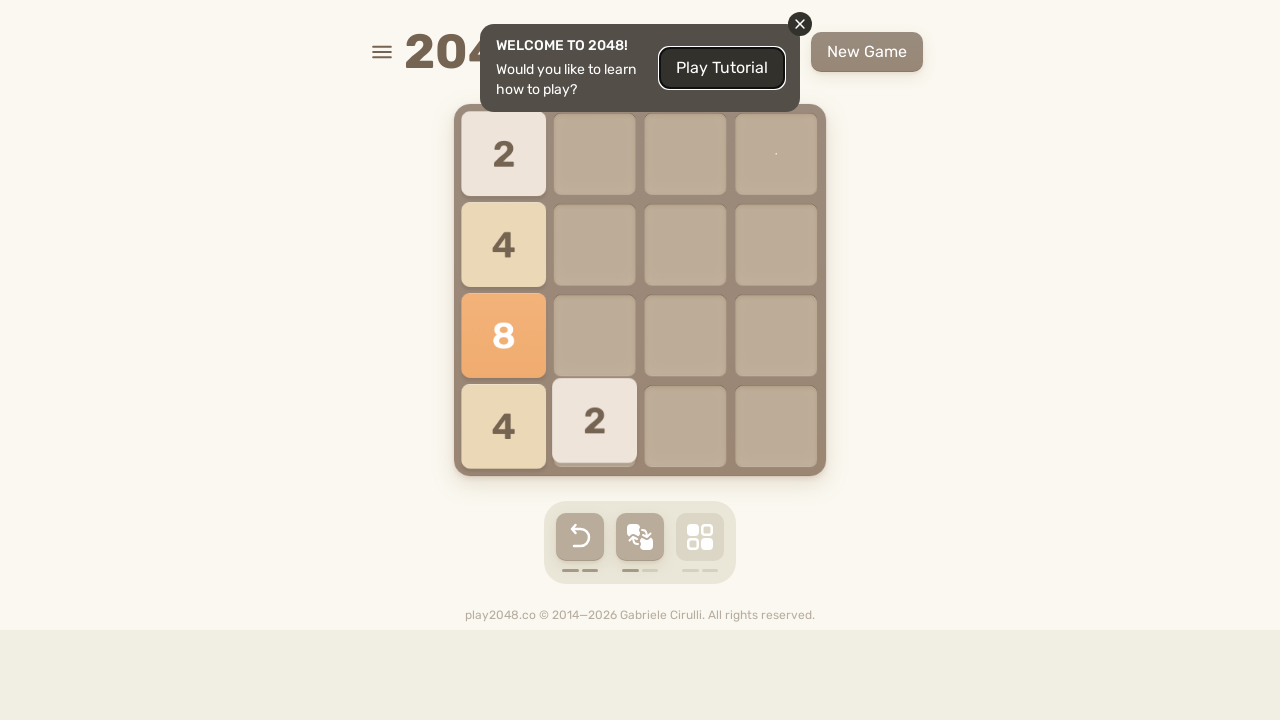

Pressed ArrowRight (move 10)
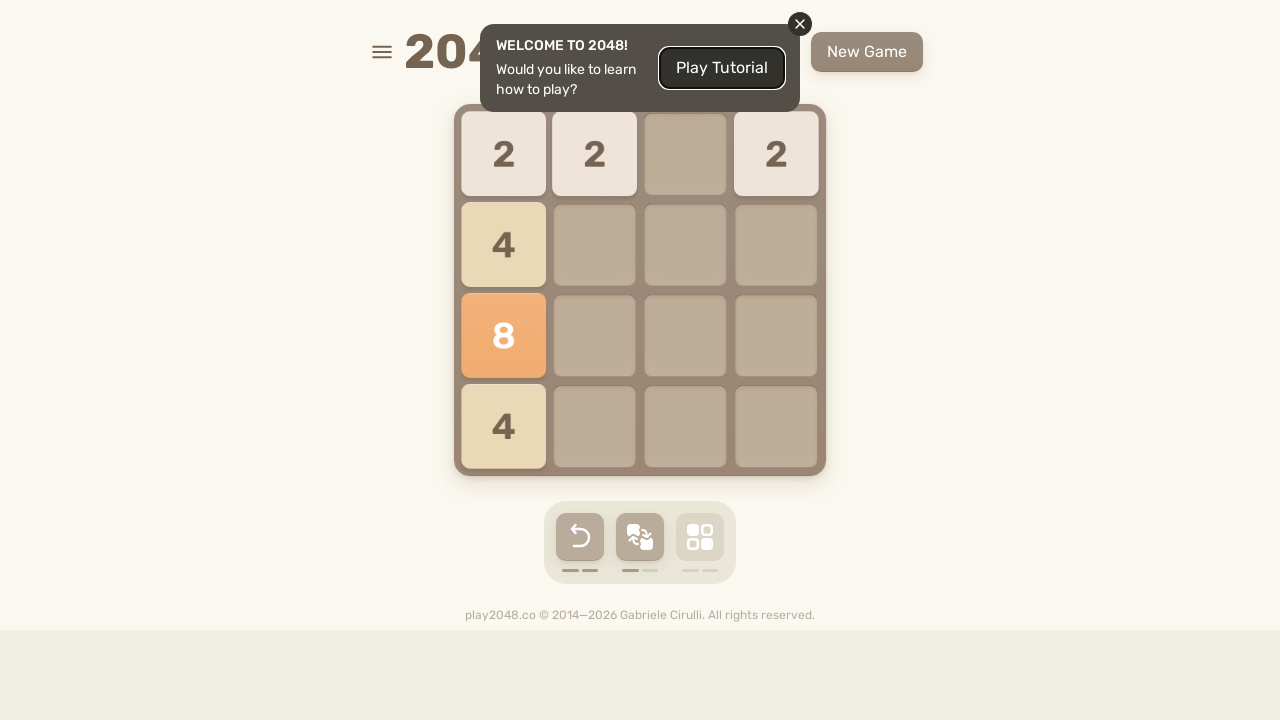

Pressed ArrowDown (move 11)
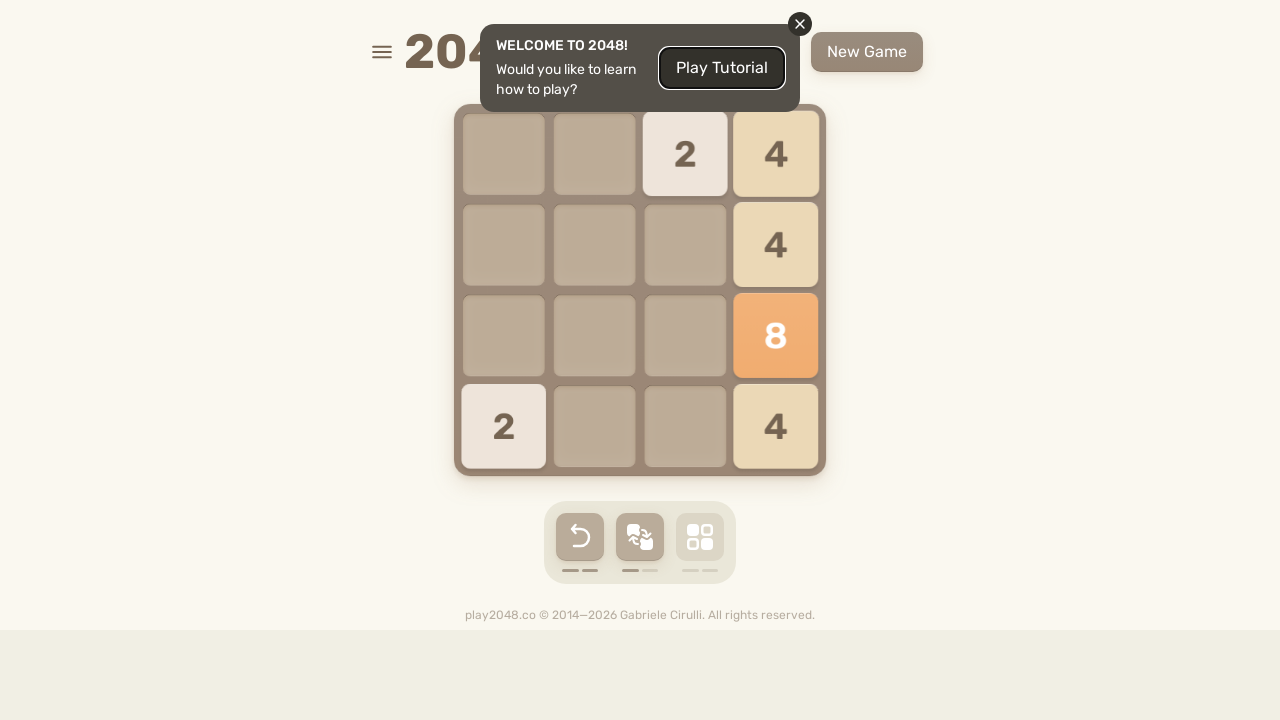

Pressed ArrowLeft (move 12)
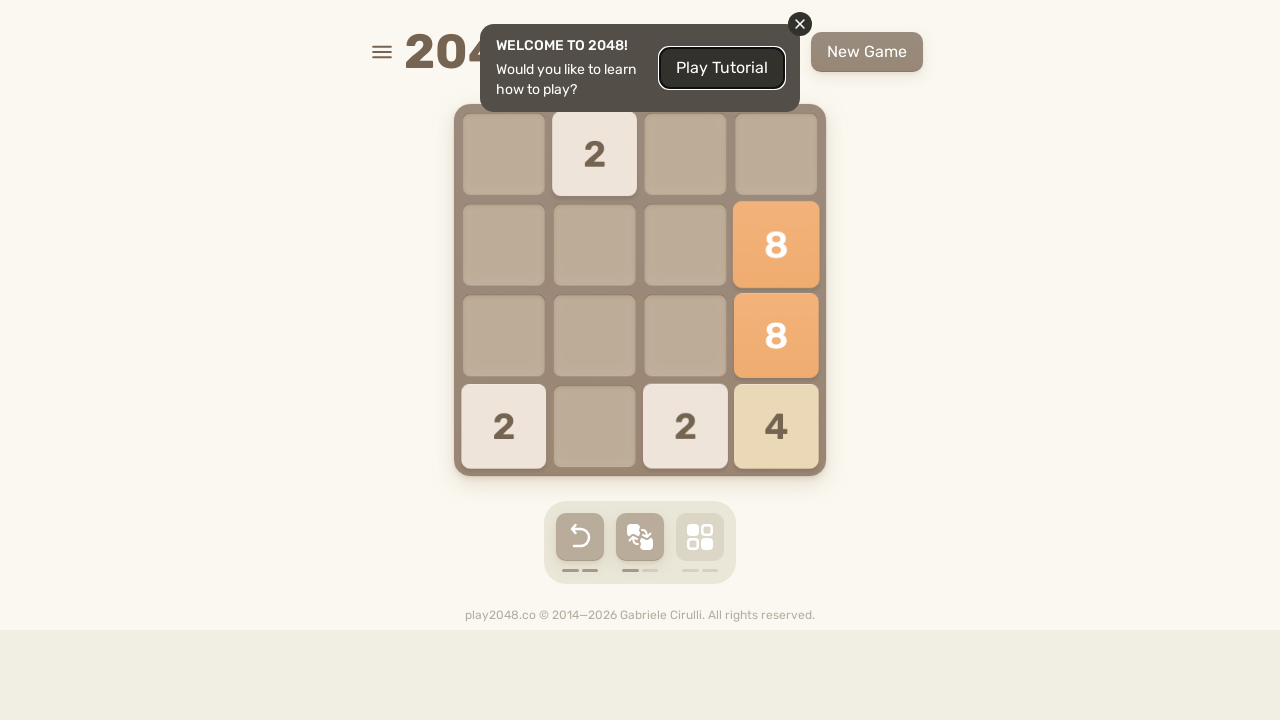

Pressed ArrowUp (move 13)
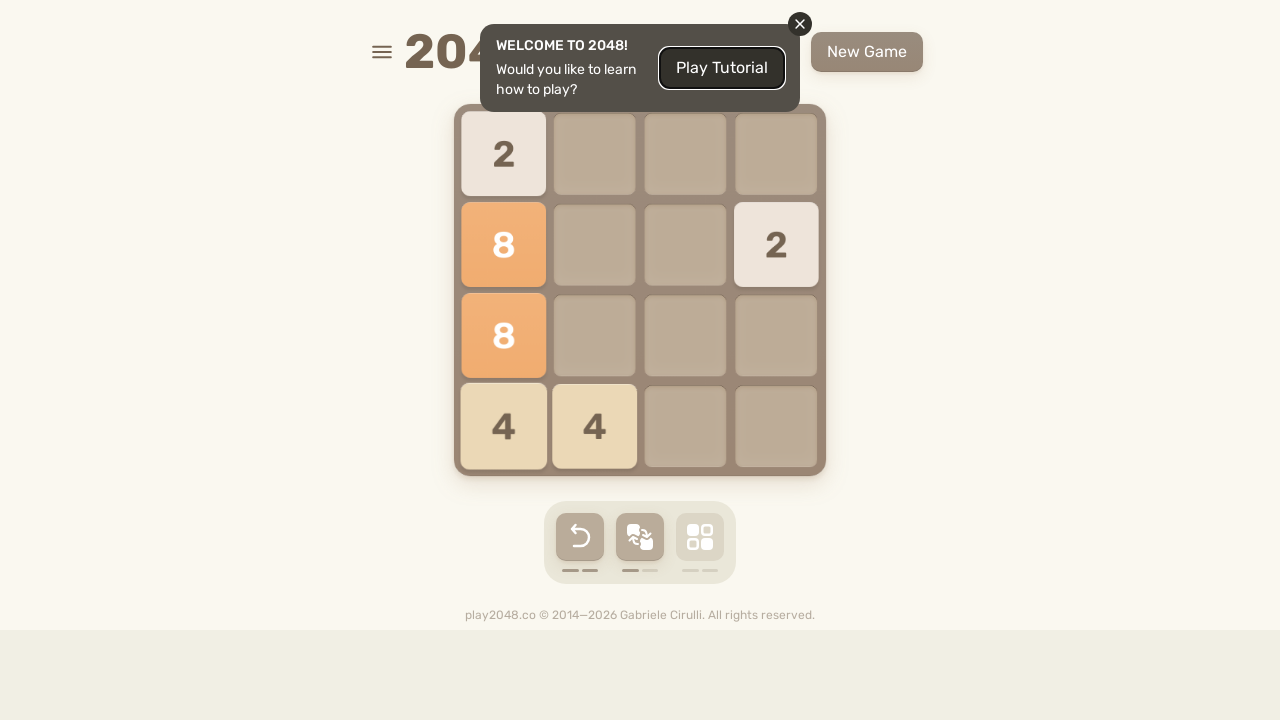

Pressed ArrowRight (move 14)
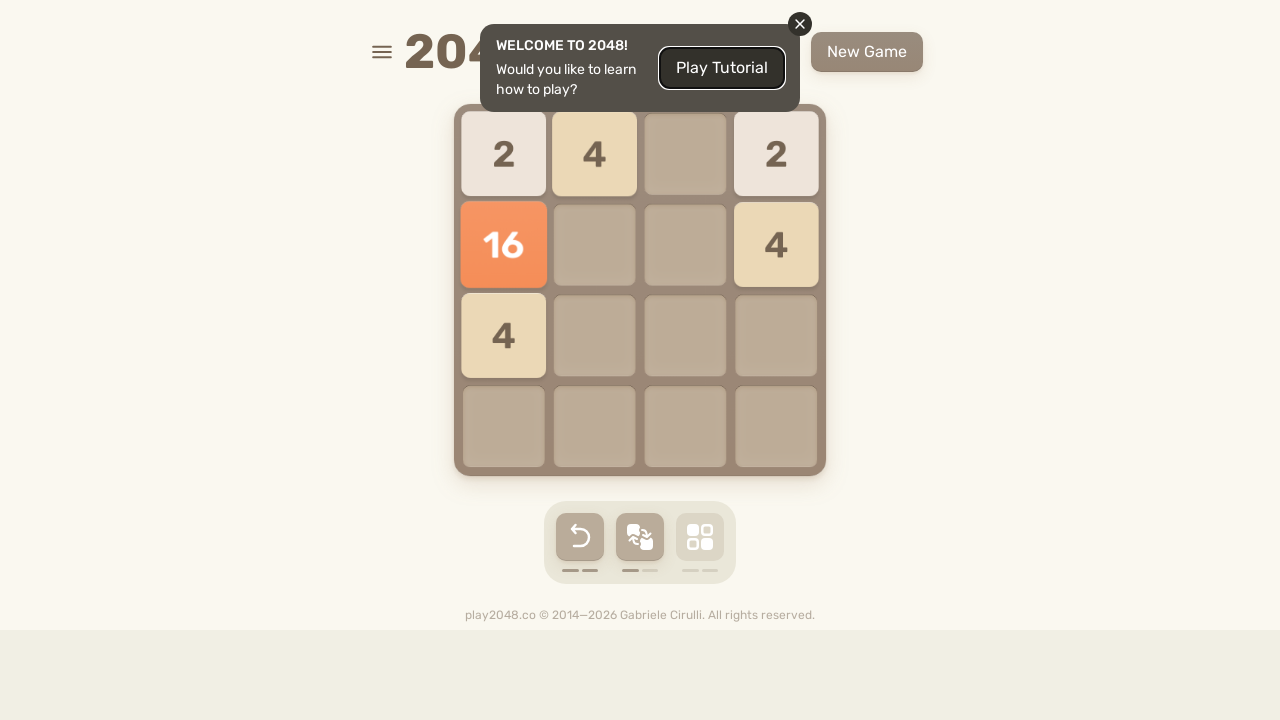

Pressed ArrowDown (move 15)
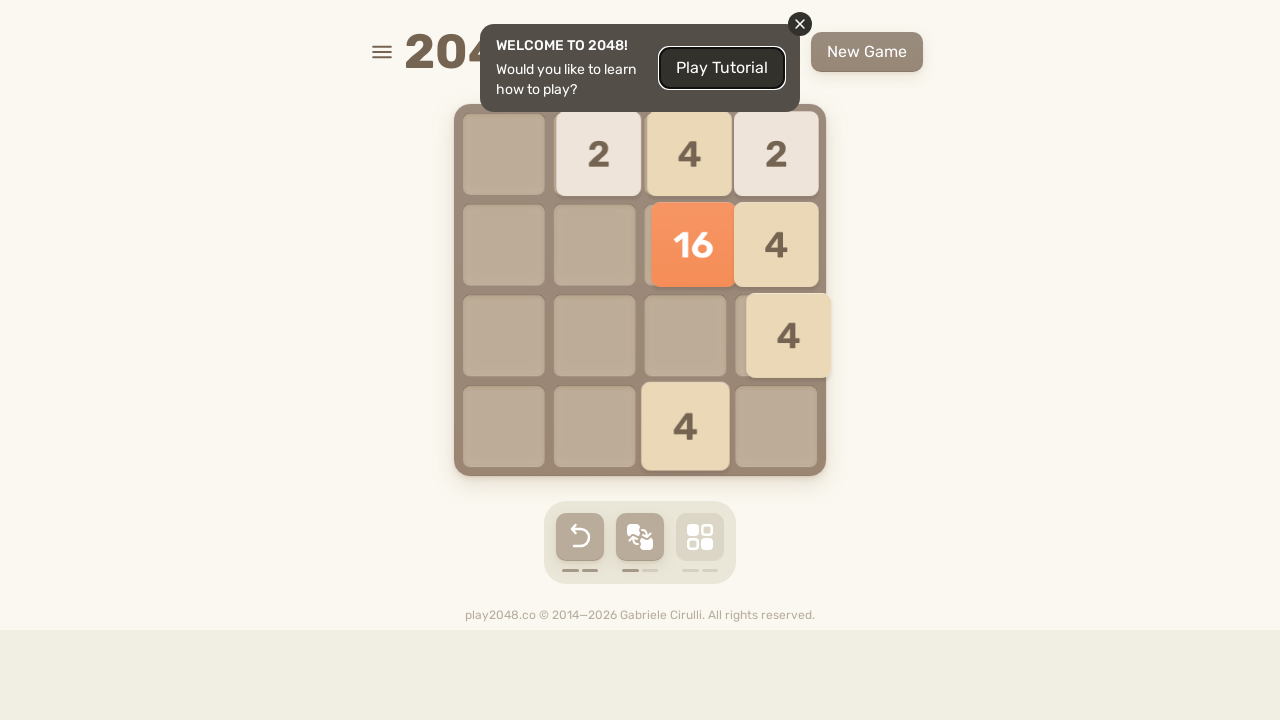

Pressed ArrowLeft (move 16)
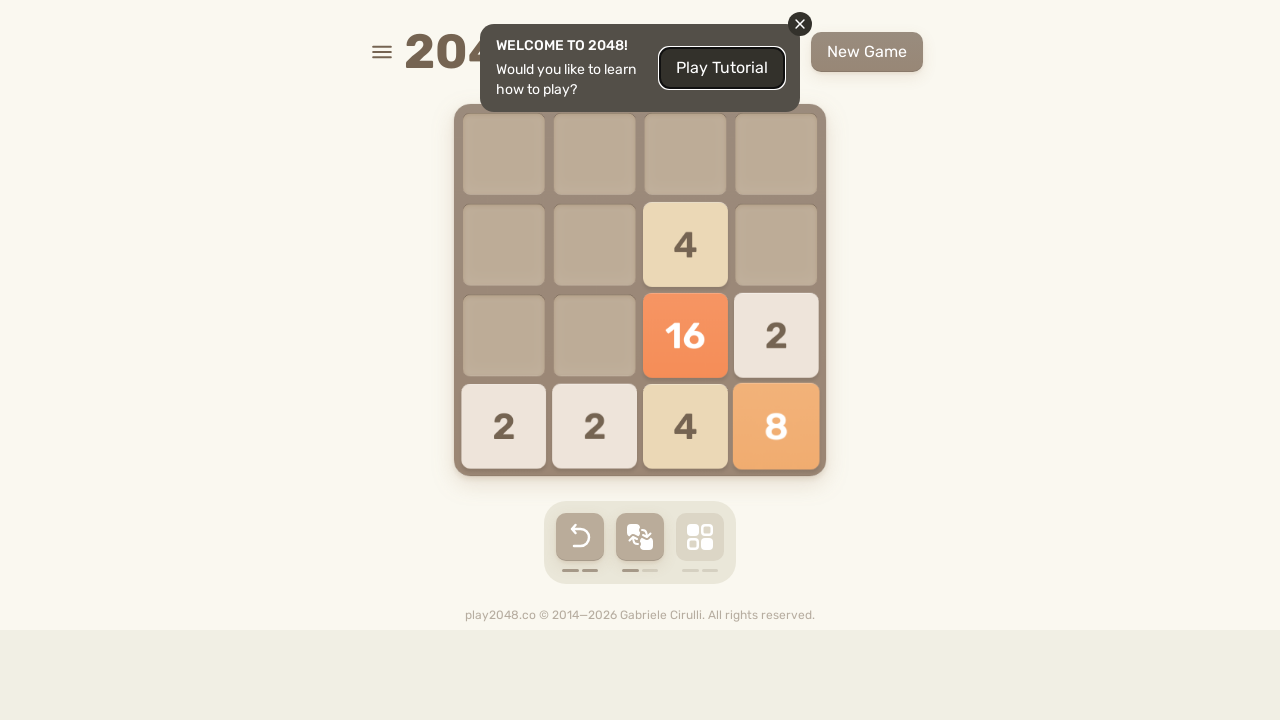

Pressed ArrowUp (move 17)
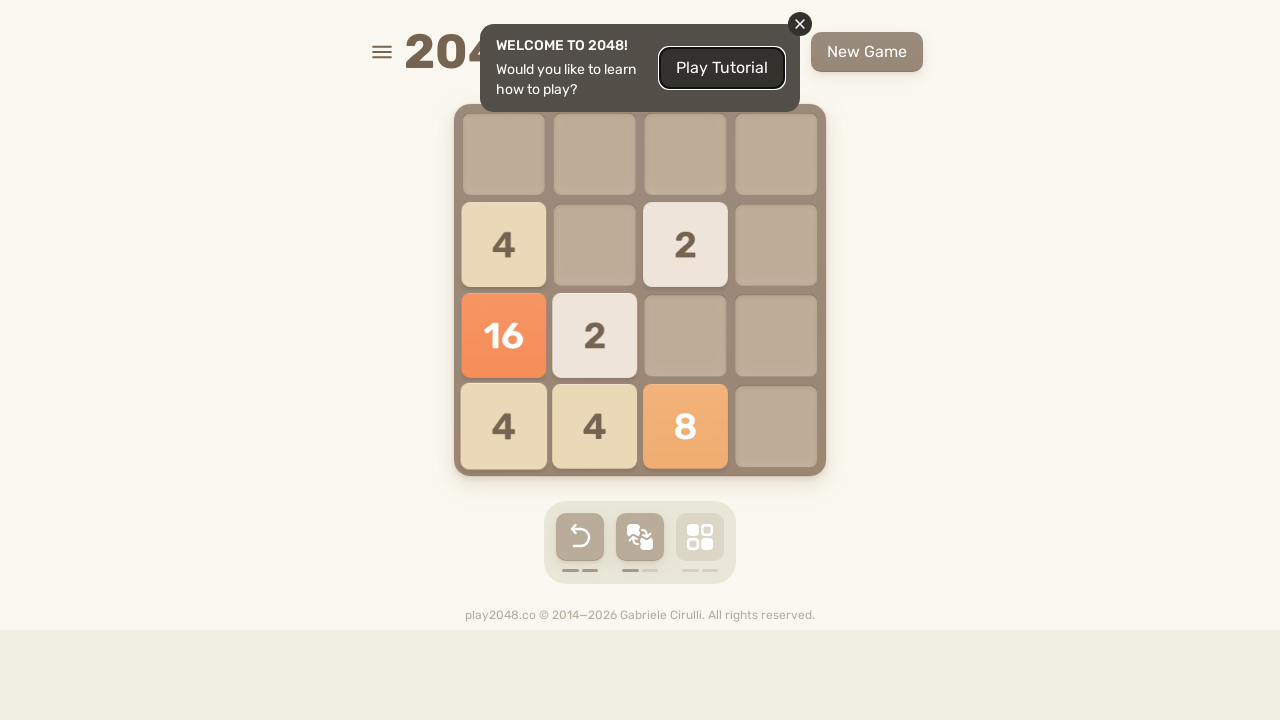

Pressed ArrowRight (move 18)
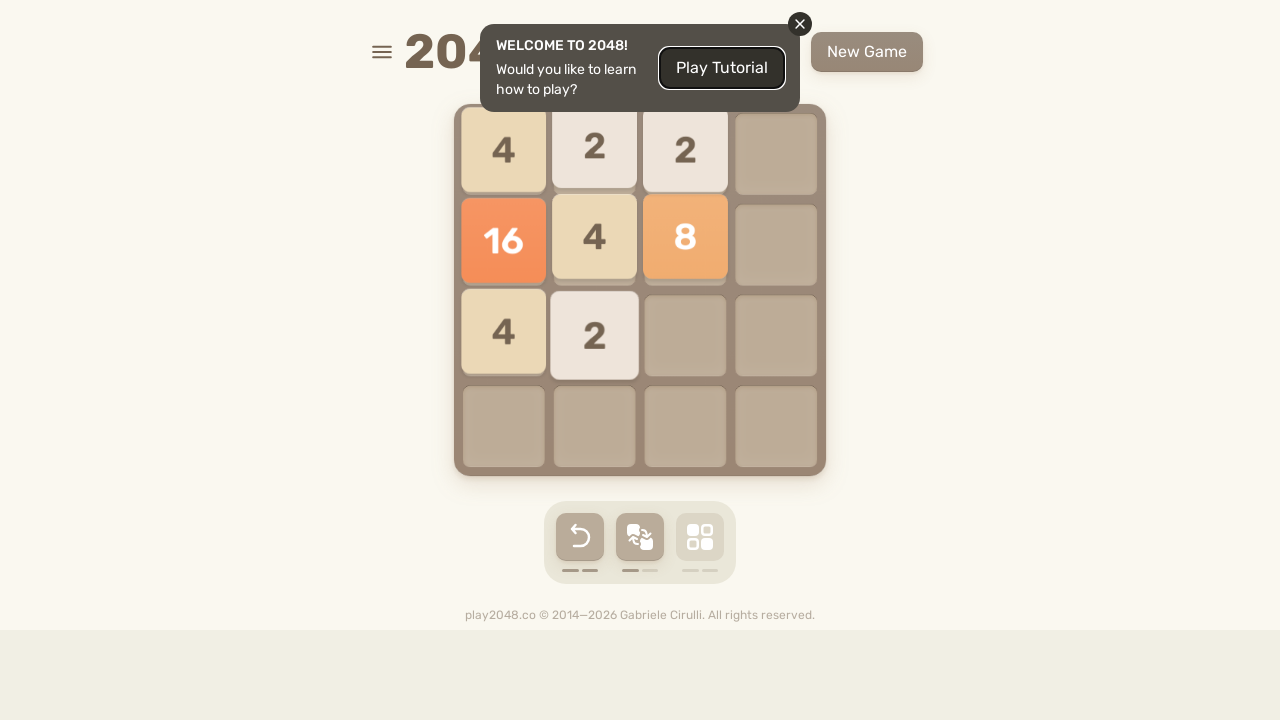

Pressed ArrowDown (move 19)
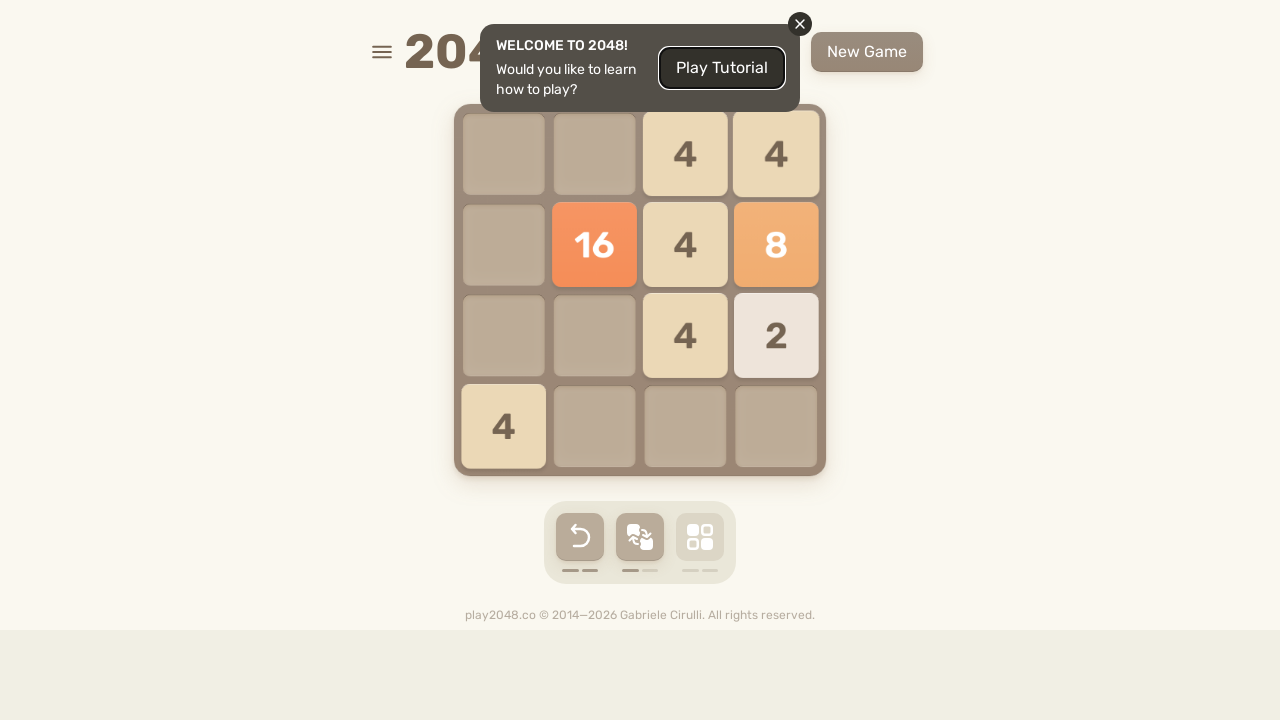

Pressed ArrowLeft (move 20)
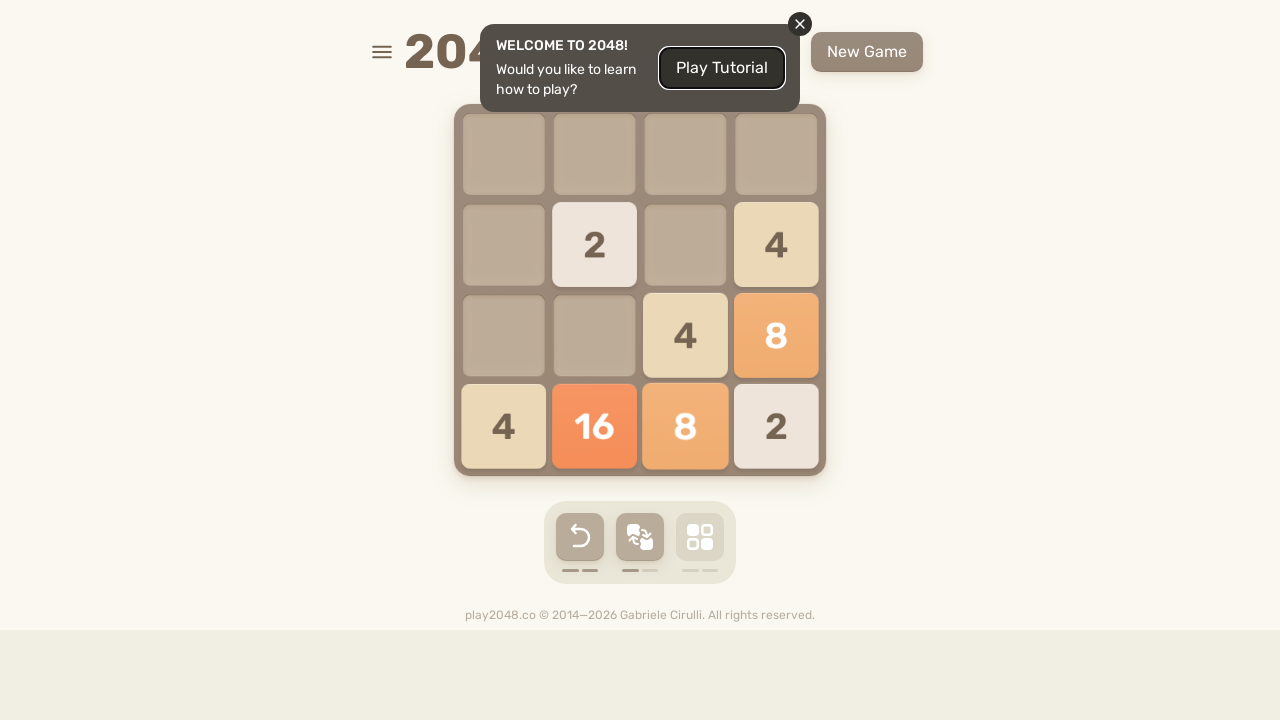

Pressed ArrowUp (move 21)
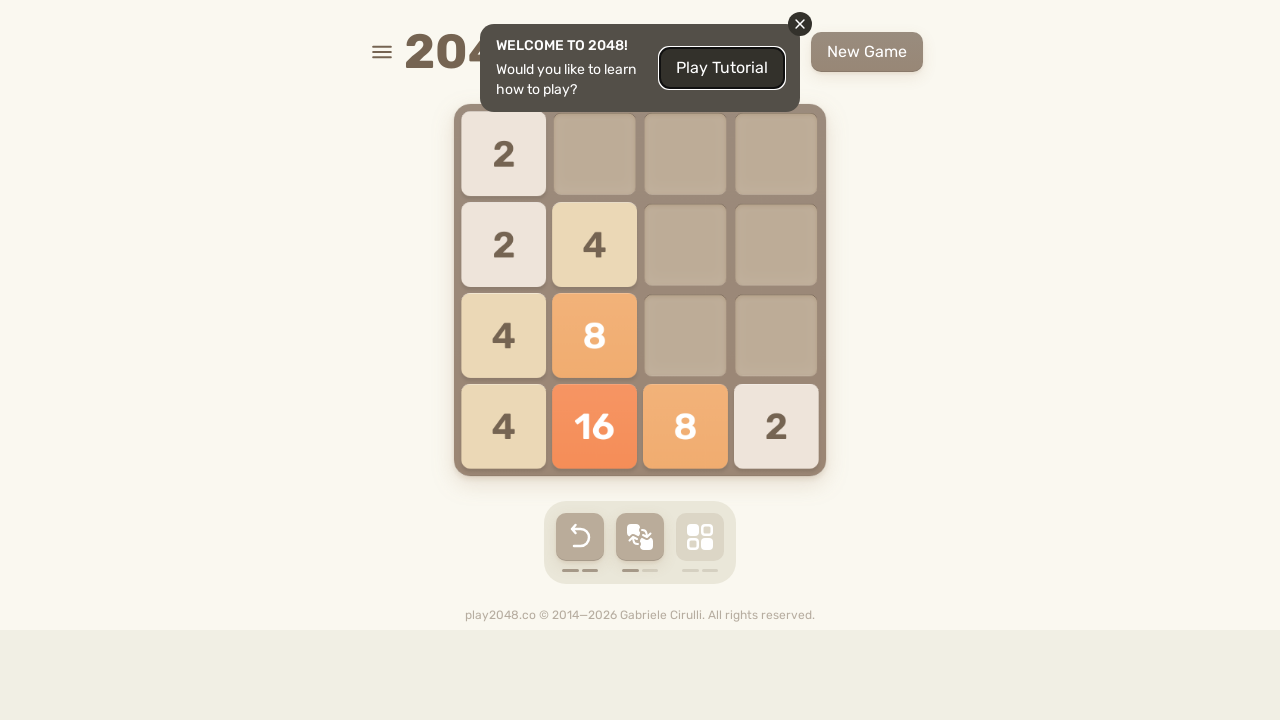

Pressed ArrowRight (move 22)
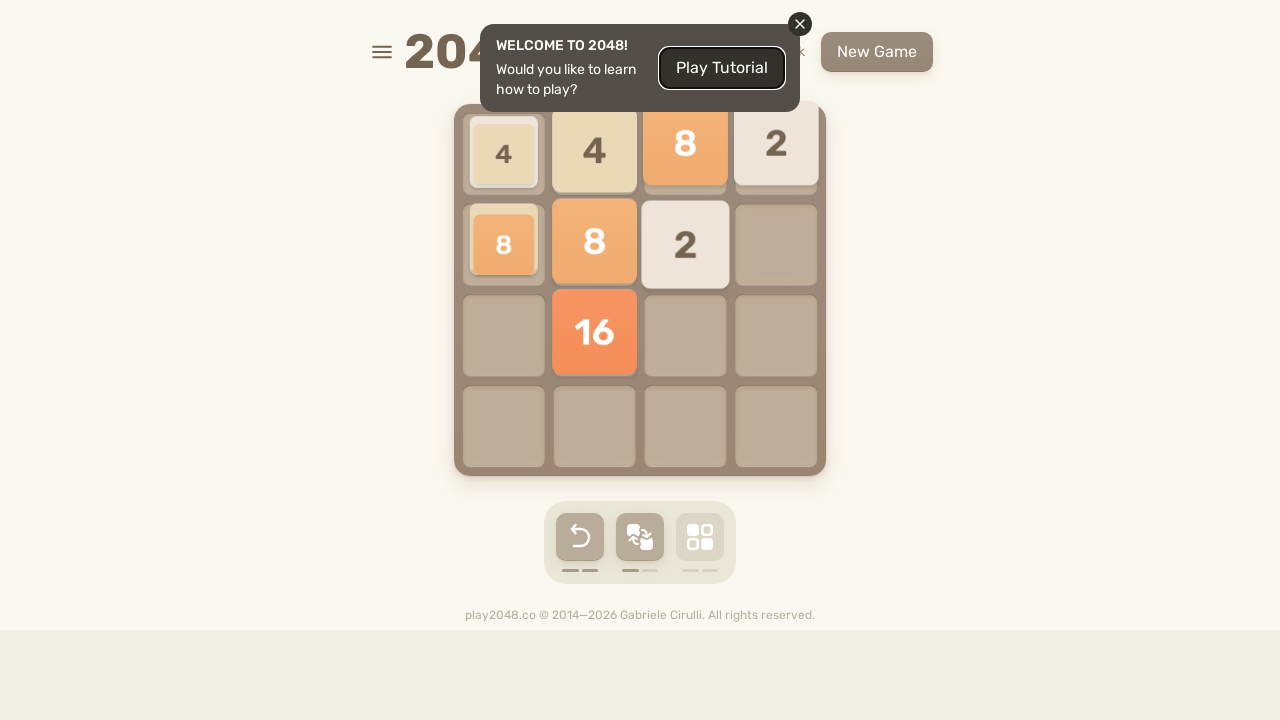

Pressed ArrowDown (move 23)
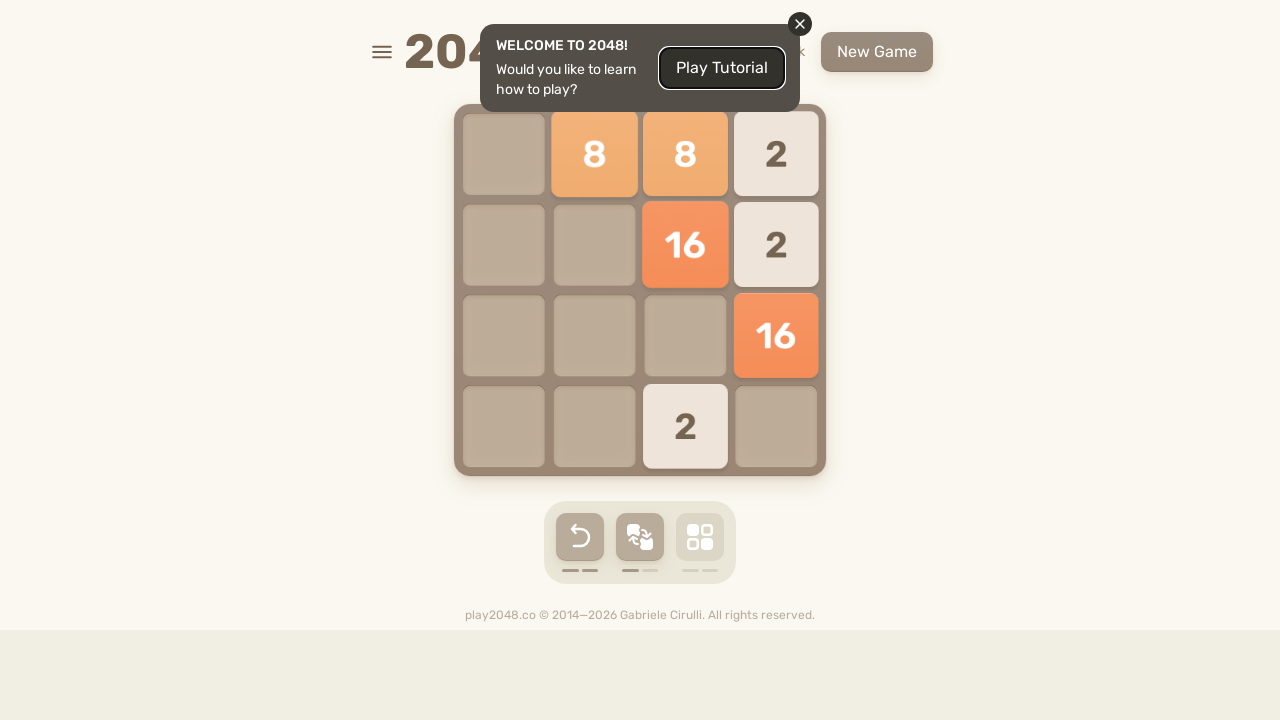

Pressed ArrowLeft (move 24)
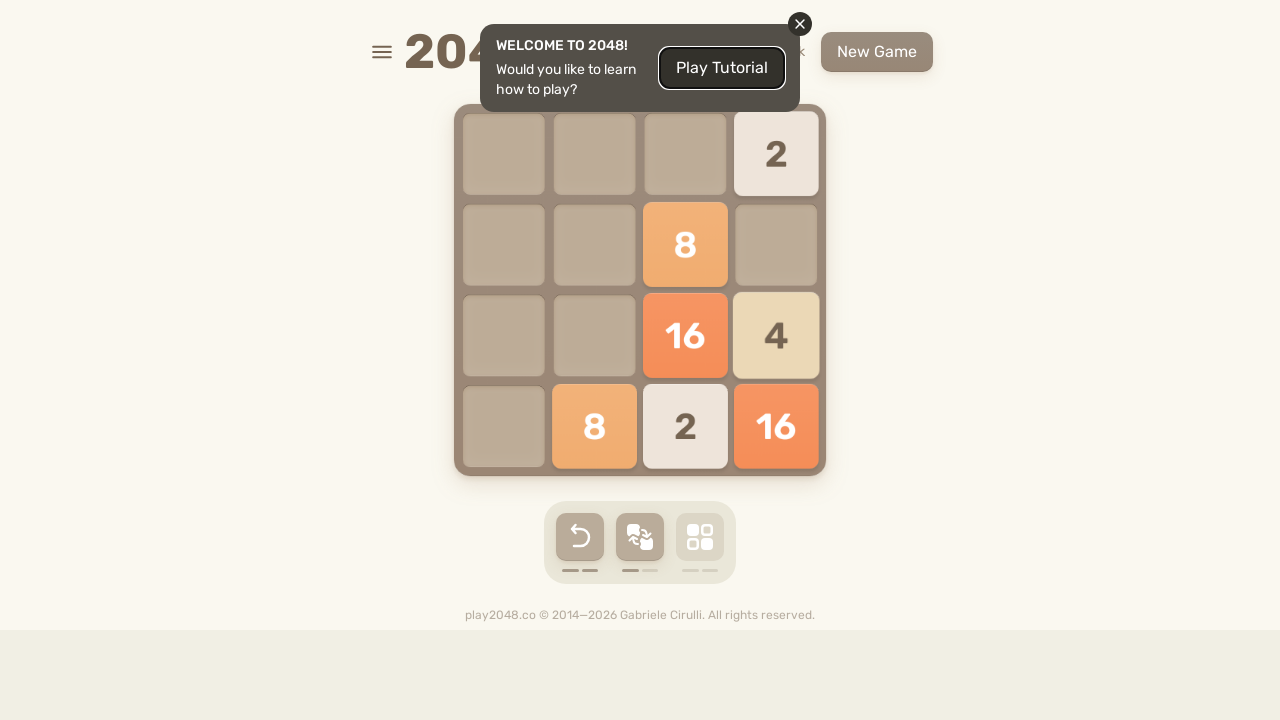

Pressed ArrowUp (move 25)
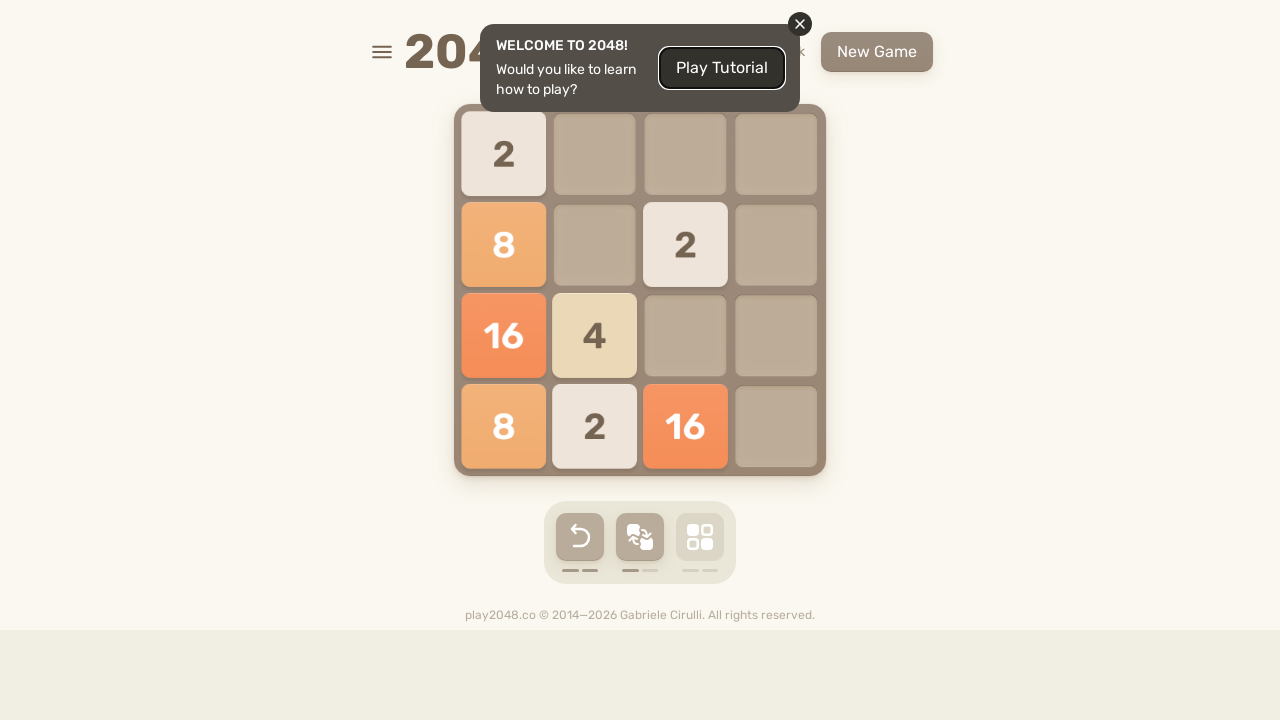

Pressed ArrowRight (move 26)
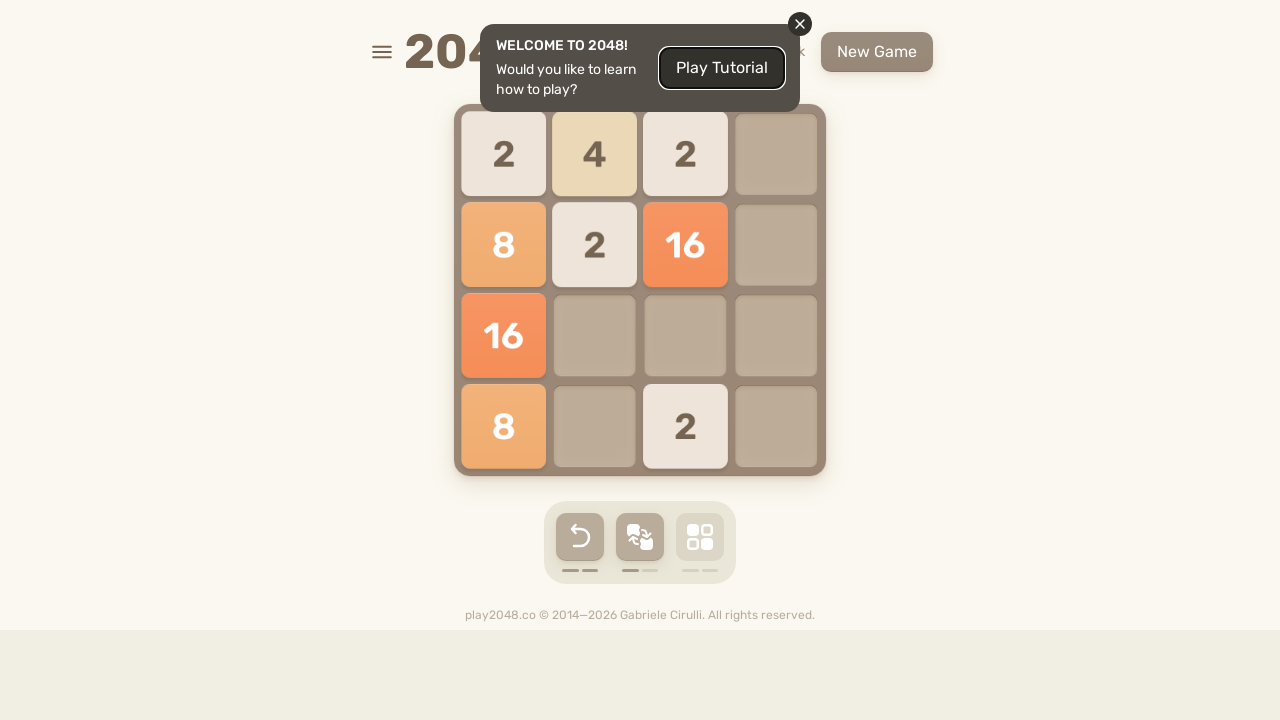

Pressed ArrowDown (move 27)
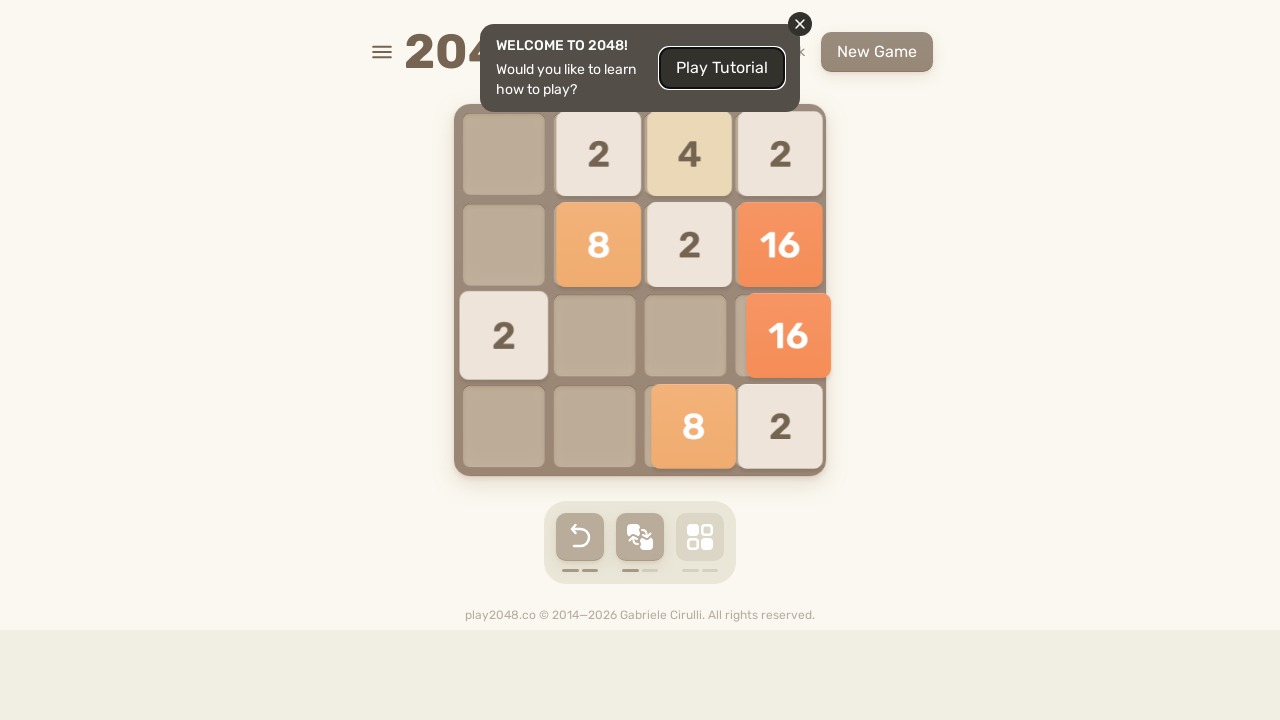

Pressed ArrowLeft (move 28)
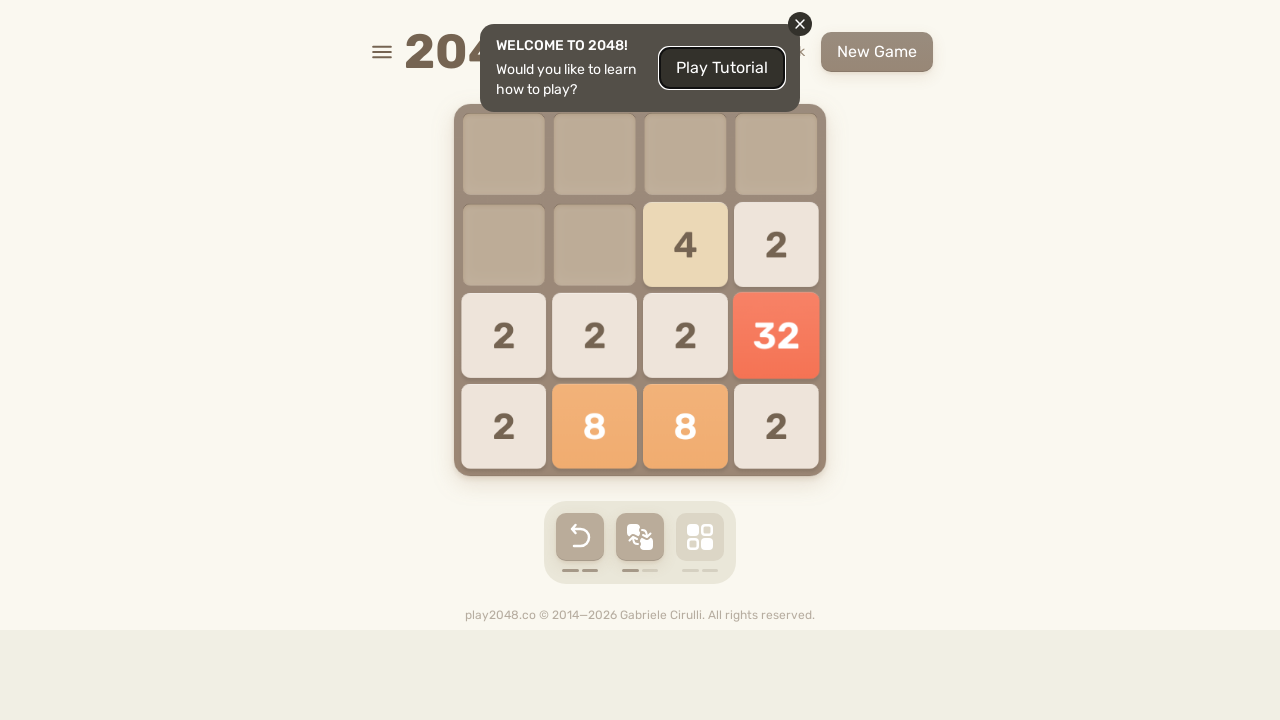

Pressed ArrowUp (move 29)
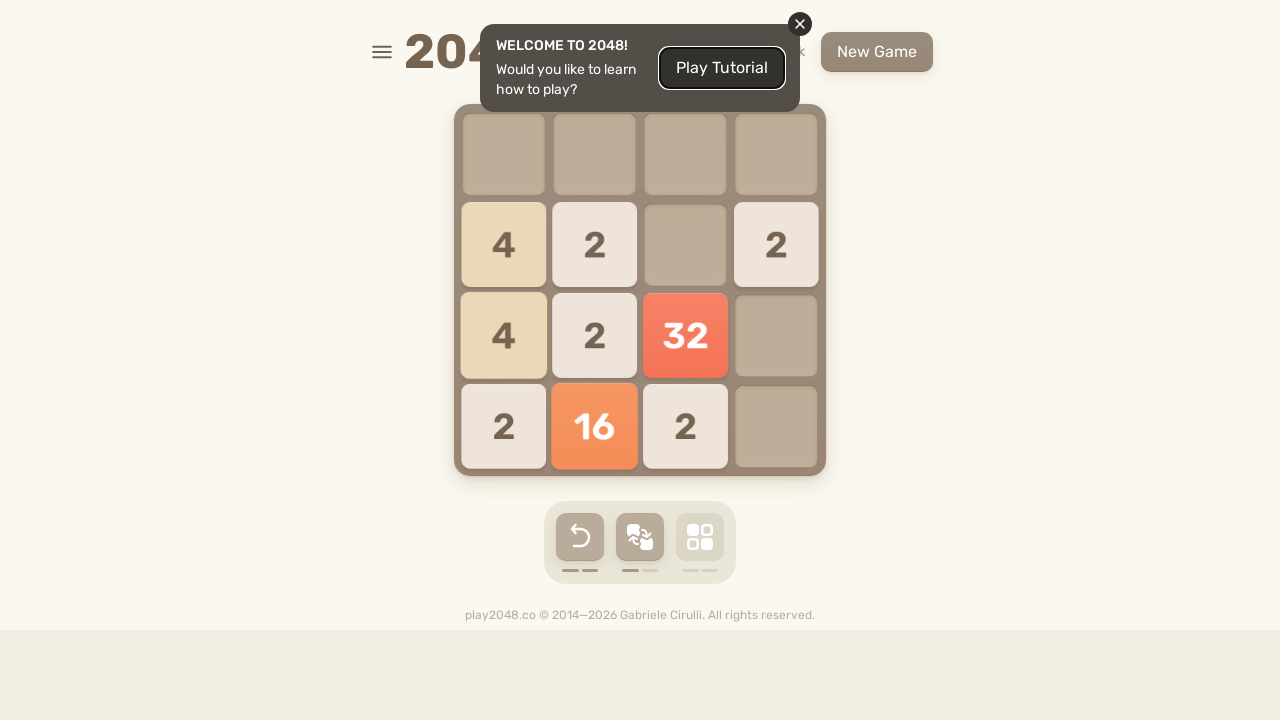

Pressed ArrowRight (move 30)
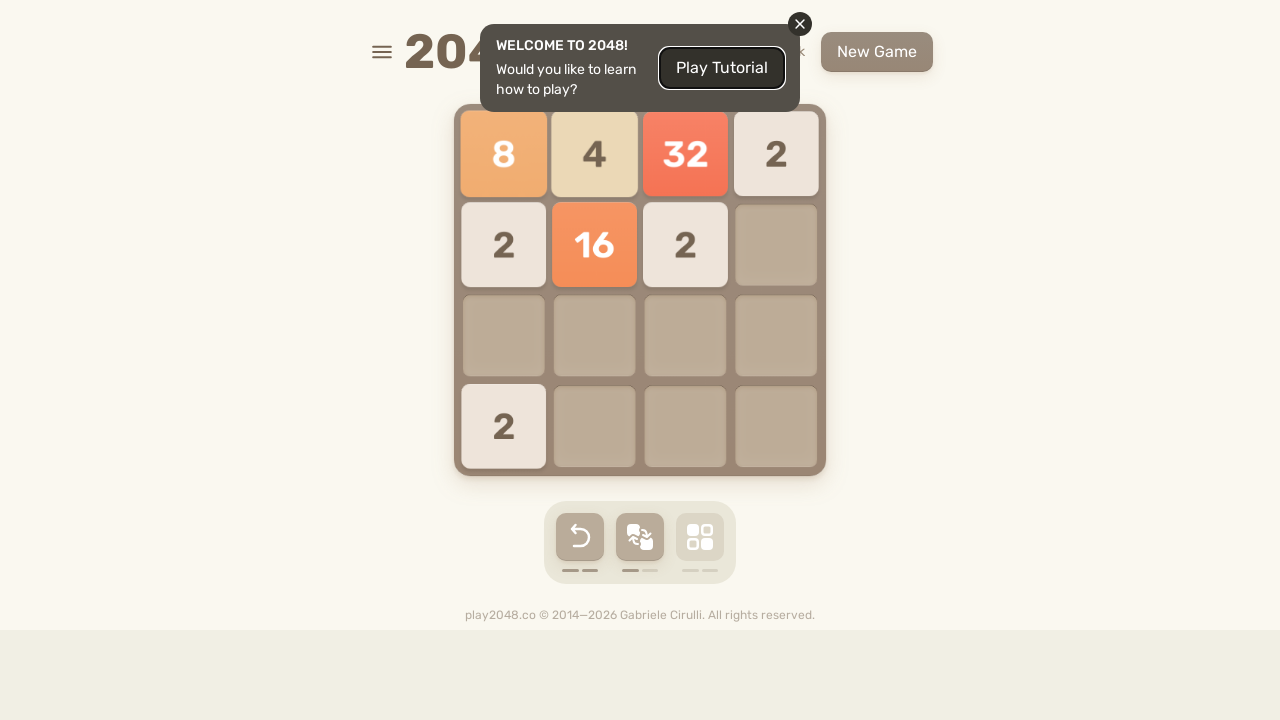

Pressed ArrowDown (move 31)
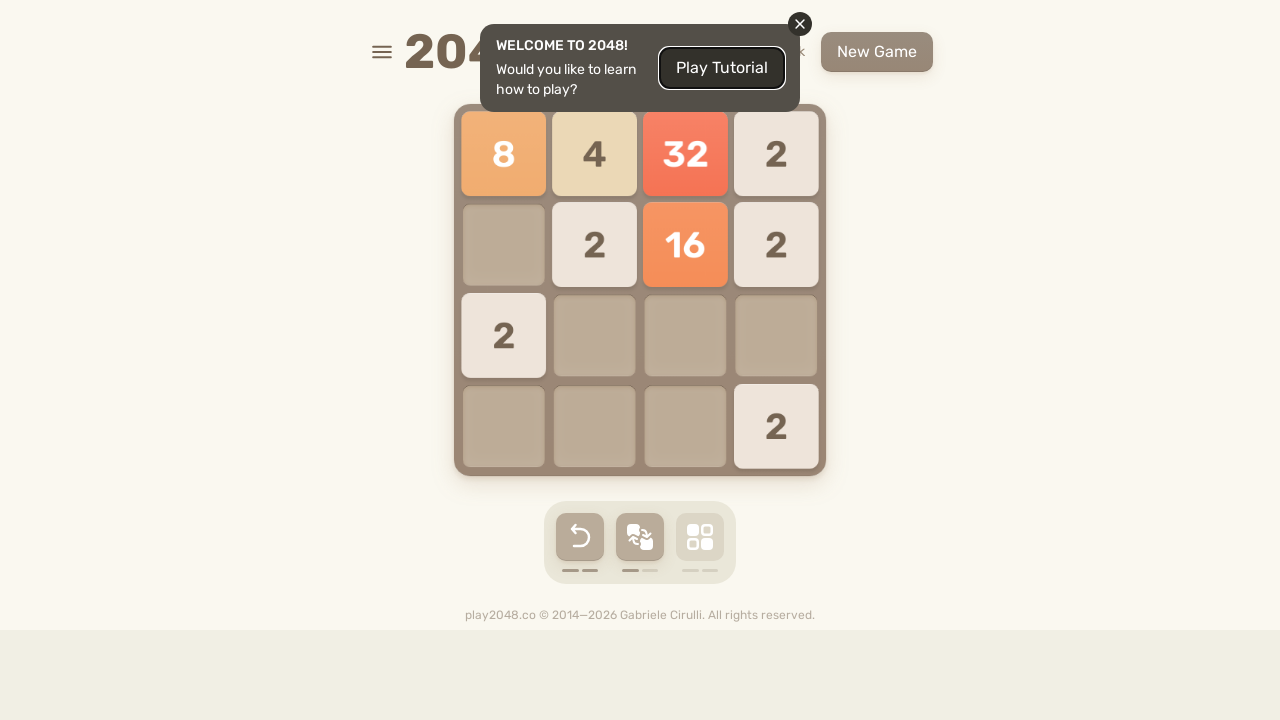

Pressed ArrowLeft (move 32)
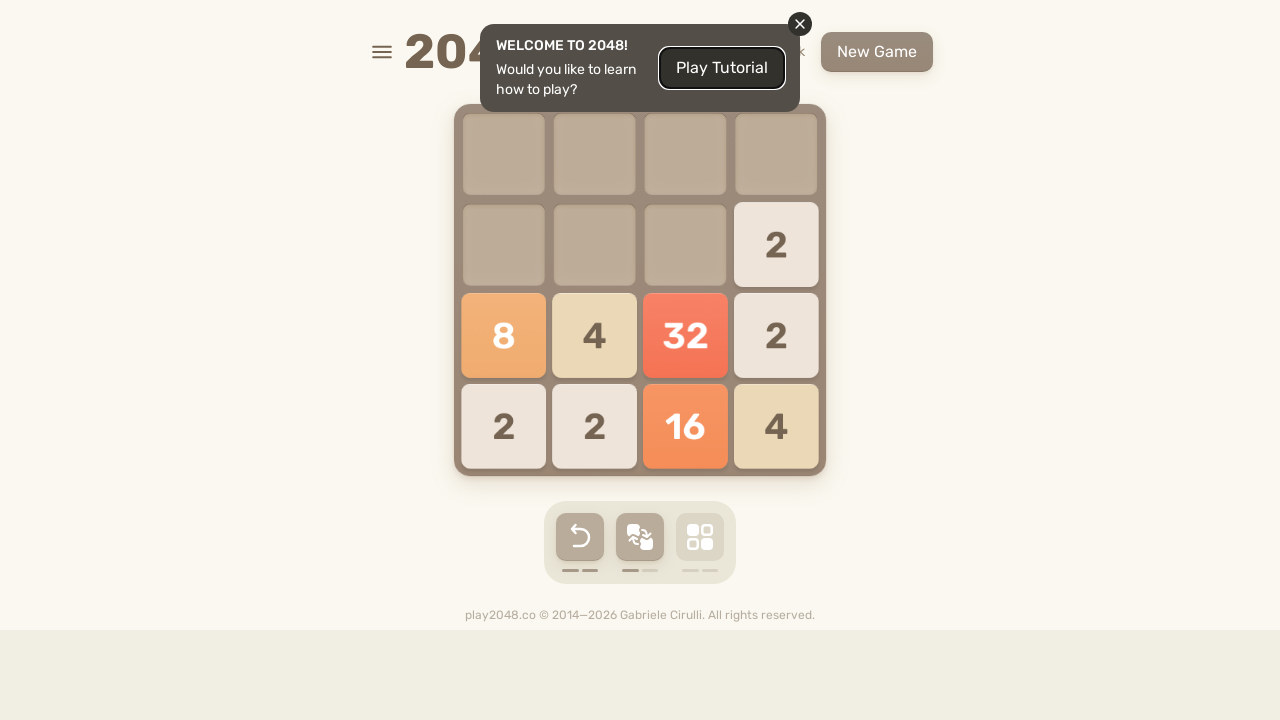

Pressed ArrowUp (move 33)
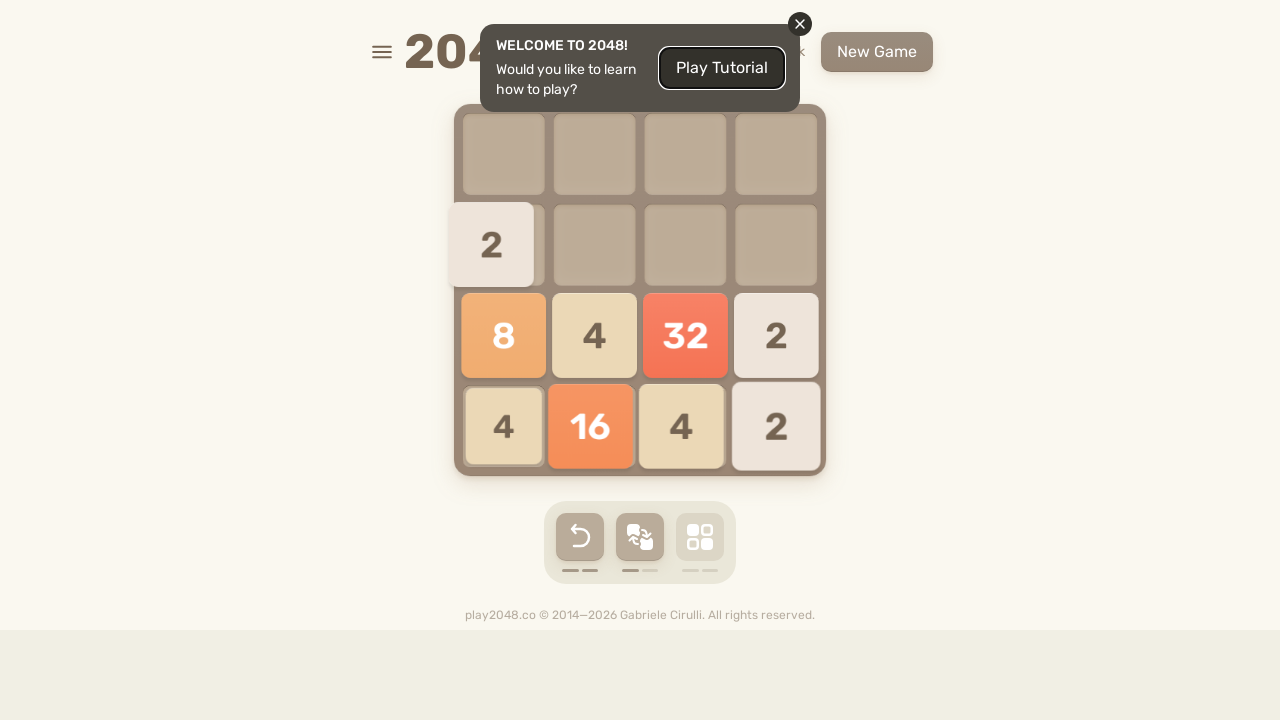

Pressed ArrowRight (move 34)
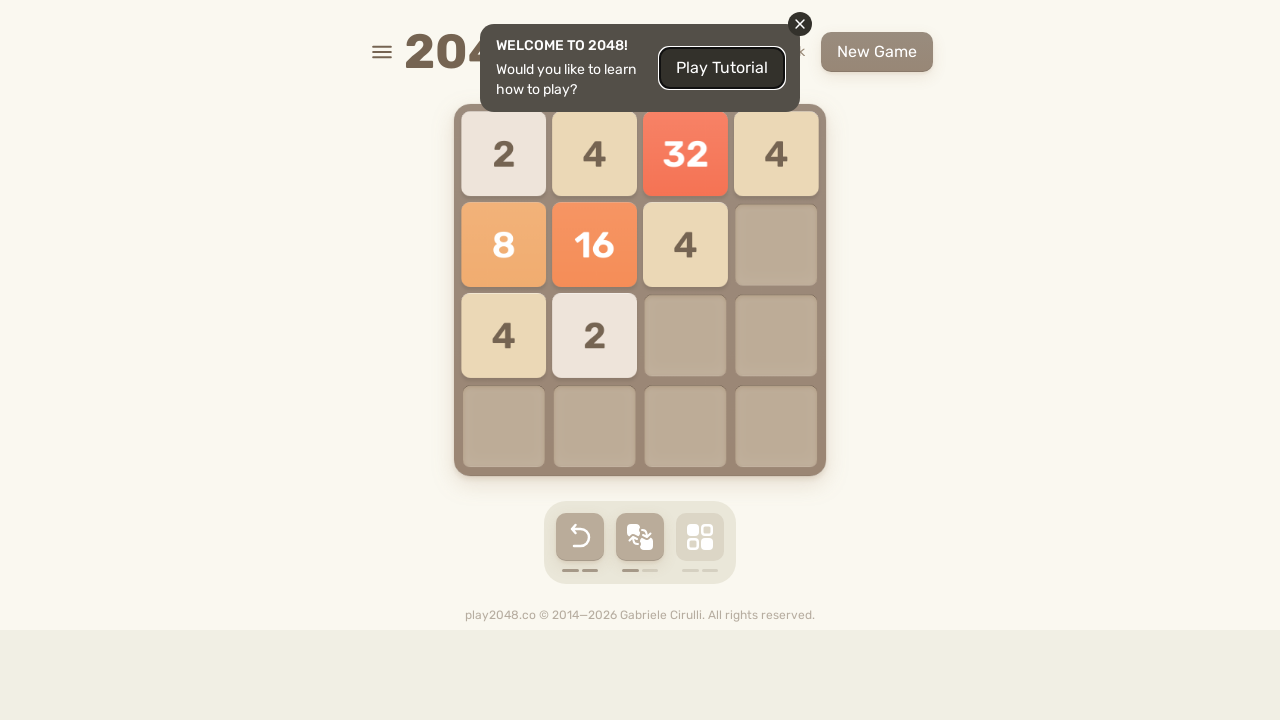

Pressed ArrowDown (move 35)
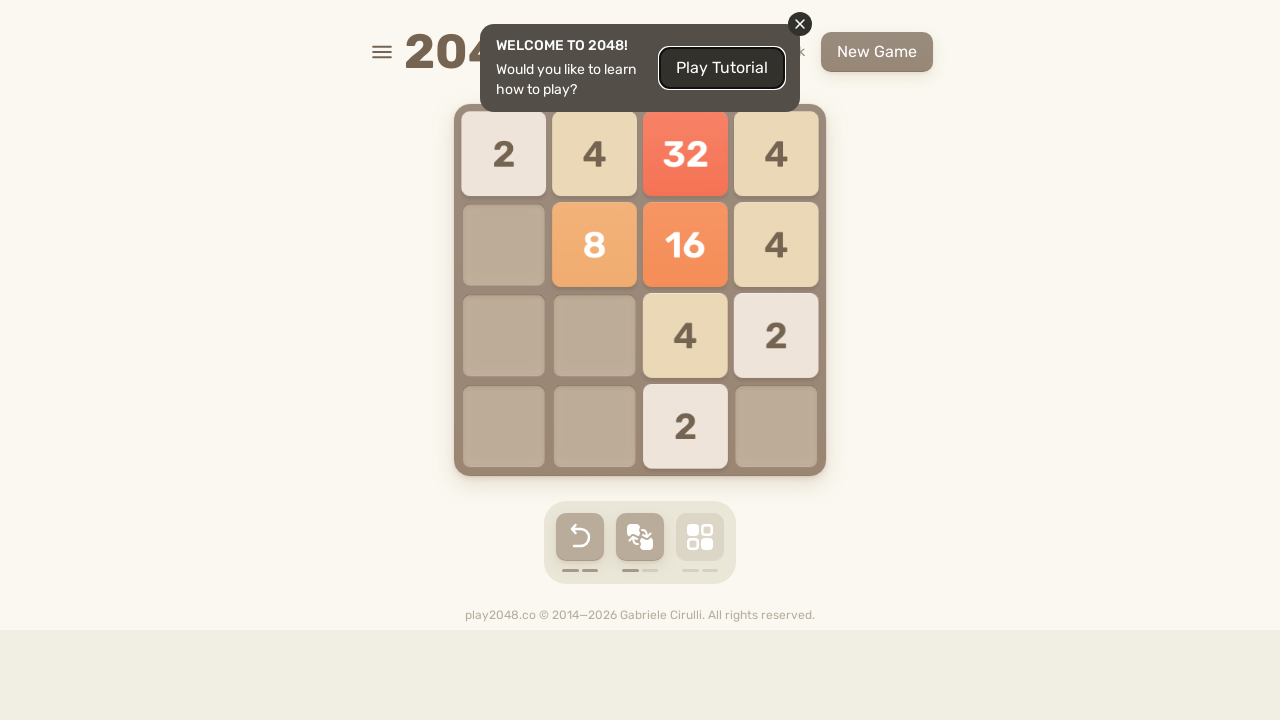

Pressed ArrowLeft (move 36)
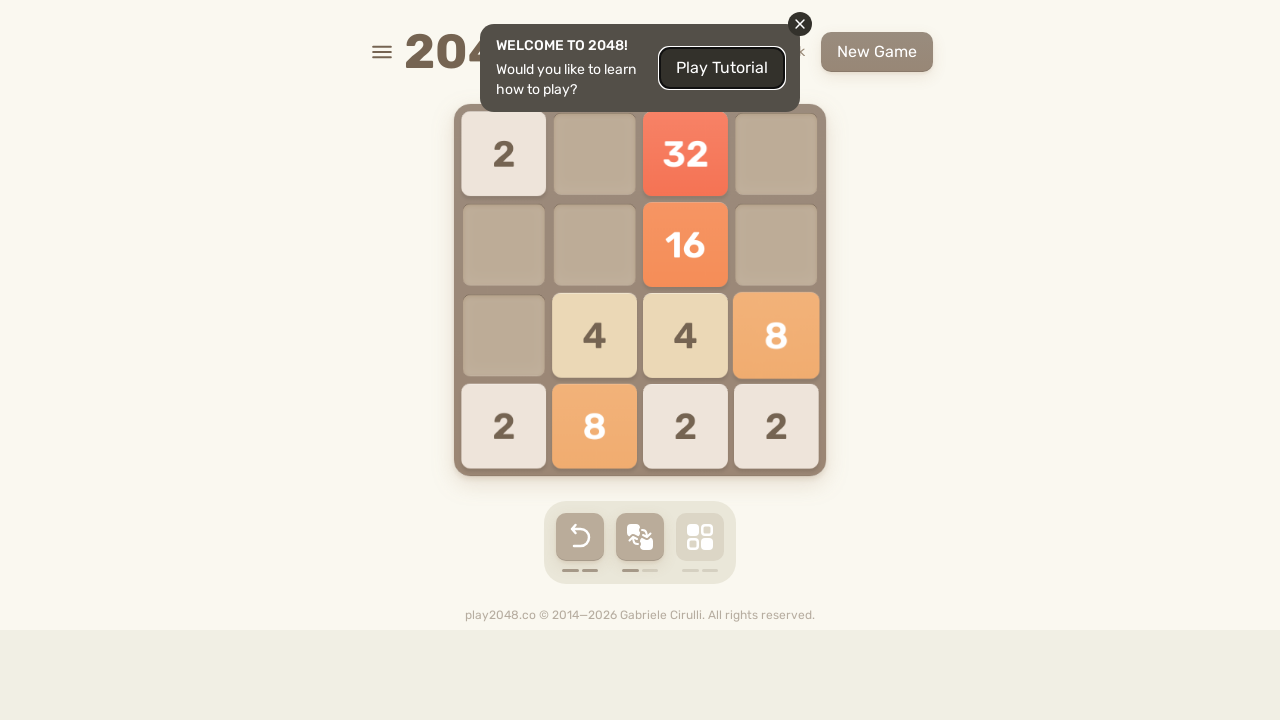

Pressed ArrowUp (move 37)
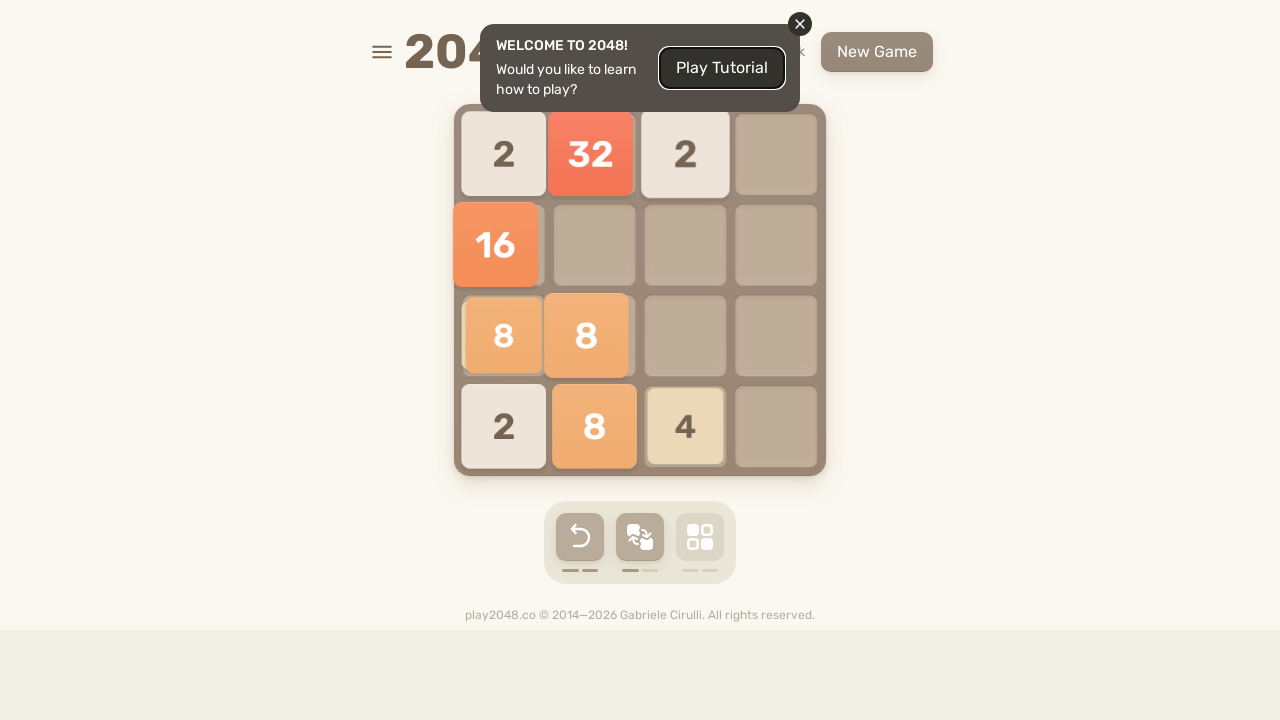

Pressed ArrowRight (move 38)
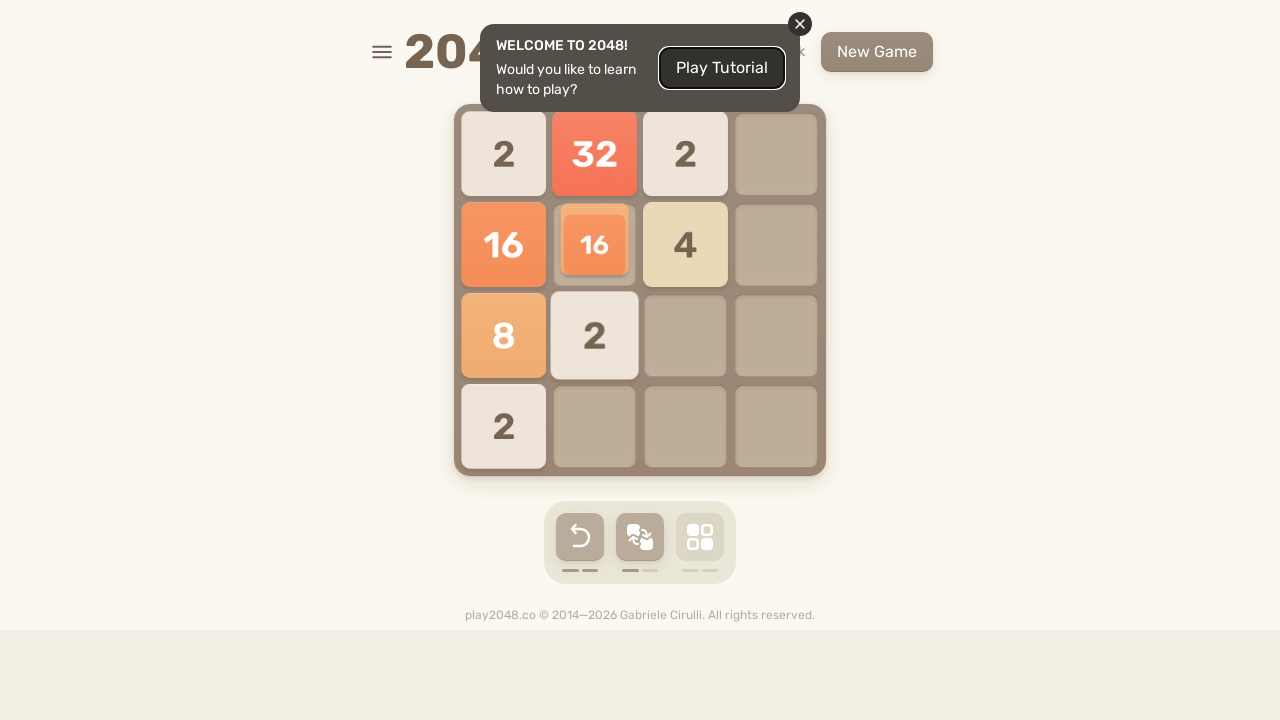

Pressed ArrowDown (move 39)
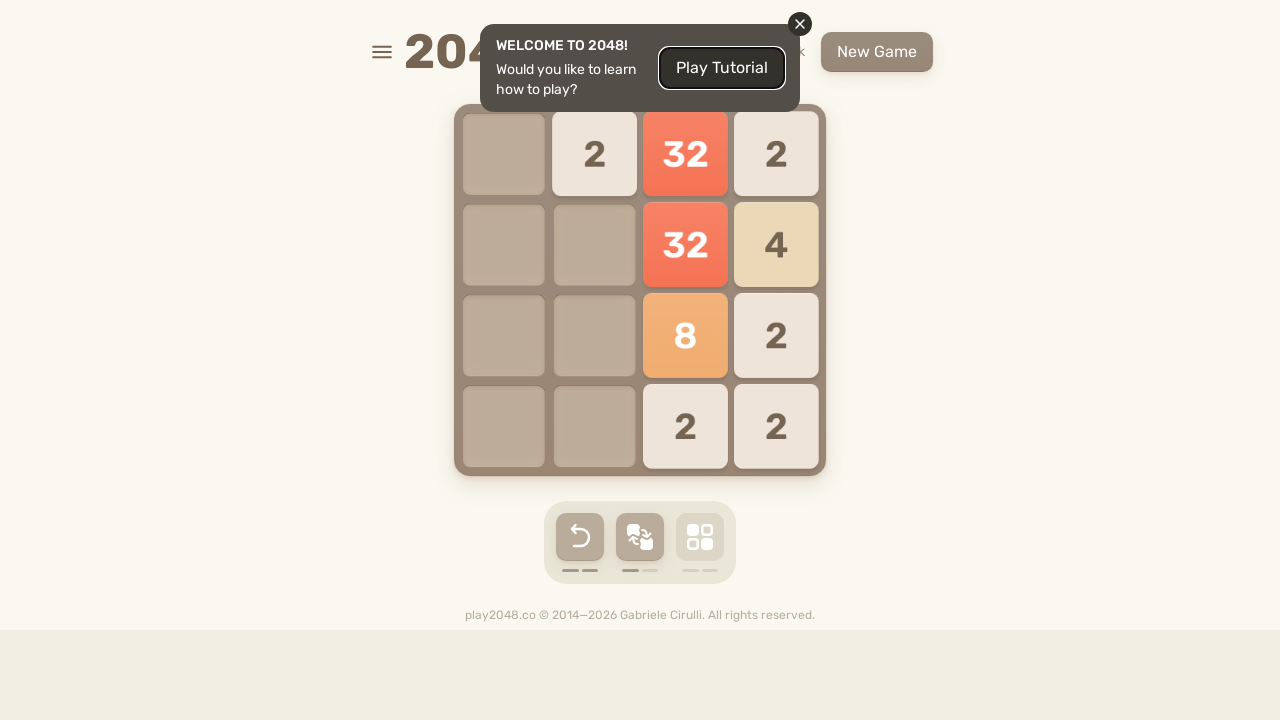

Pressed ArrowLeft (move 40)
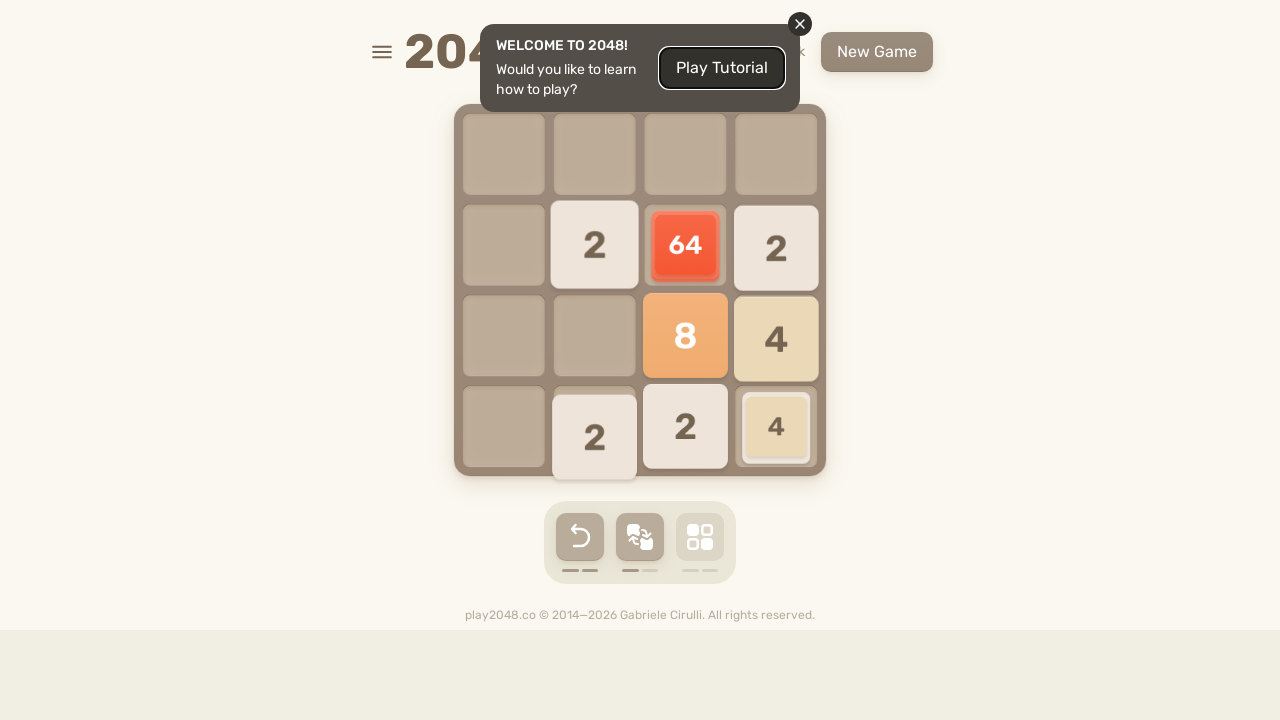

Pressed ArrowUp (move 41)
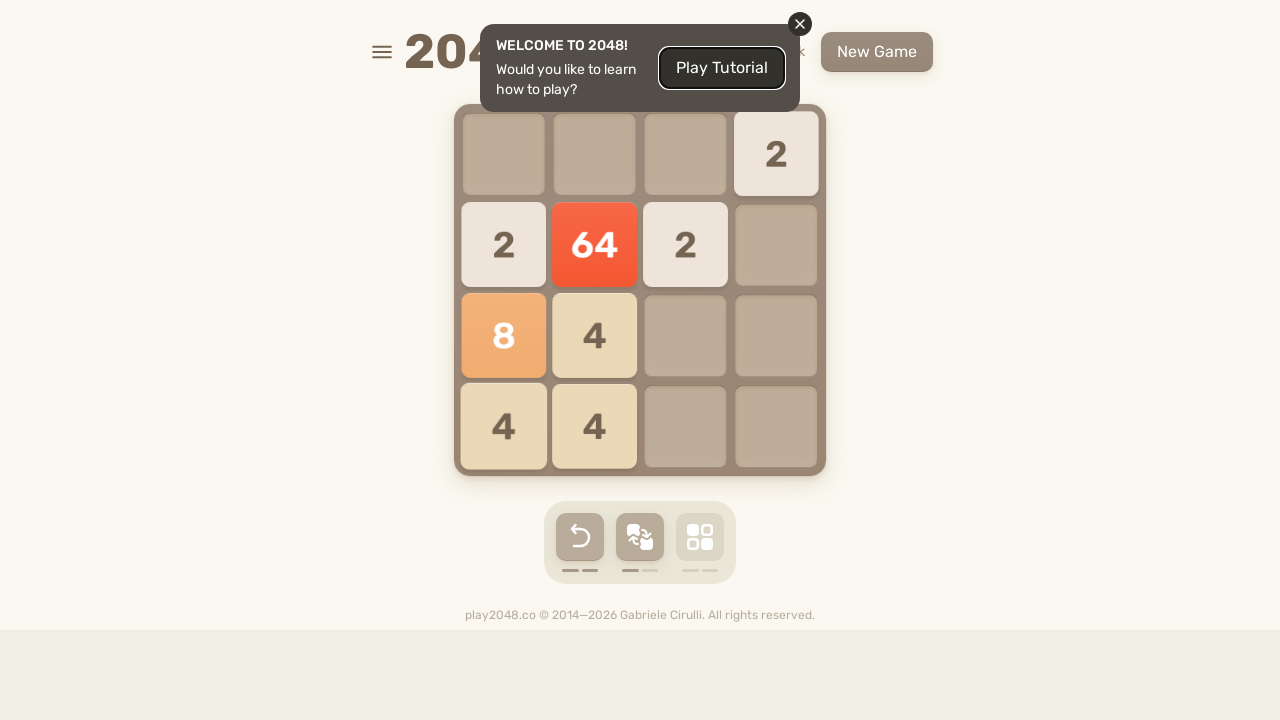

Pressed ArrowRight (move 42)
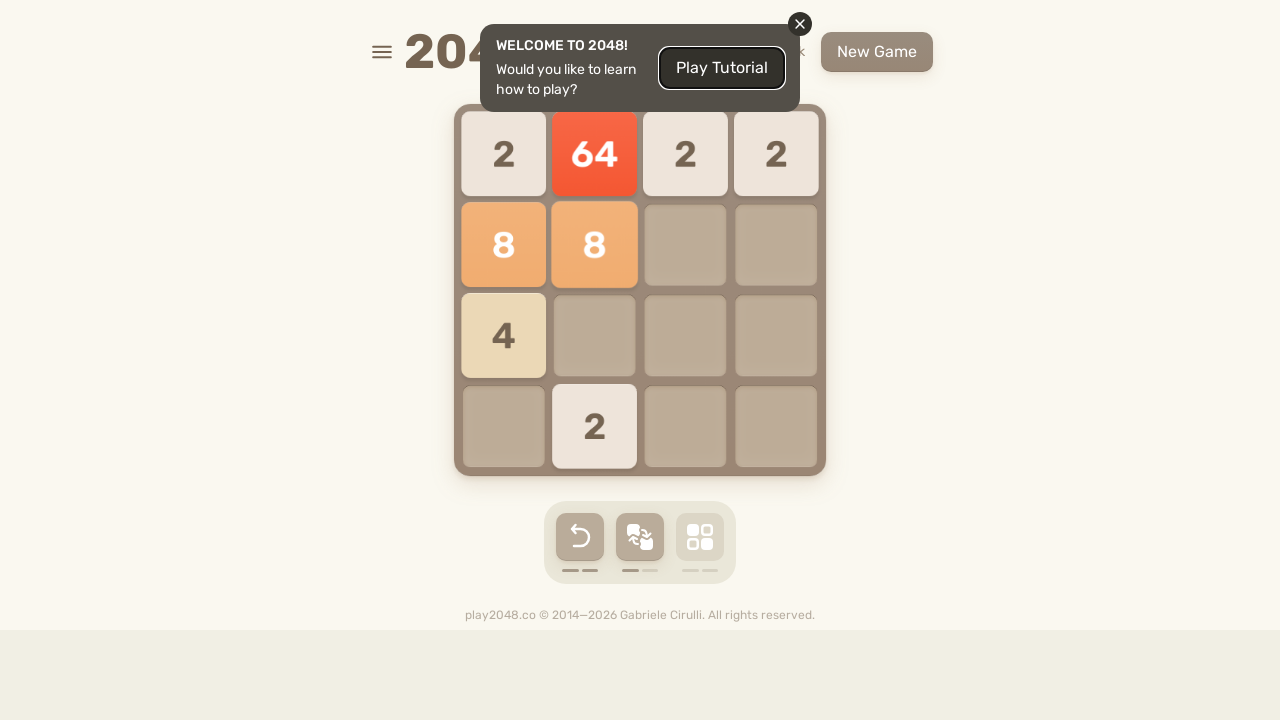

Pressed ArrowDown (move 43)
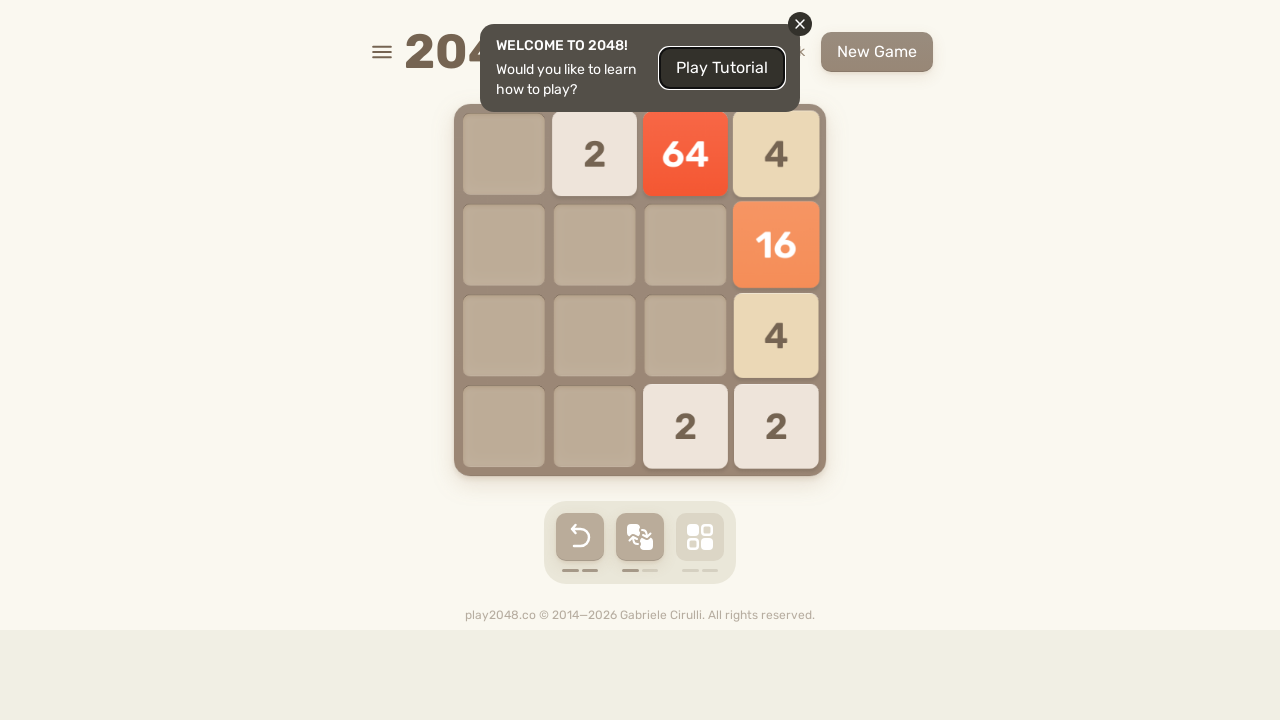

Pressed ArrowLeft (move 44)
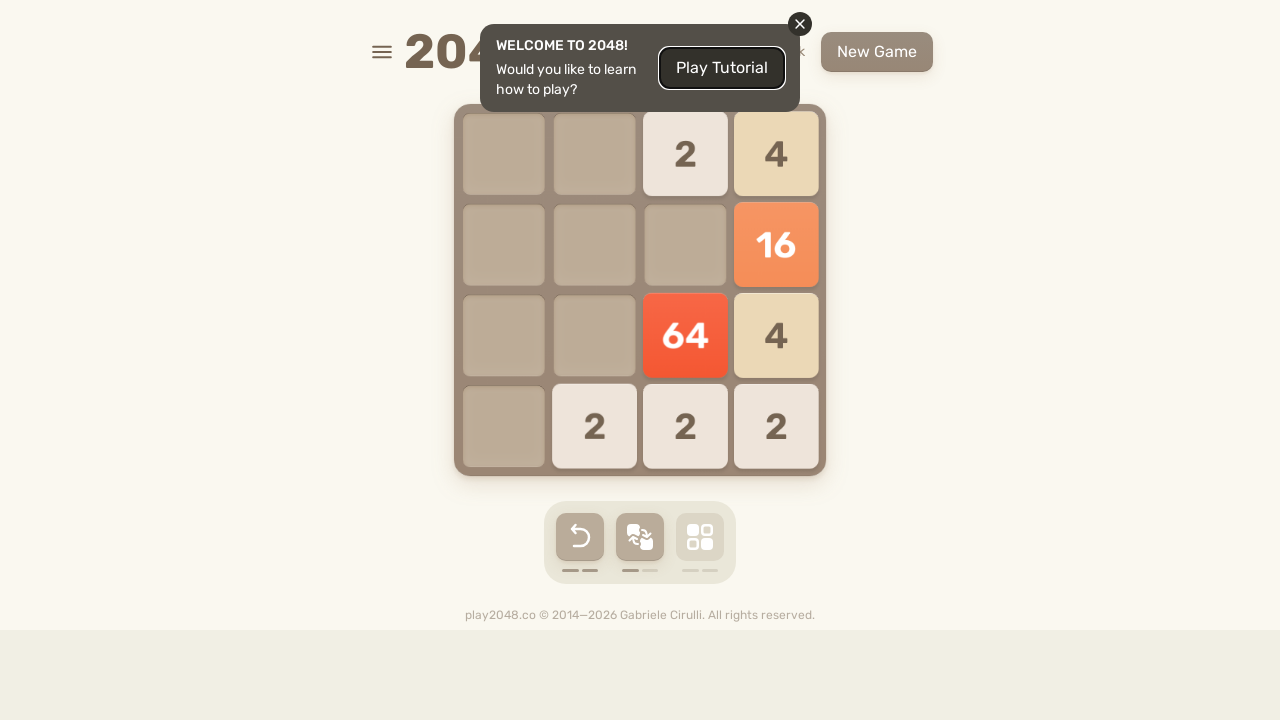

Pressed ArrowUp (move 45)
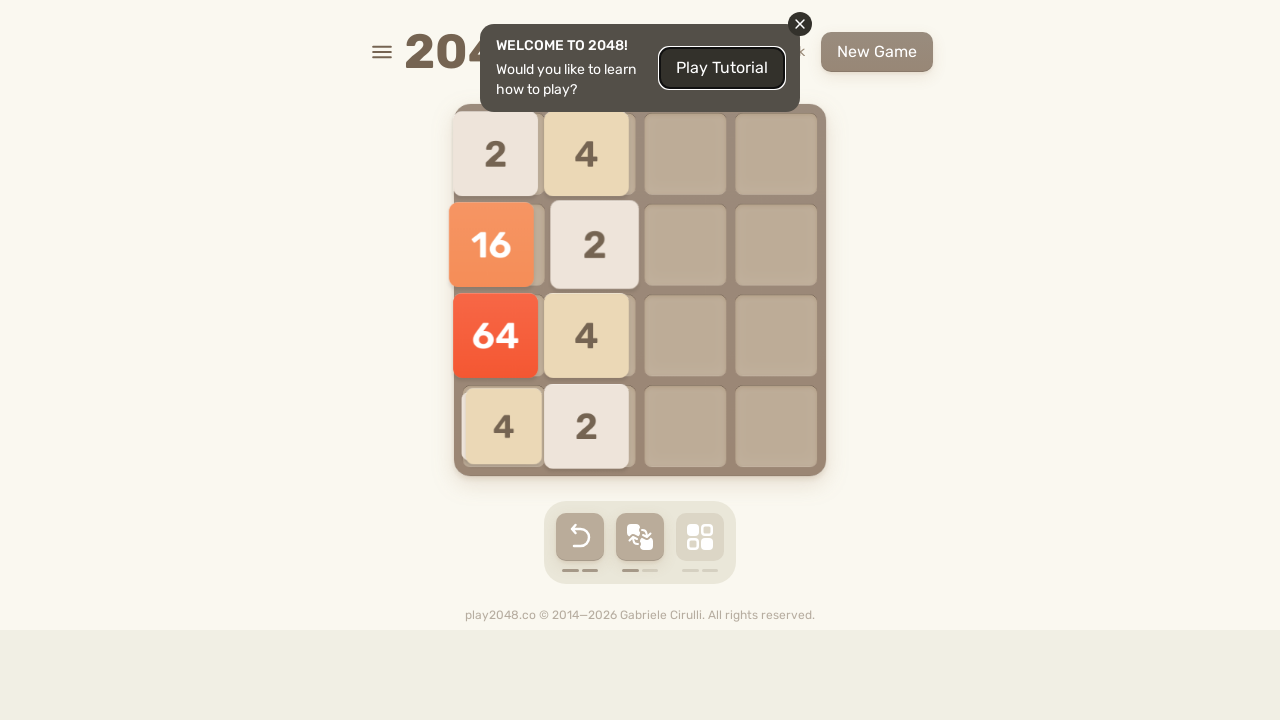

Pressed ArrowRight (move 46)
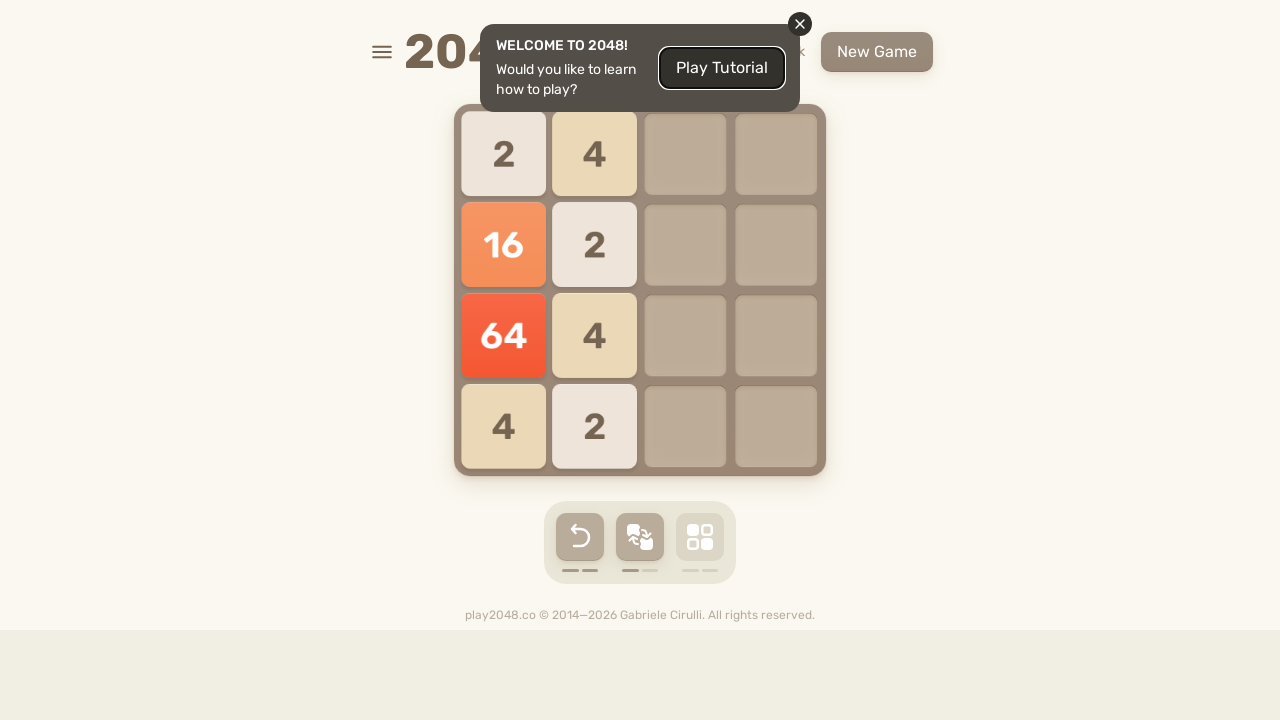

Pressed ArrowDown (move 47)
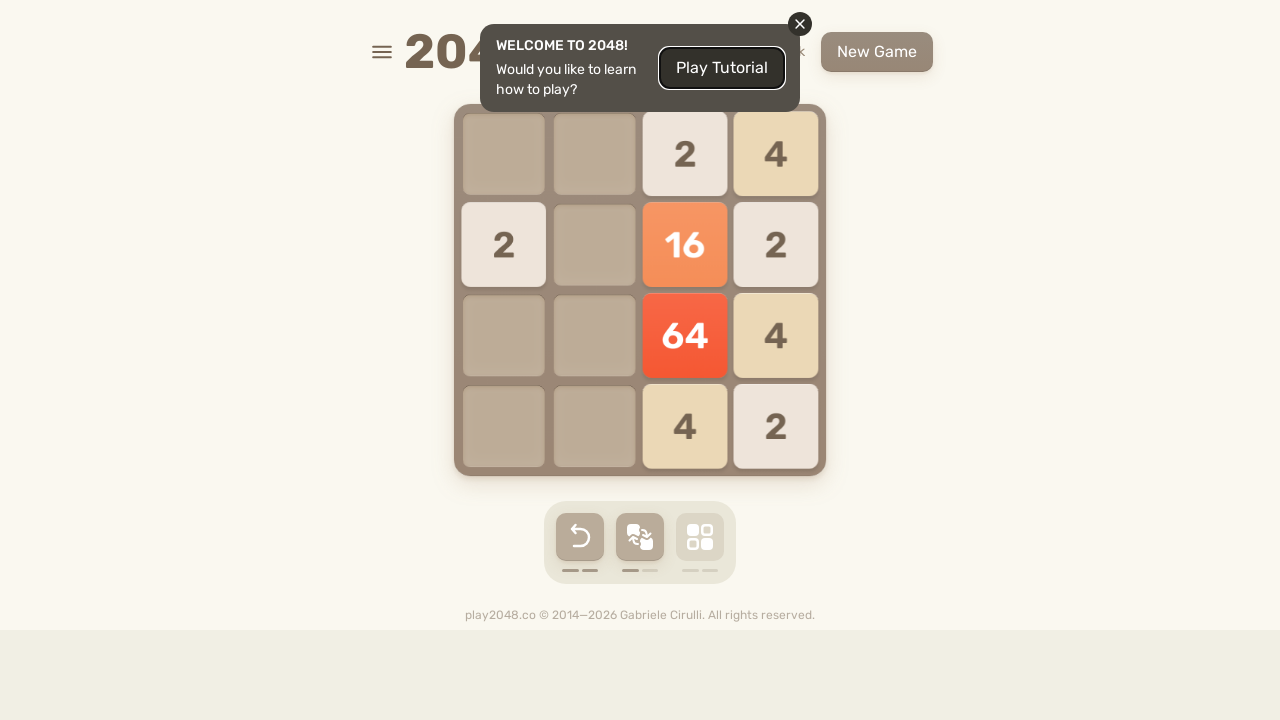

Pressed ArrowLeft (move 48)
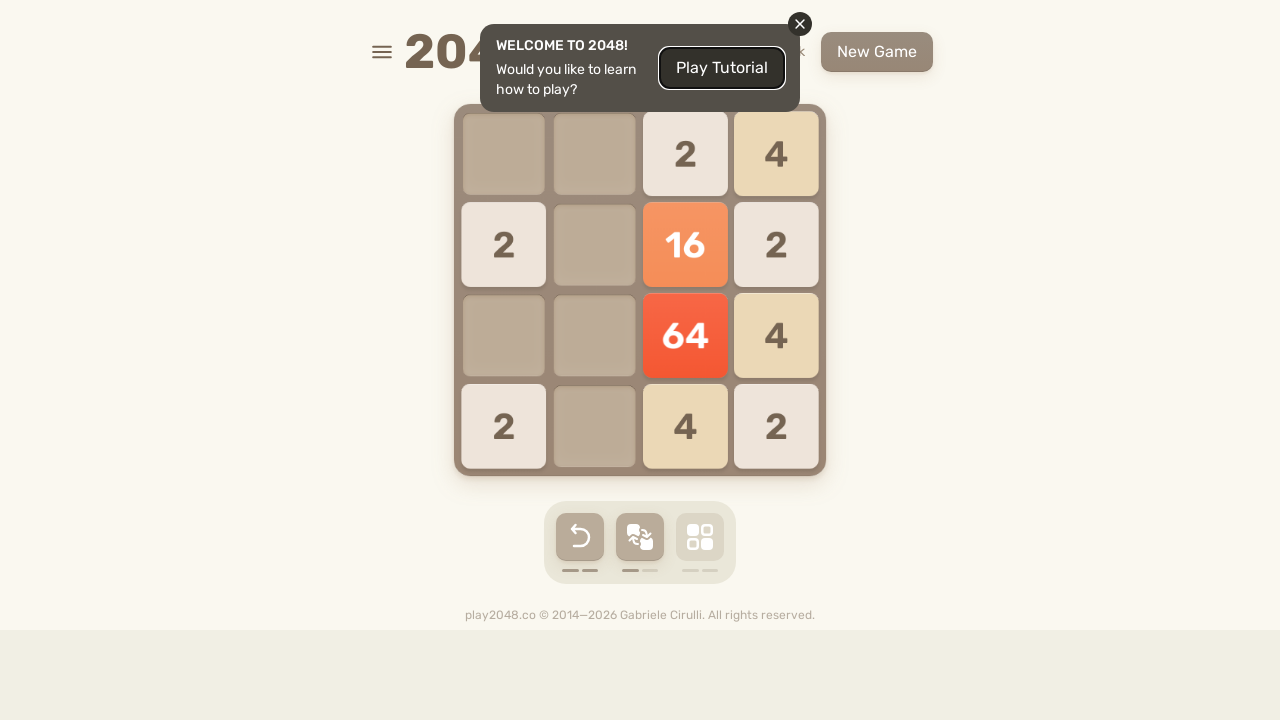

Pressed ArrowUp (move 49)
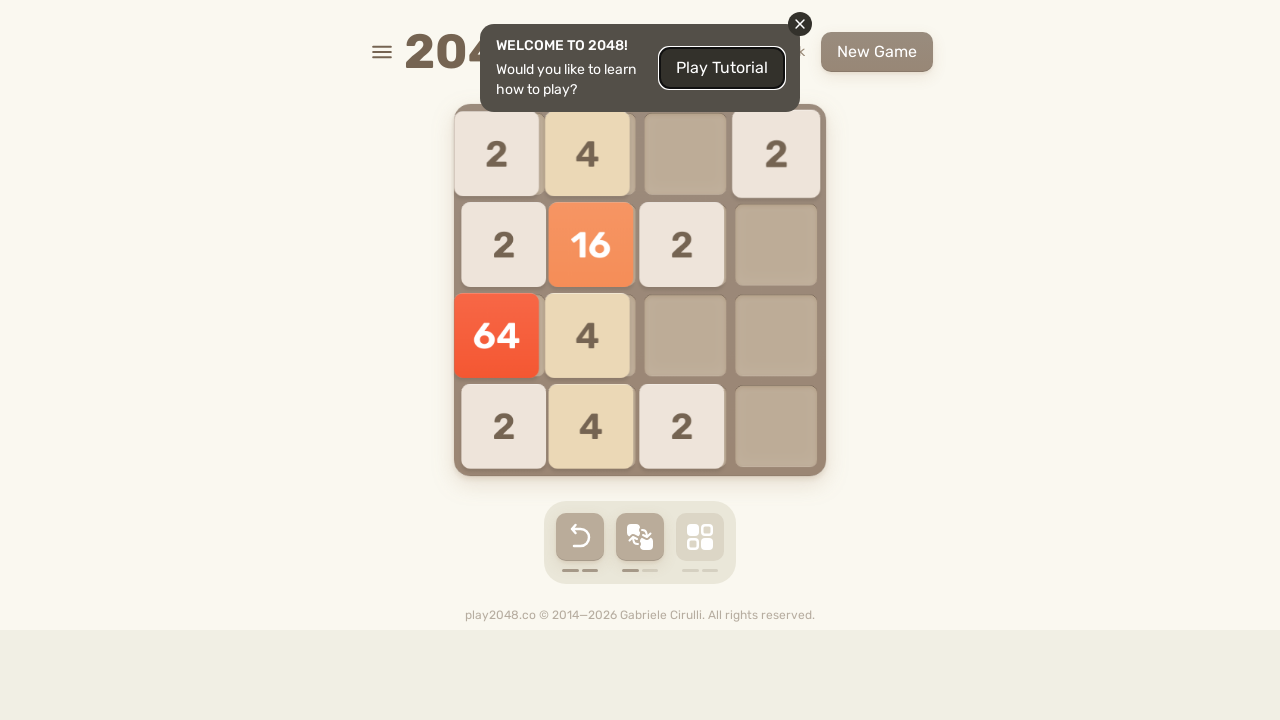

Pressed ArrowRight (move 50)
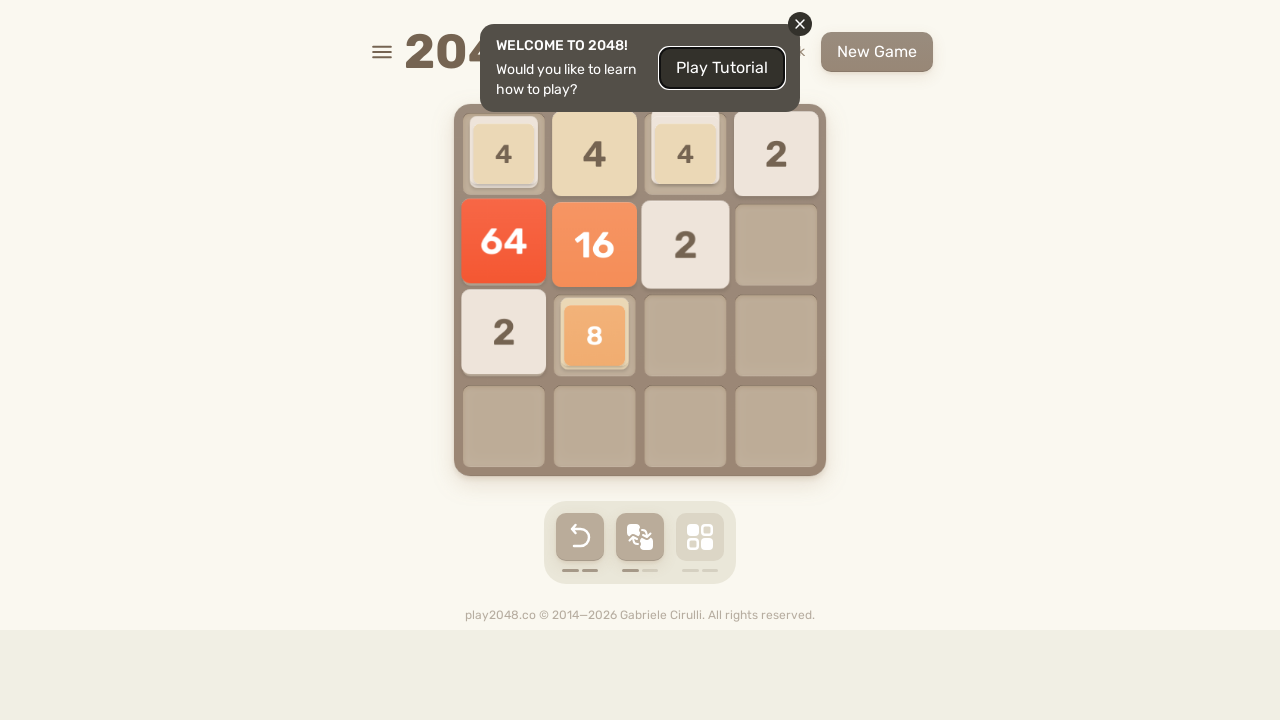

Pressed ArrowDown (move 51)
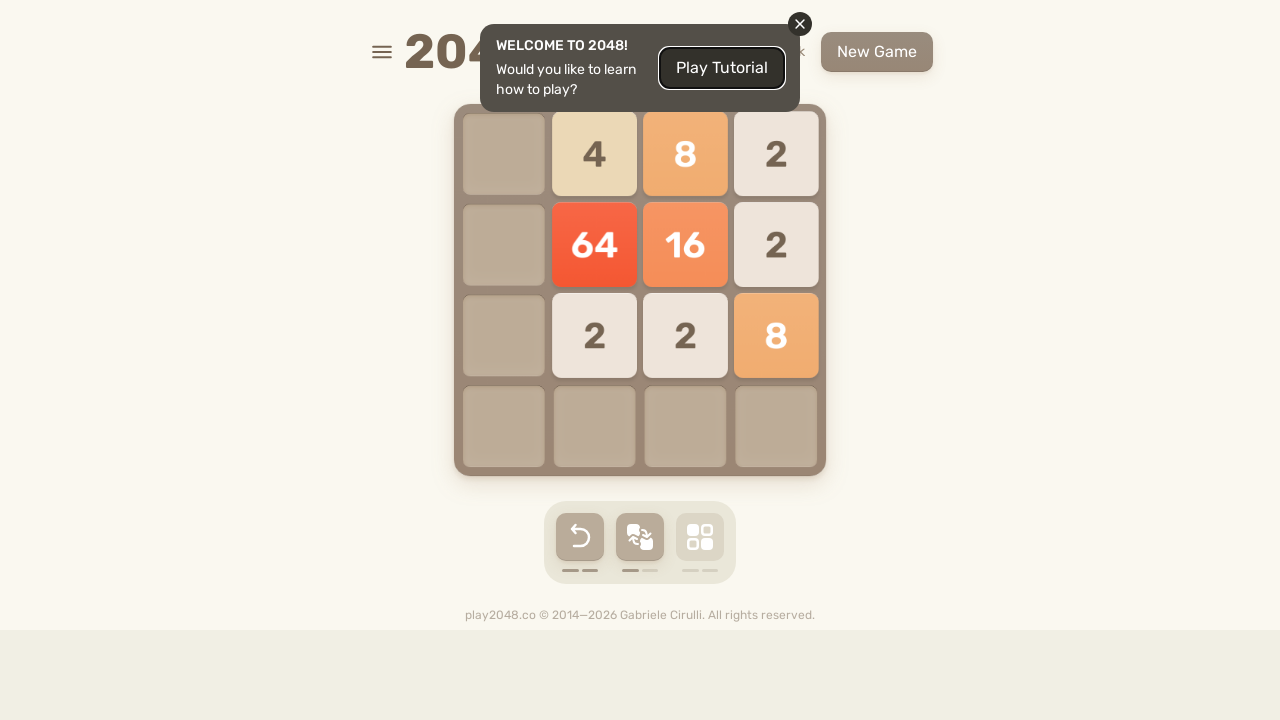

Pressed ArrowLeft (move 52)
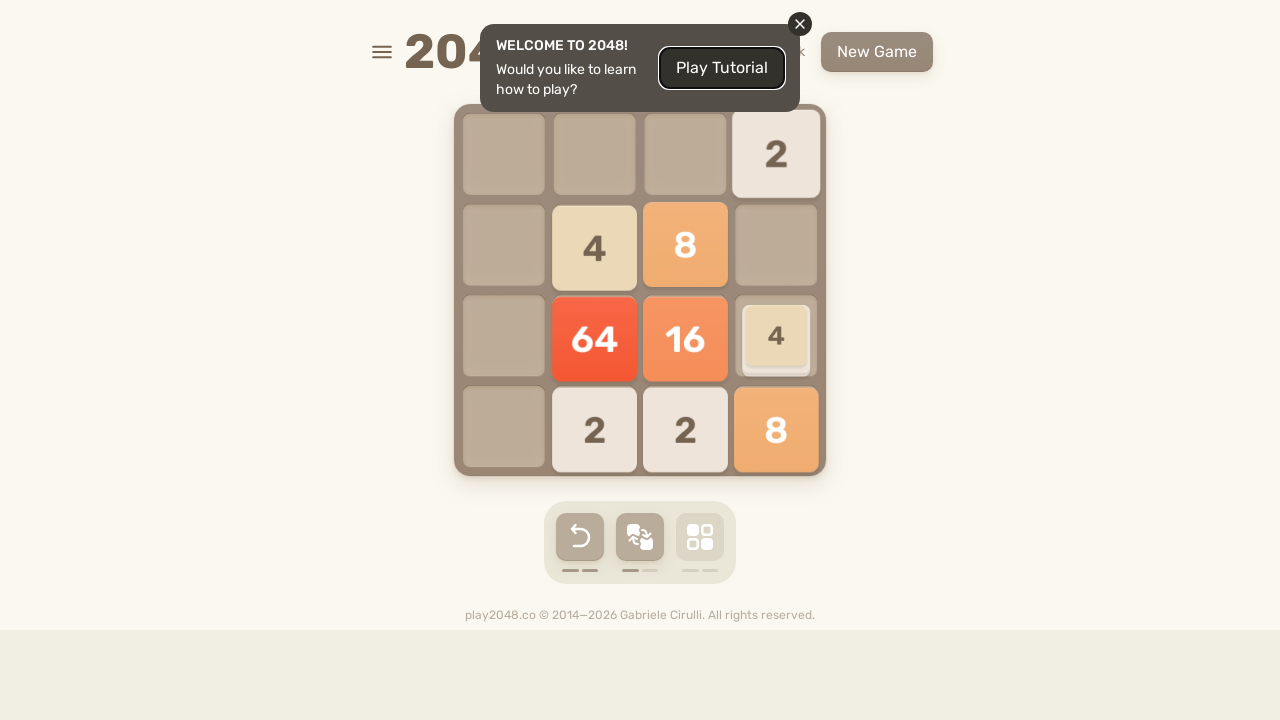

Pressed ArrowUp (move 53)
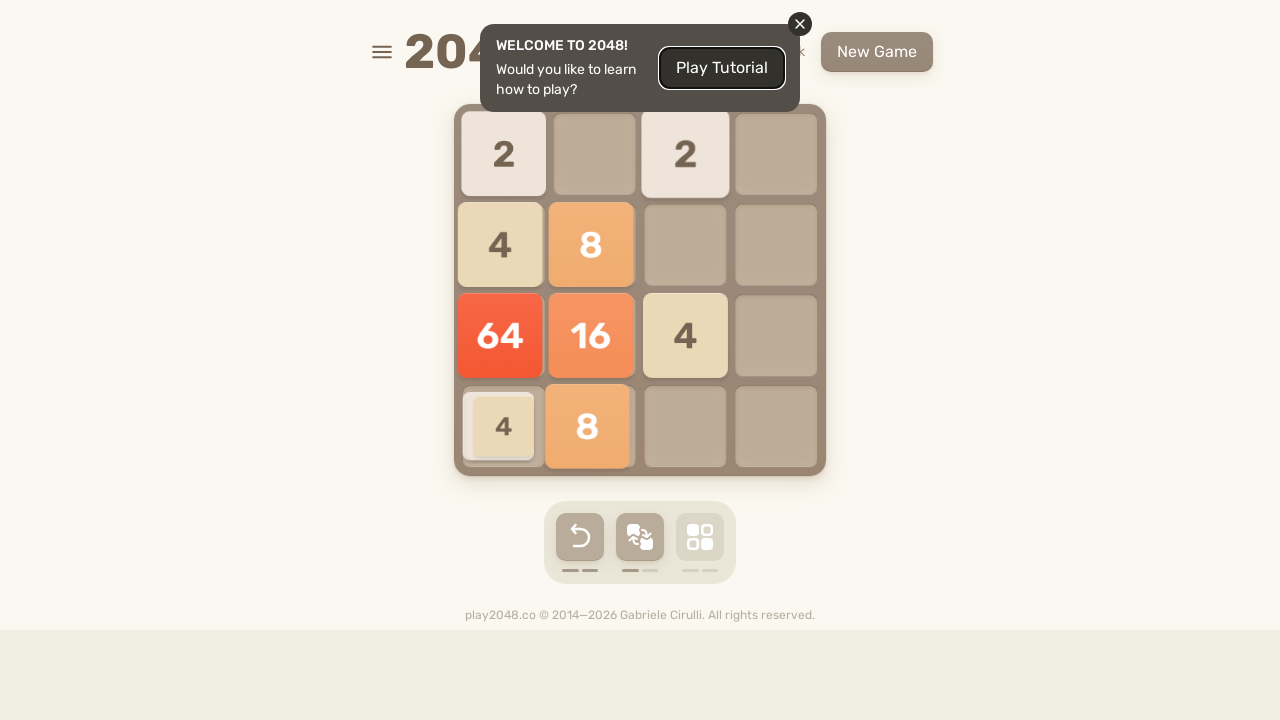

Pressed ArrowRight (move 54)
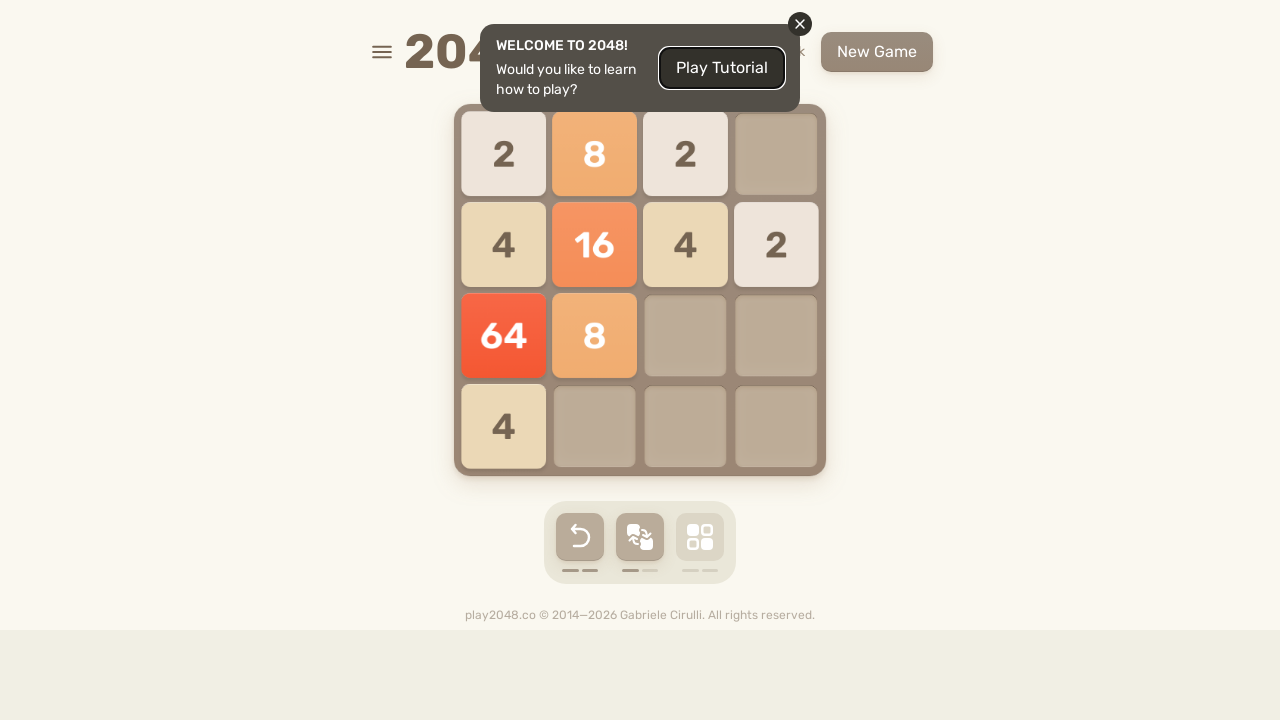

Pressed ArrowDown (move 55)
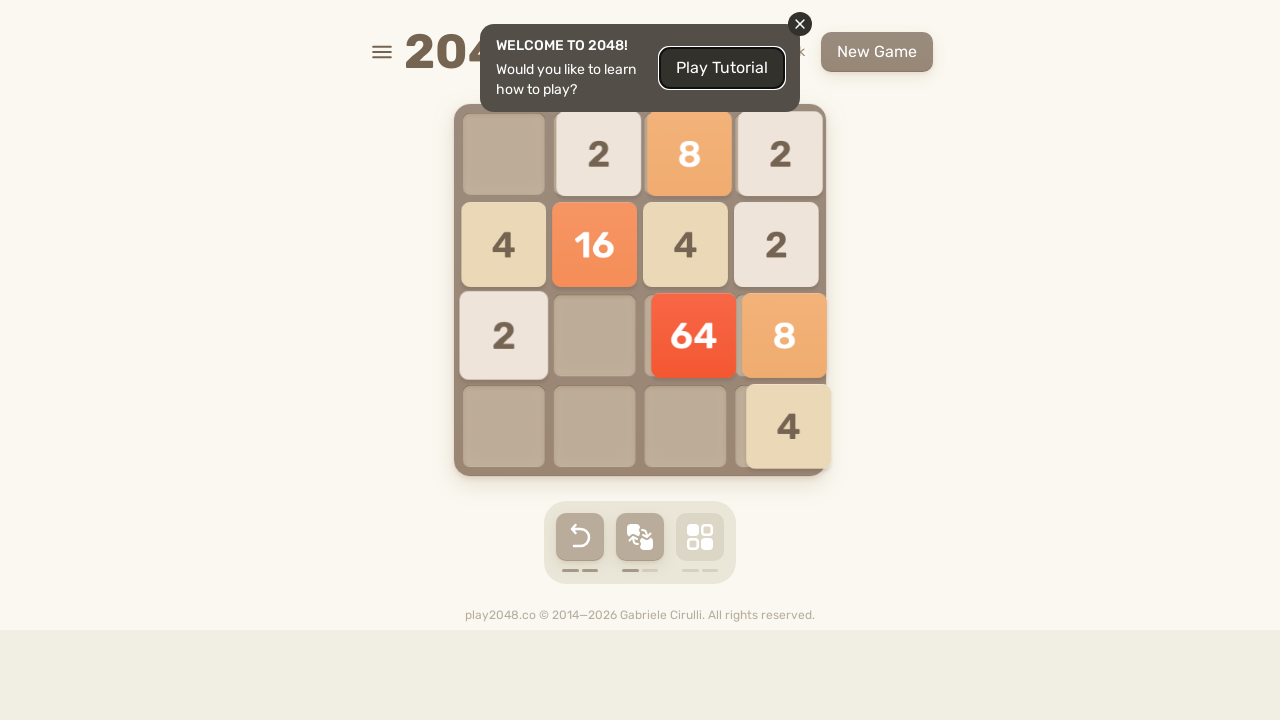

Pressed ArrowLeft (move 56)
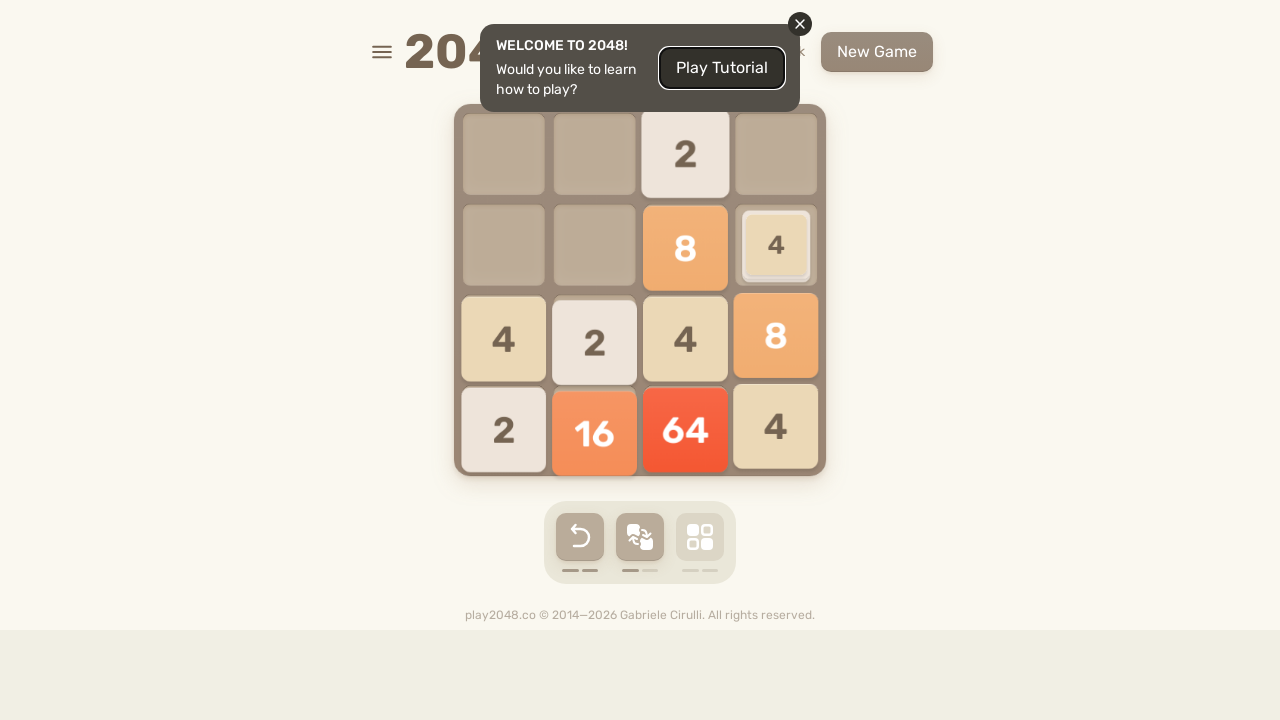

Pressed ArrowUp (move 57)
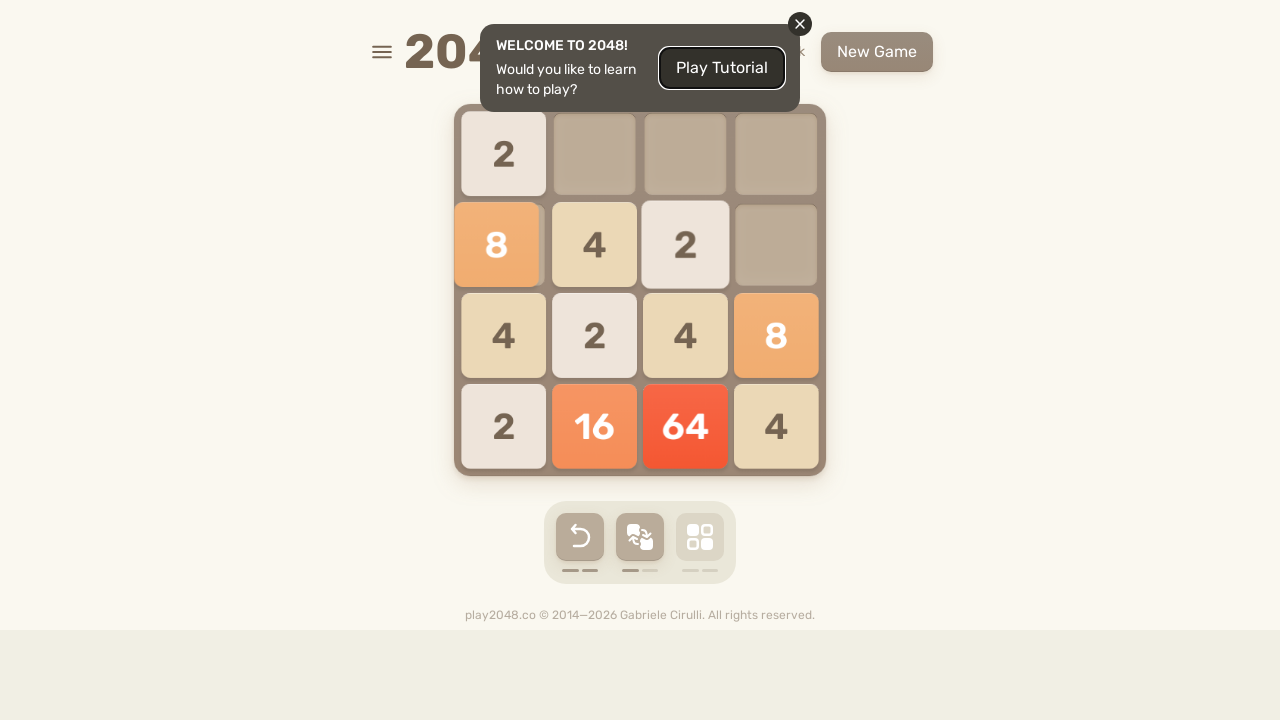

Pressed ArrowRight (move 58)
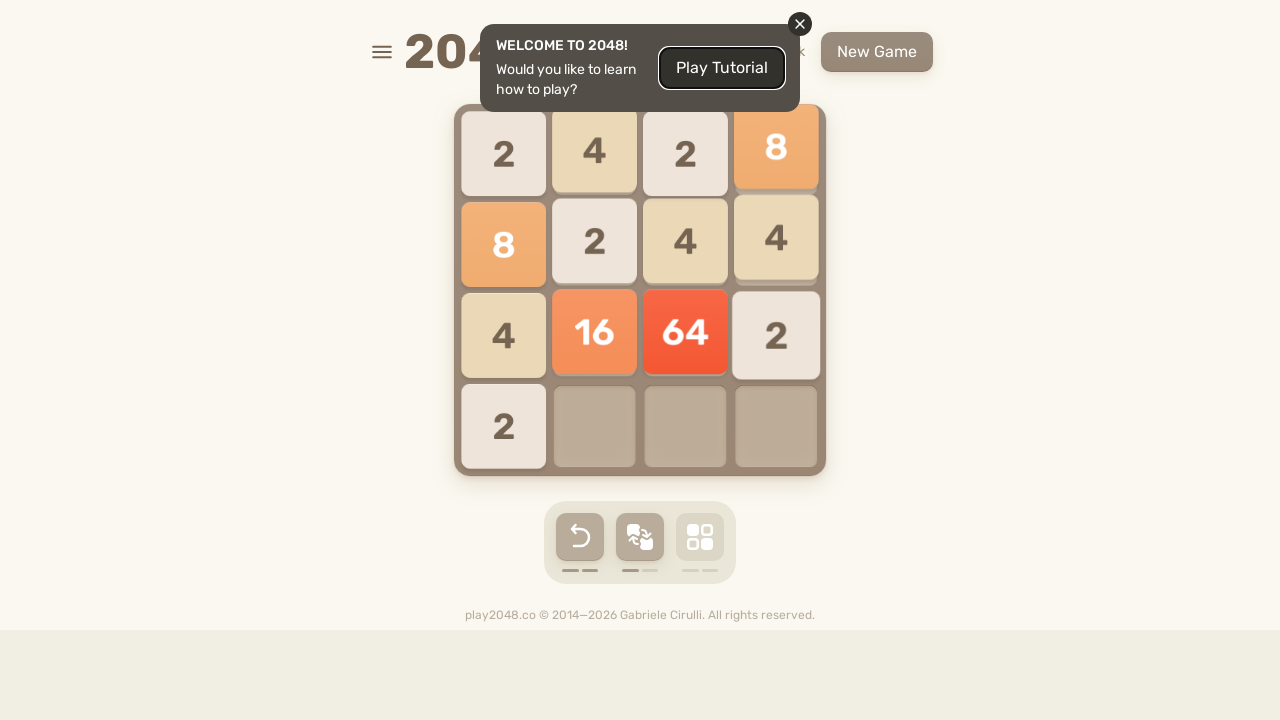

Pressed ArrowDown (move 59)
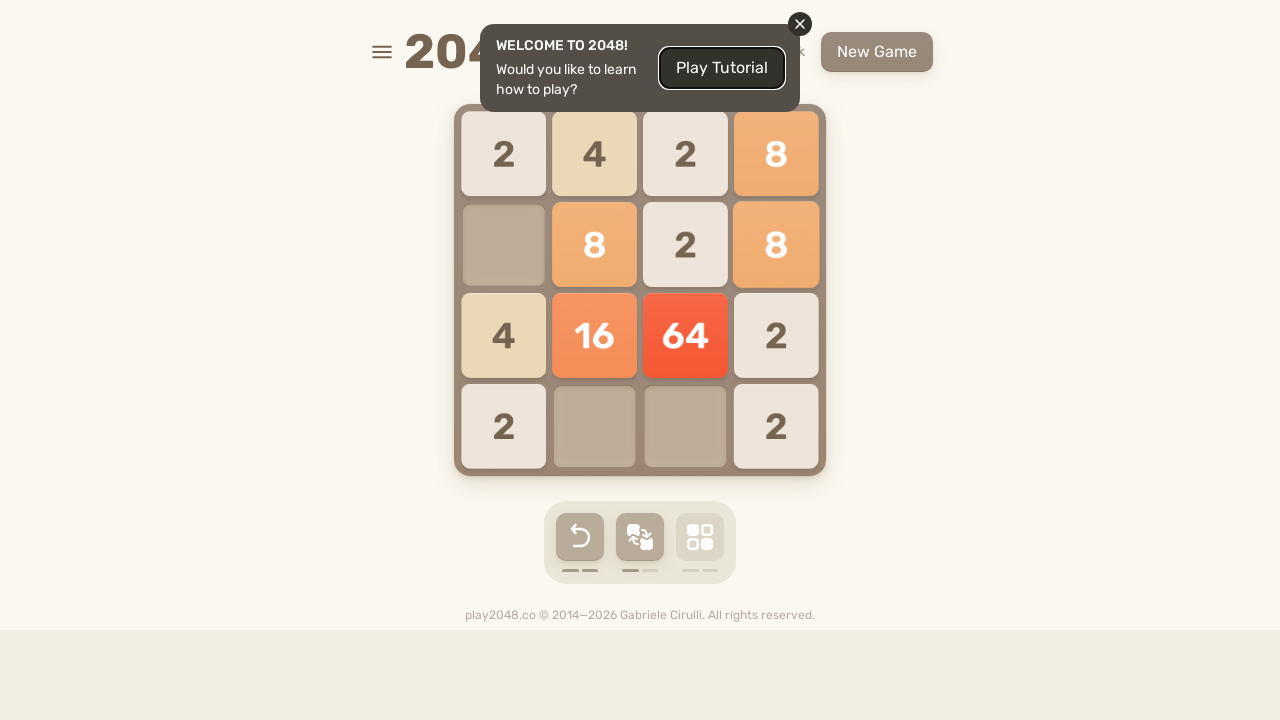

Pressed ArrowLeft (move 60)
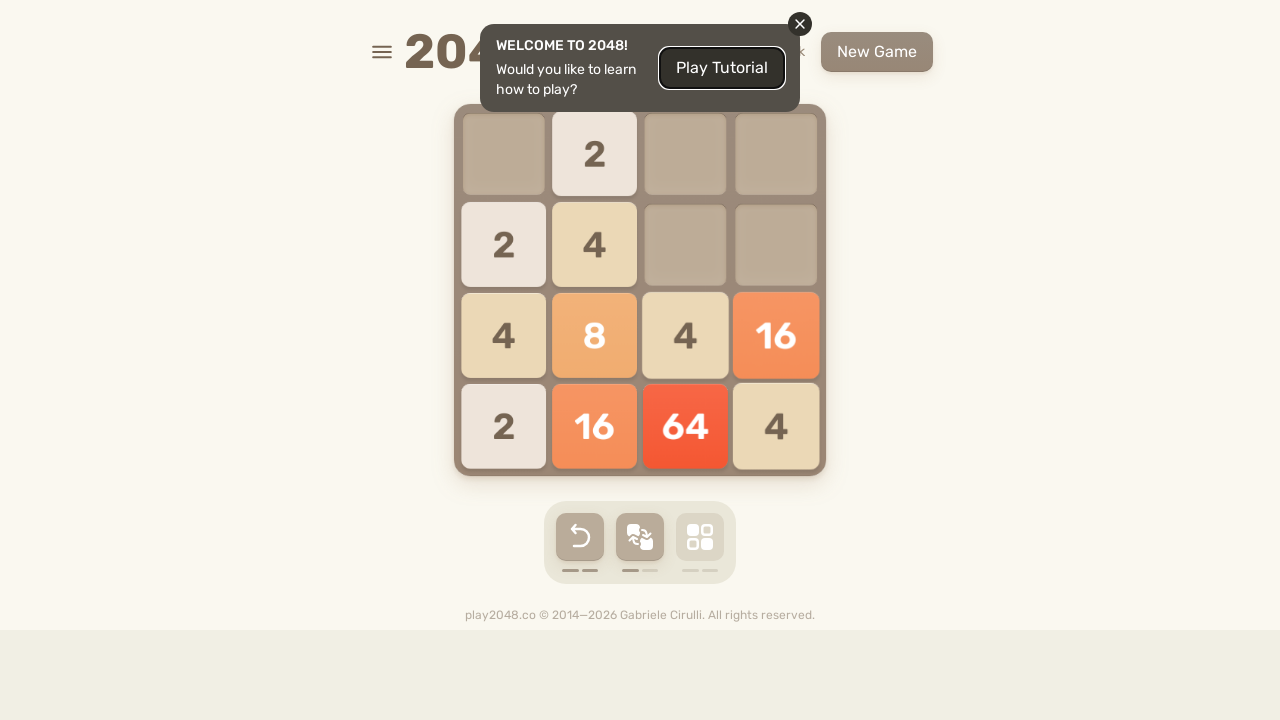

Pressed ArrowUp (move 61)
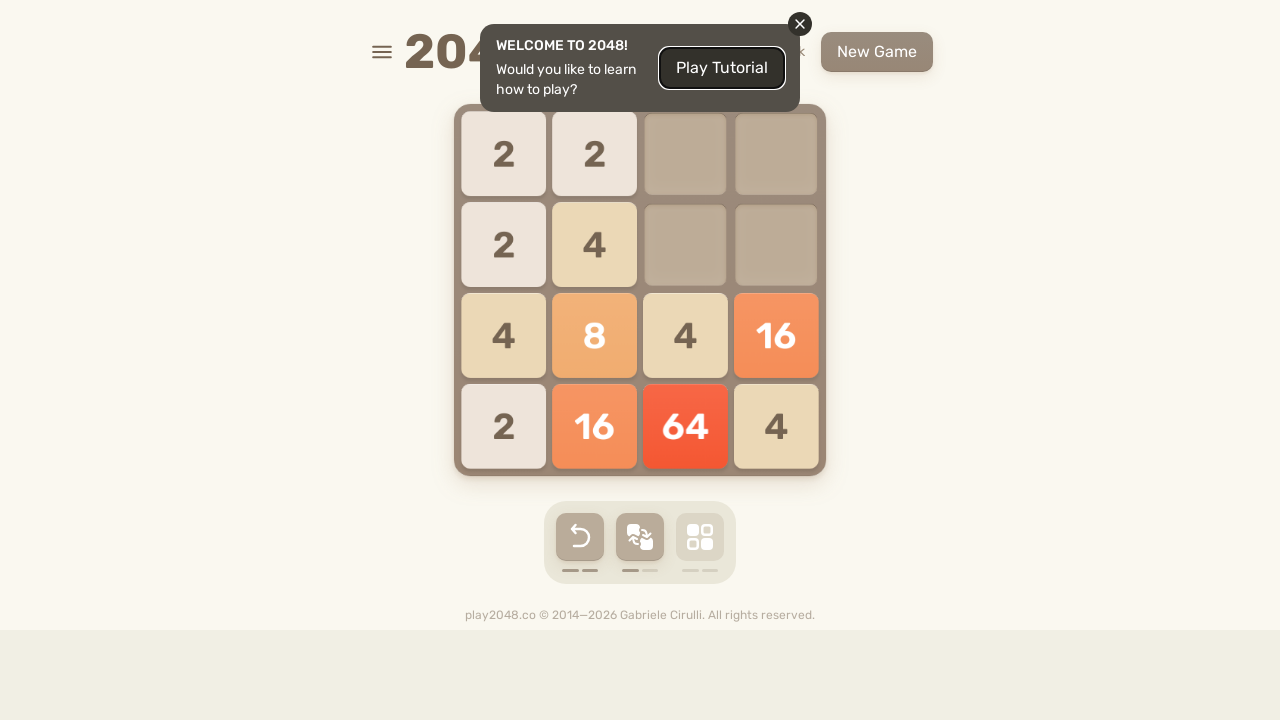

Pressed ArrowRight (move 62)
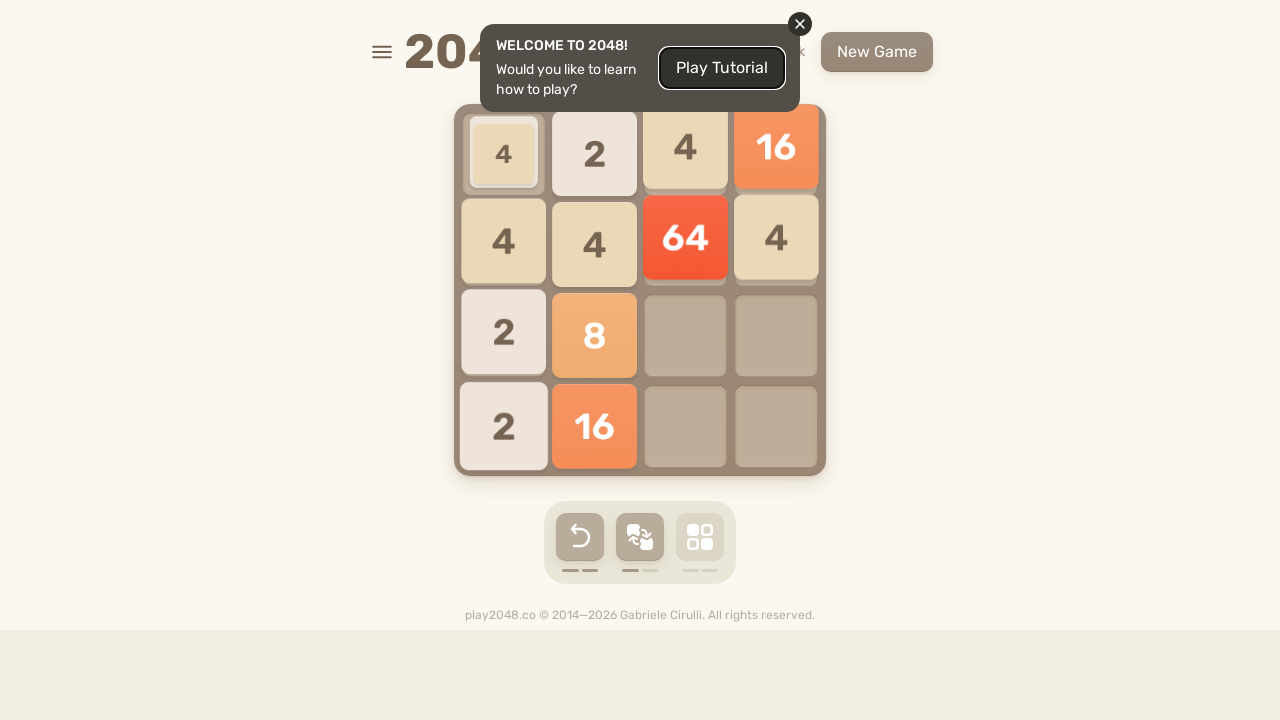

Pressed ArrowDown (move 63)
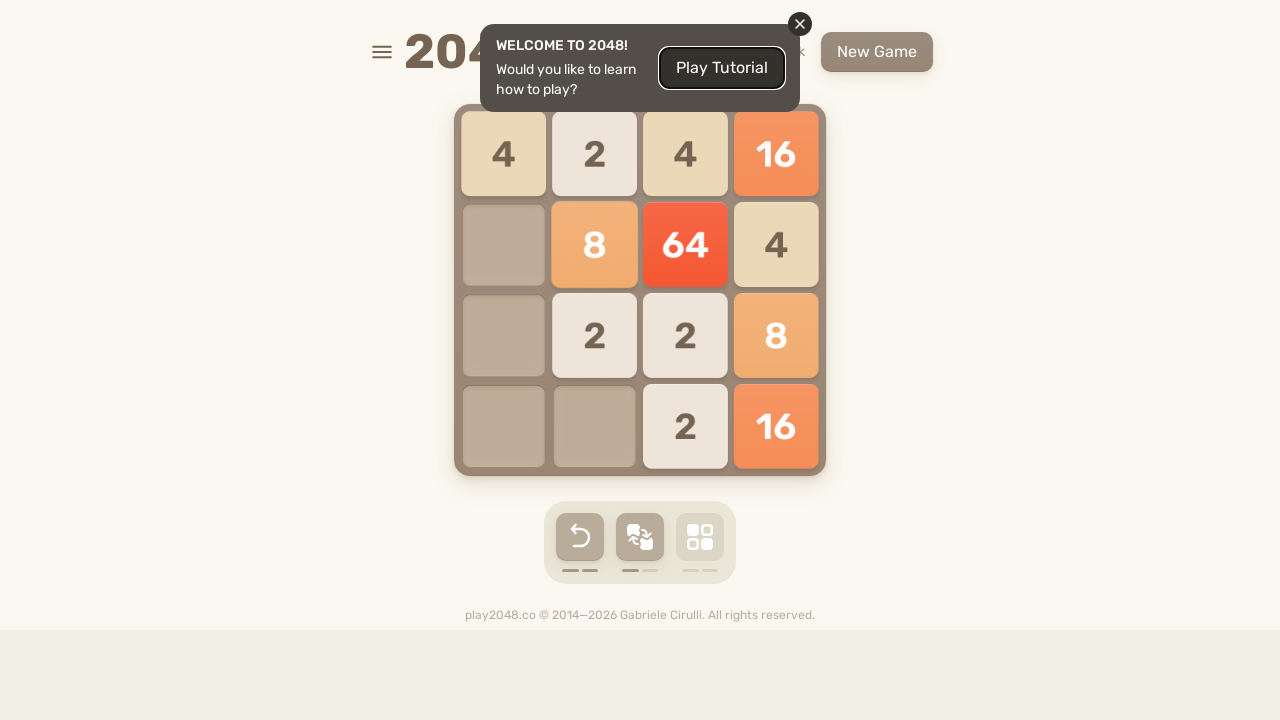

Pressed ArrowLeft (move 64)
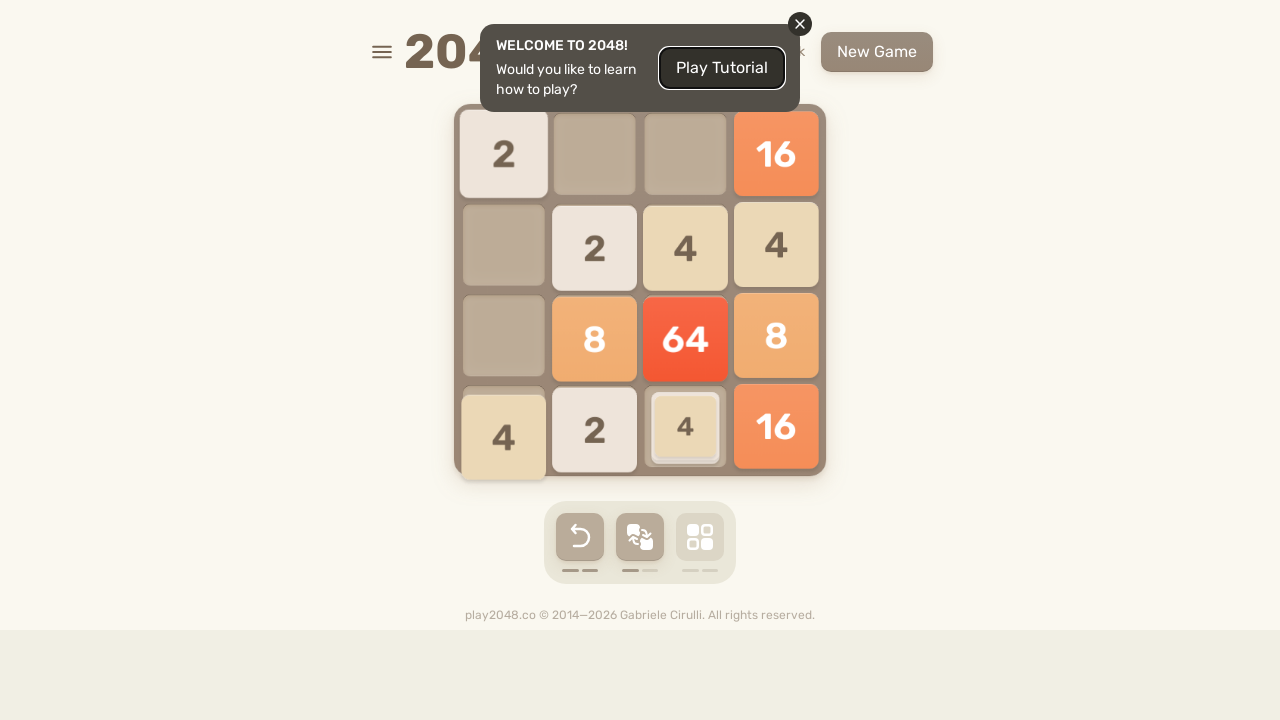

Pressed ArrowUp (move 65)
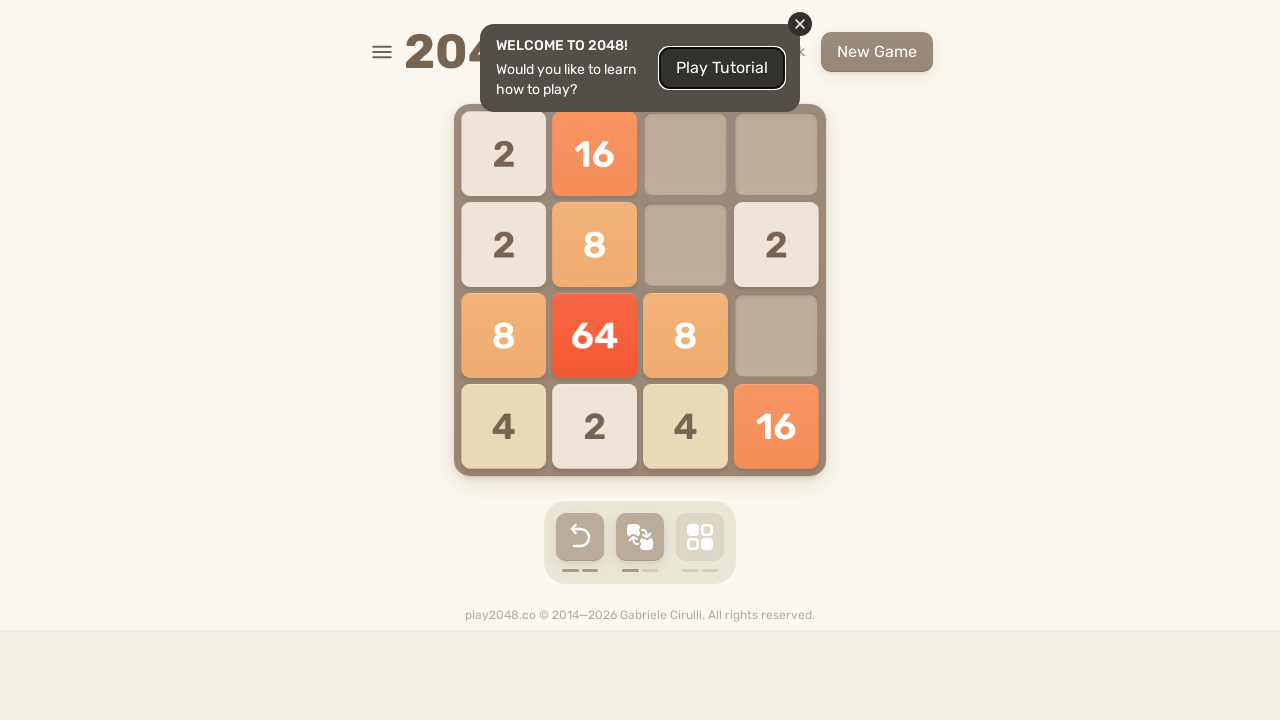

Pressed ArrowRight (move 66)
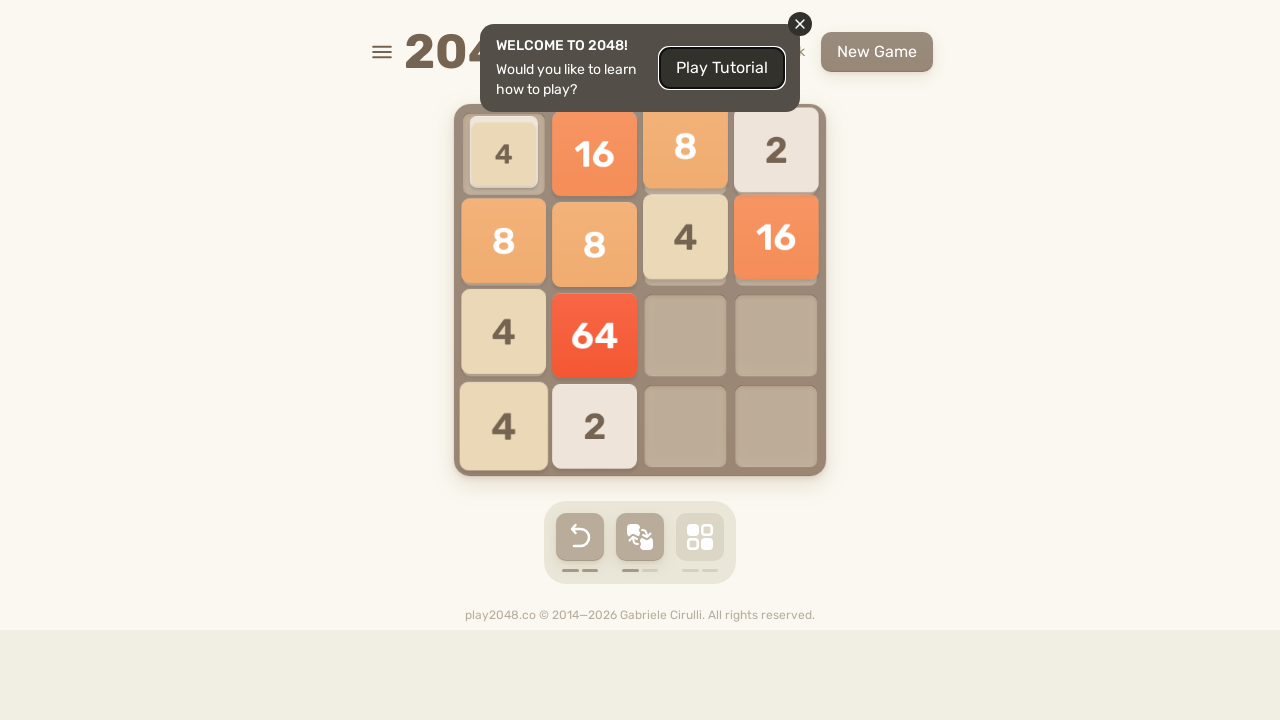

Pressed ArrowDown (move 67)
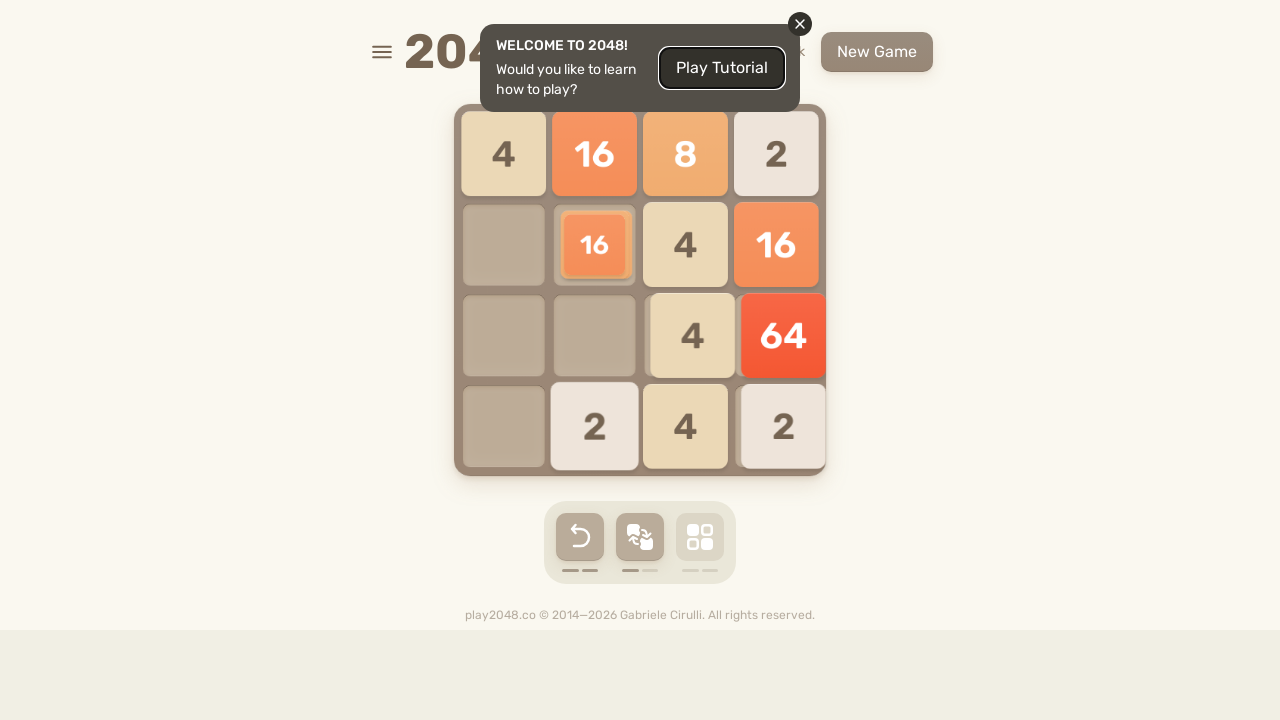

Pressed ArrowLeft (move 68)
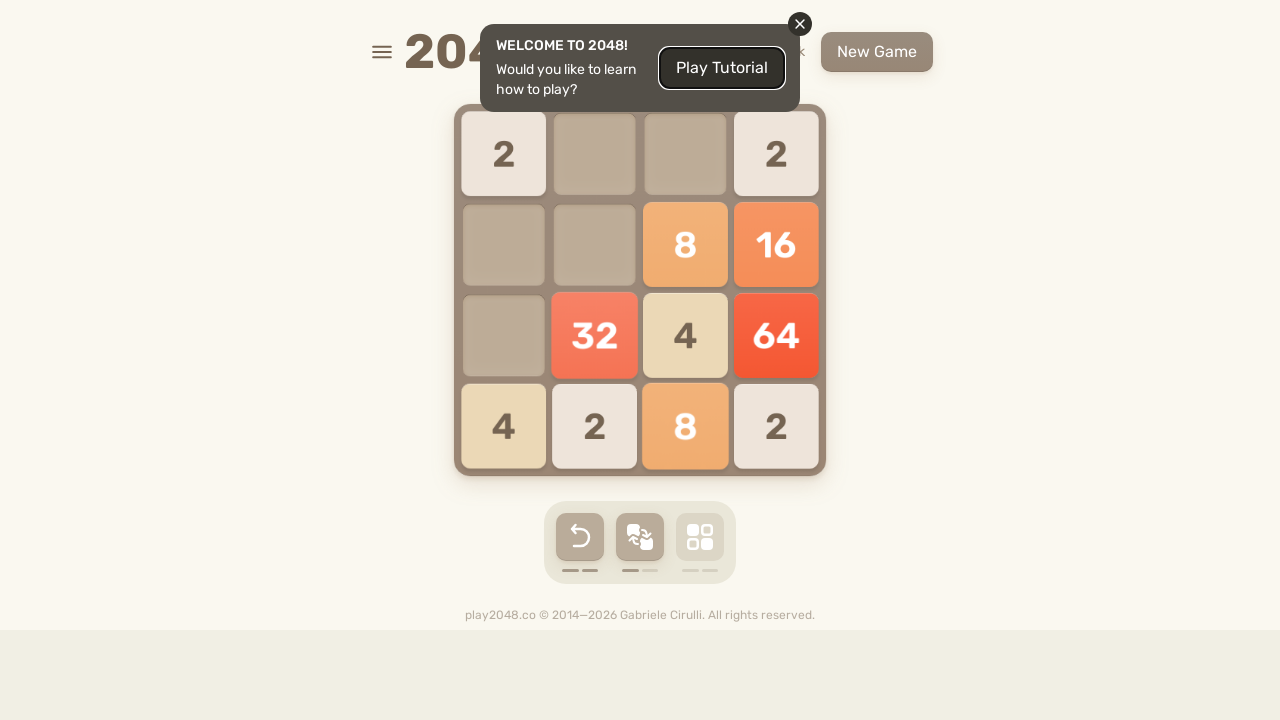

Pressed ArrowUp (move 69)
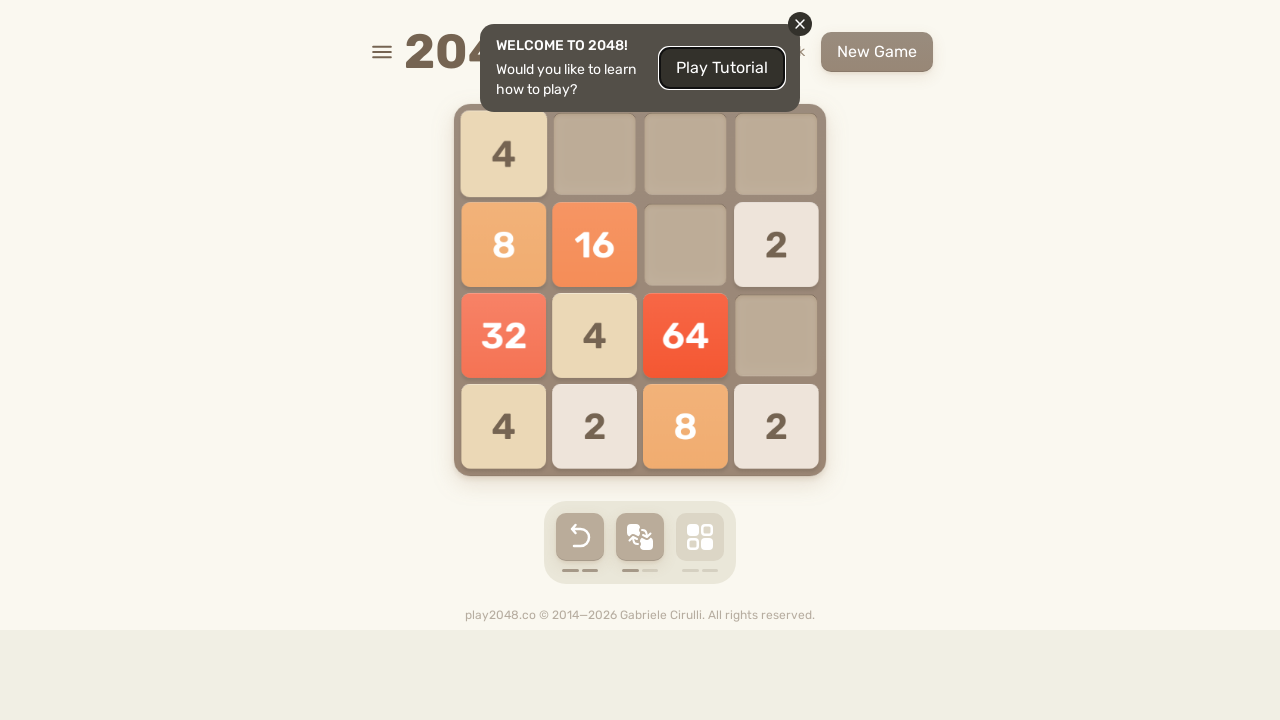

Pressed ArrowRight (move 70)
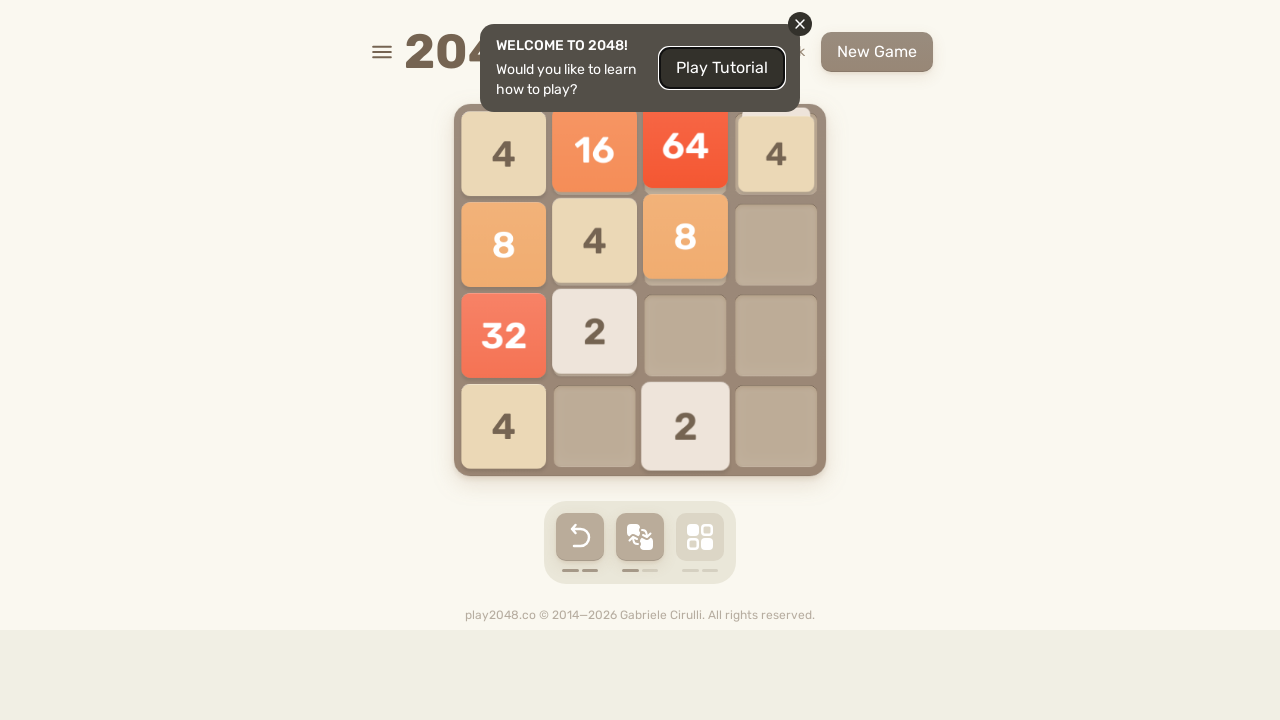

Pressed ArrowDown (move 71)
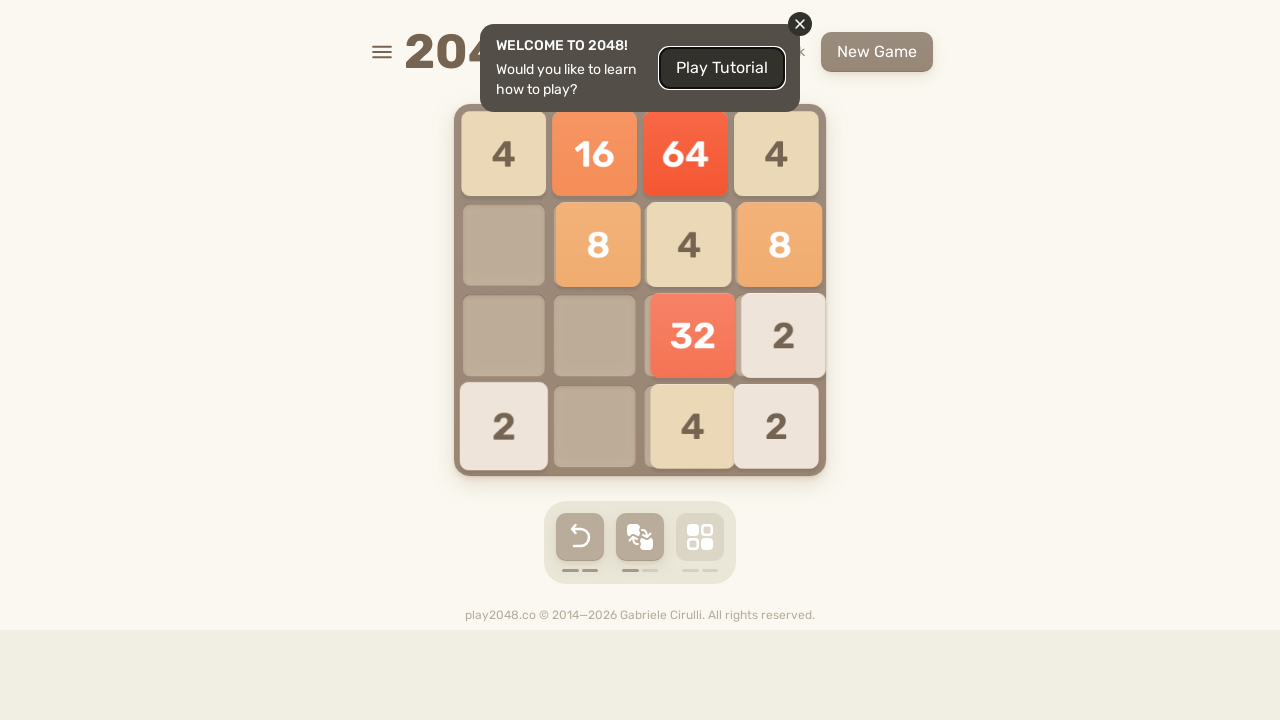

Pressed ArrowLeft (move 72)
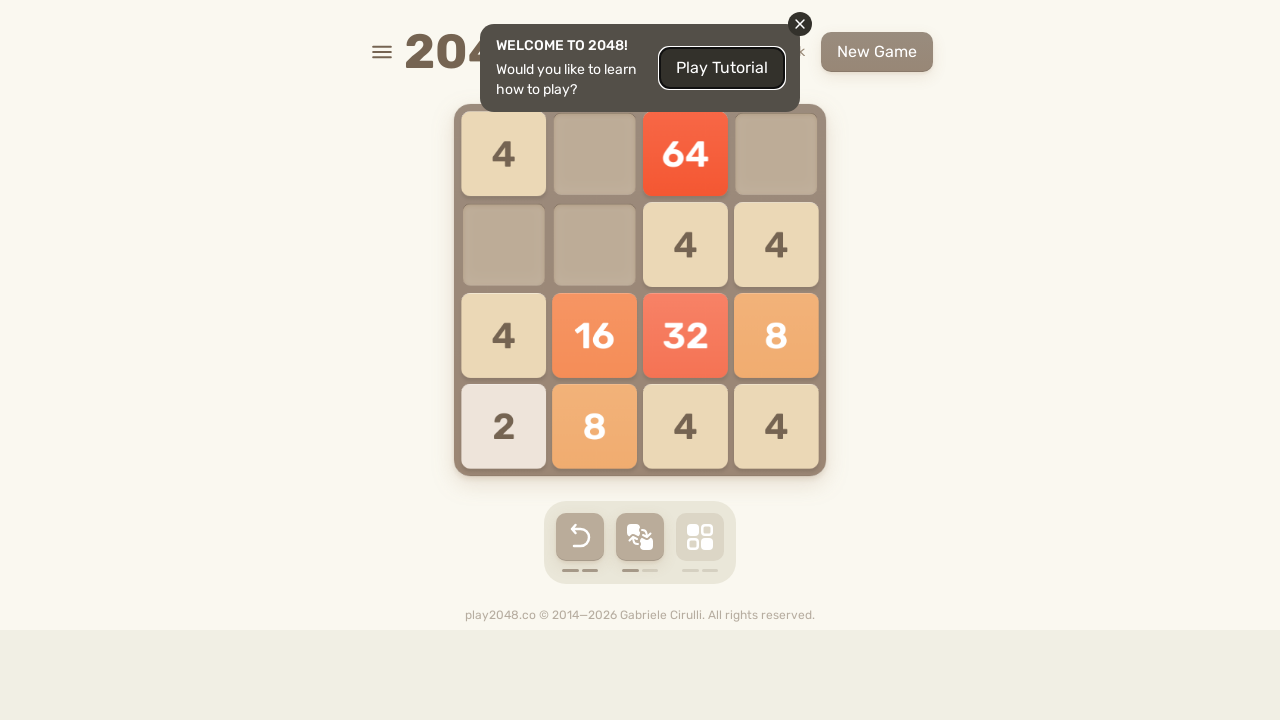

Pressed ArrowUp (move 73)
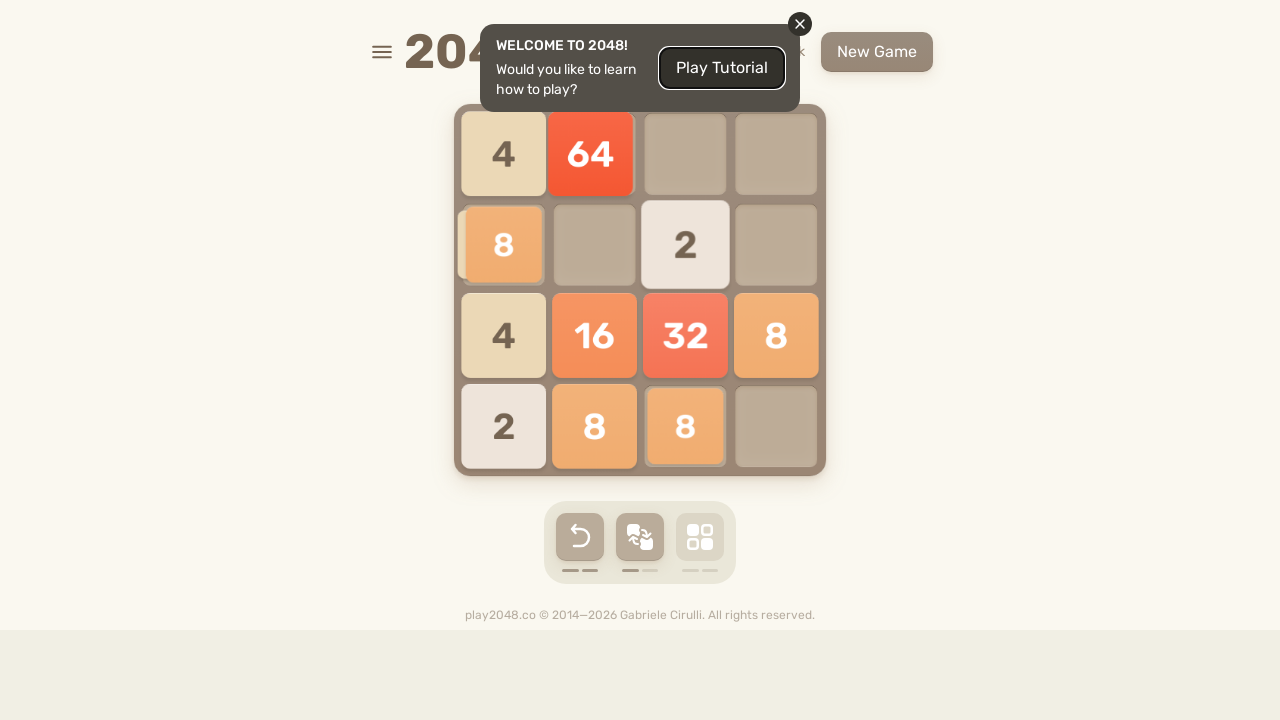

Pressed ArrowRight (move 74)
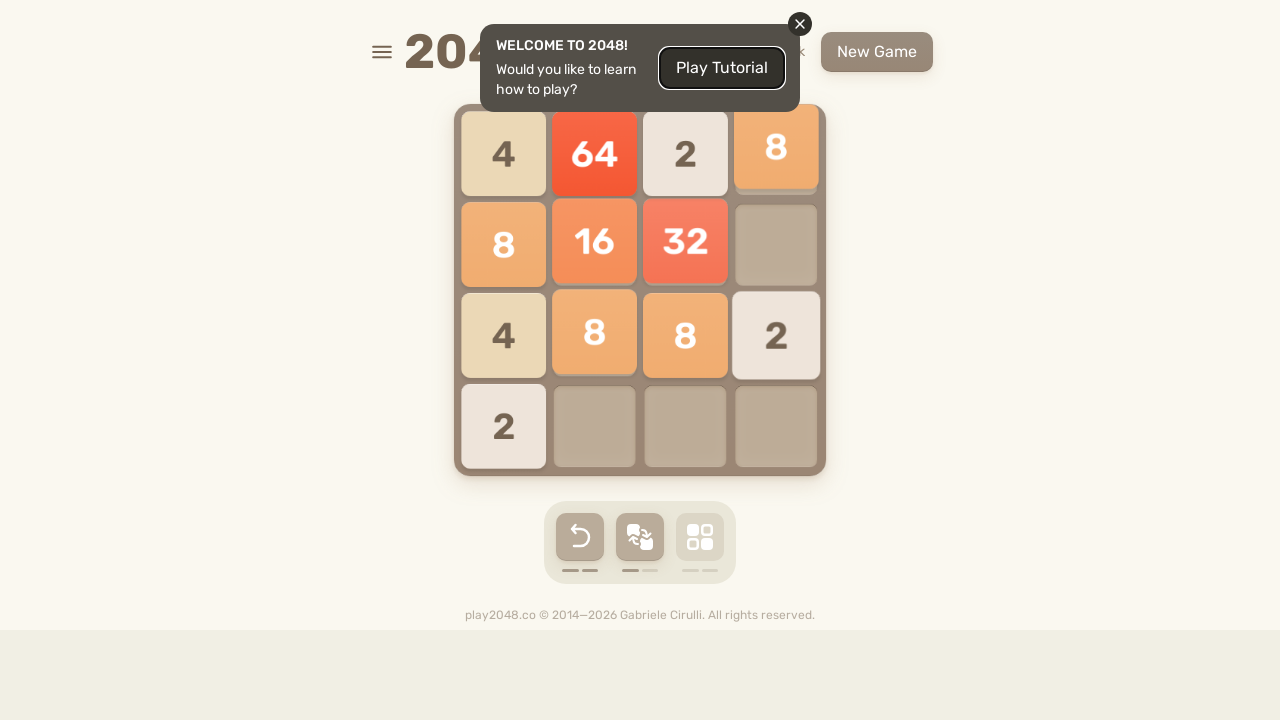

Pressed ArrowDown (move 75)
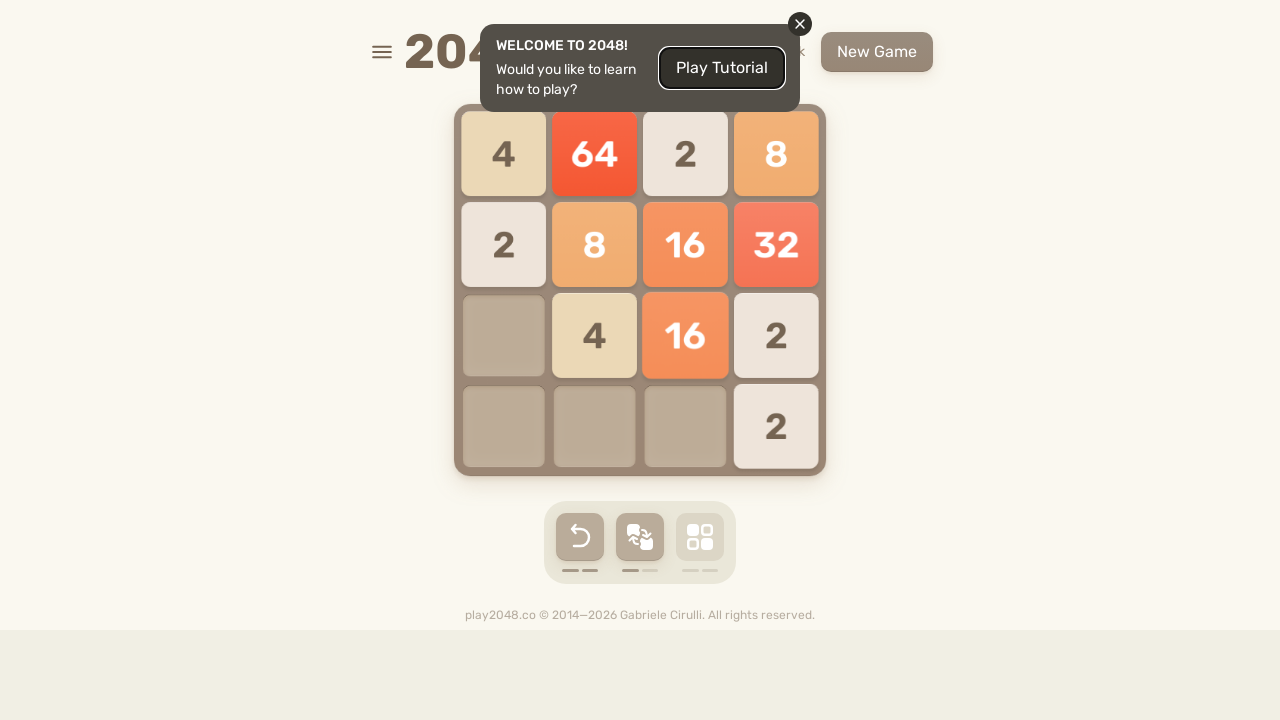

Pressed ArrowLeft (move 76)
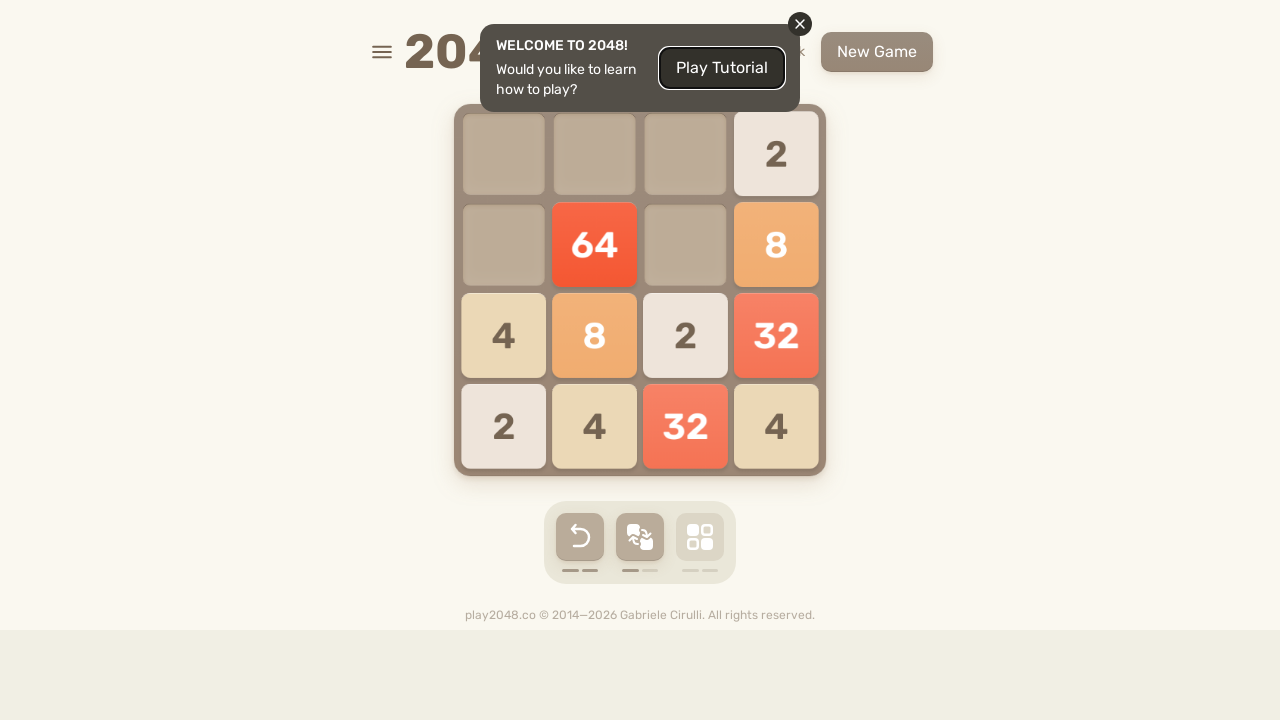

Pressed ArrowUp (move 77)
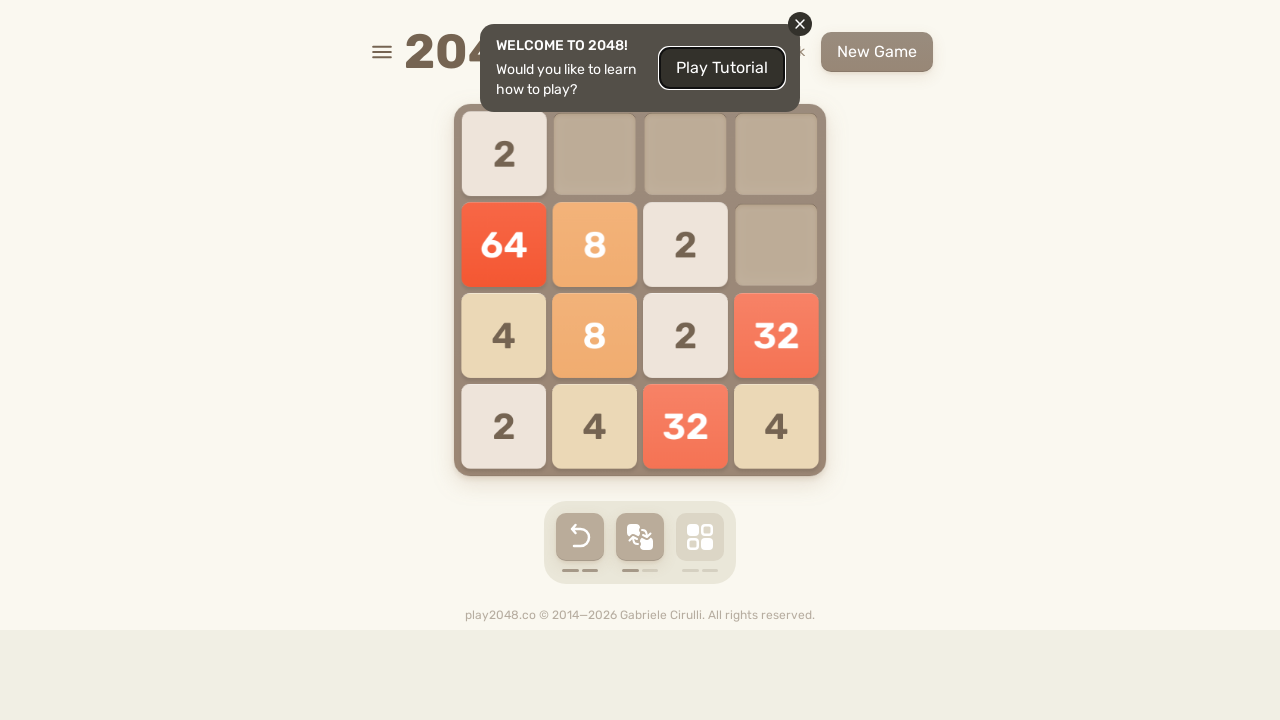

Pressed ArrowRight (move 78)
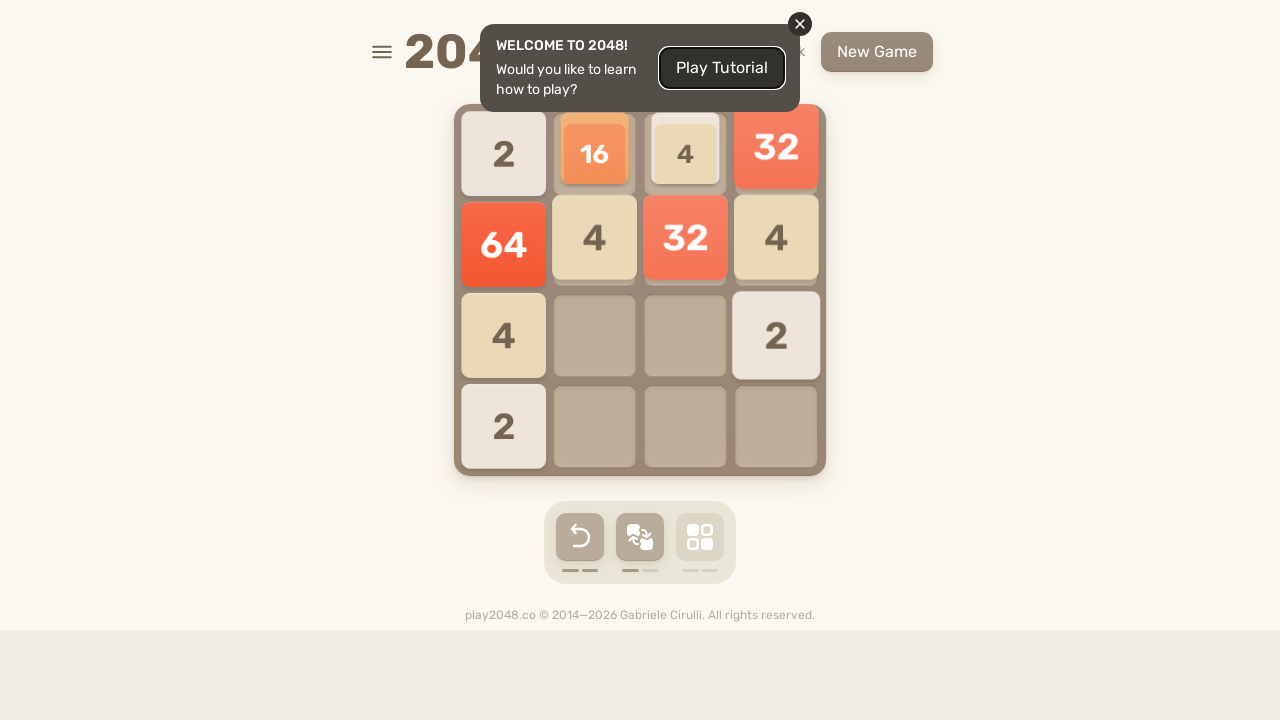

Pressed ArrowDown (move 79)
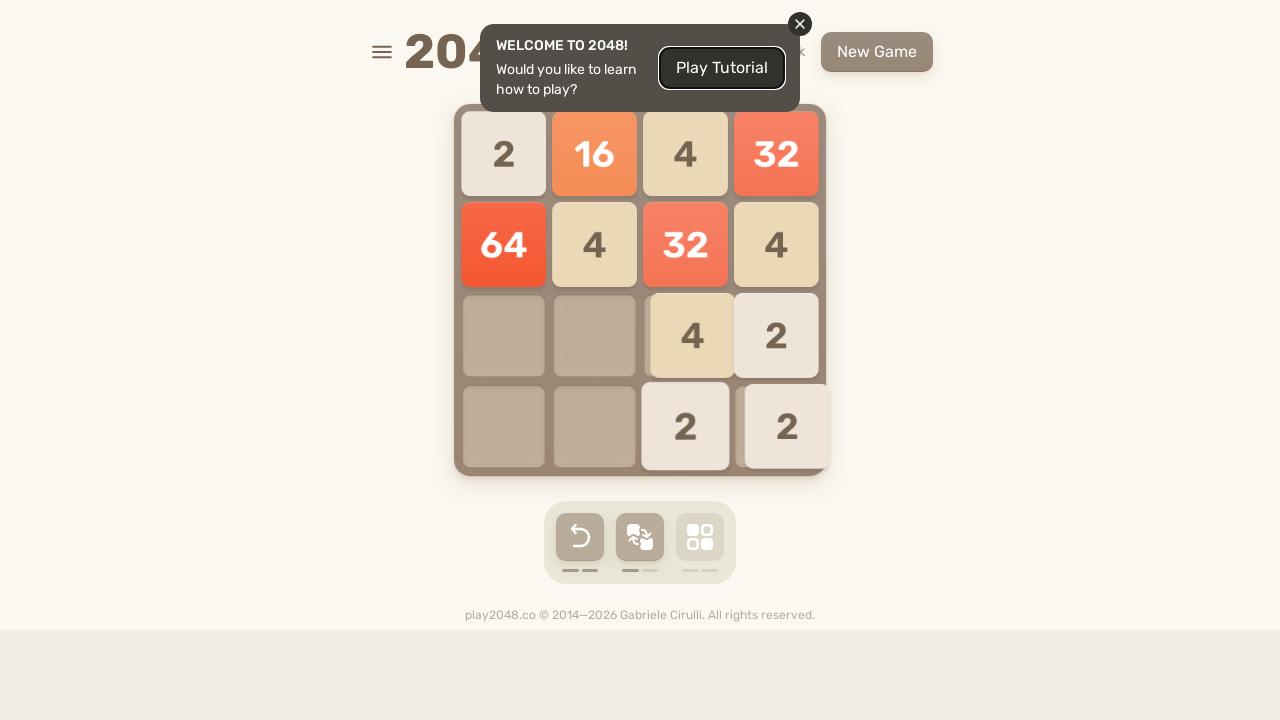

Pressed ArrowLeft (move 80)
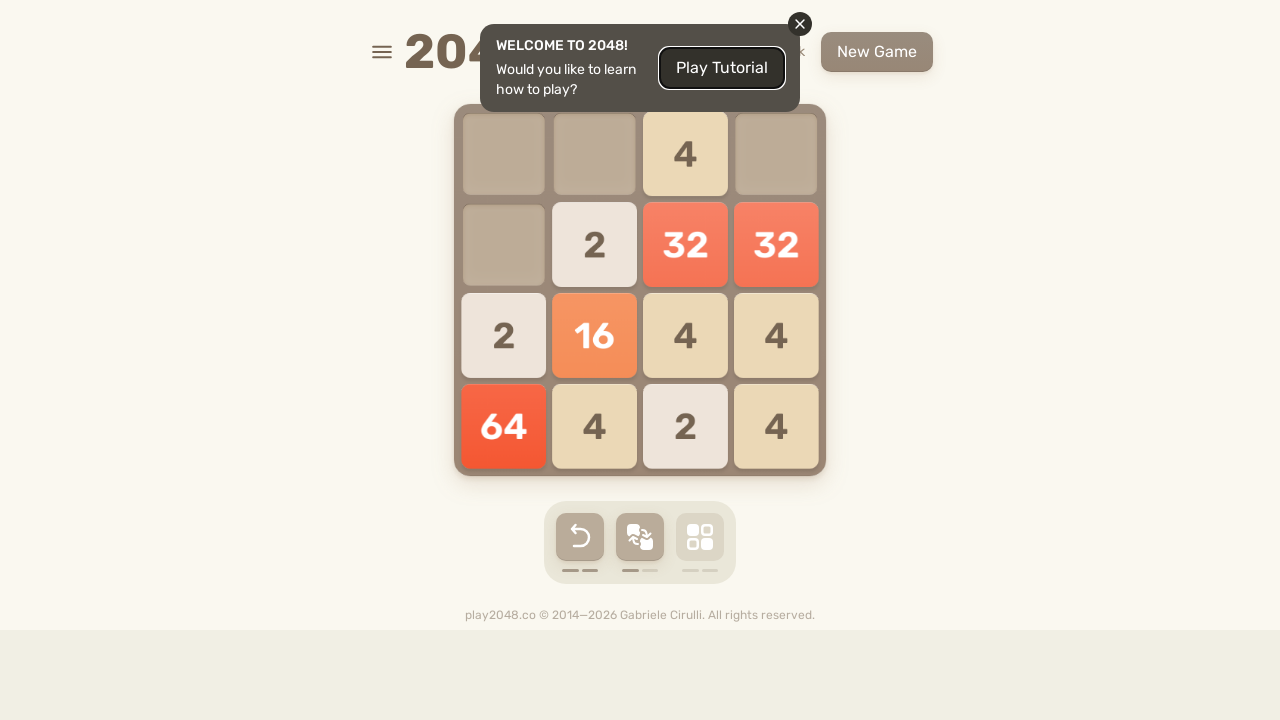

Pressed ArrowUp (move 81)
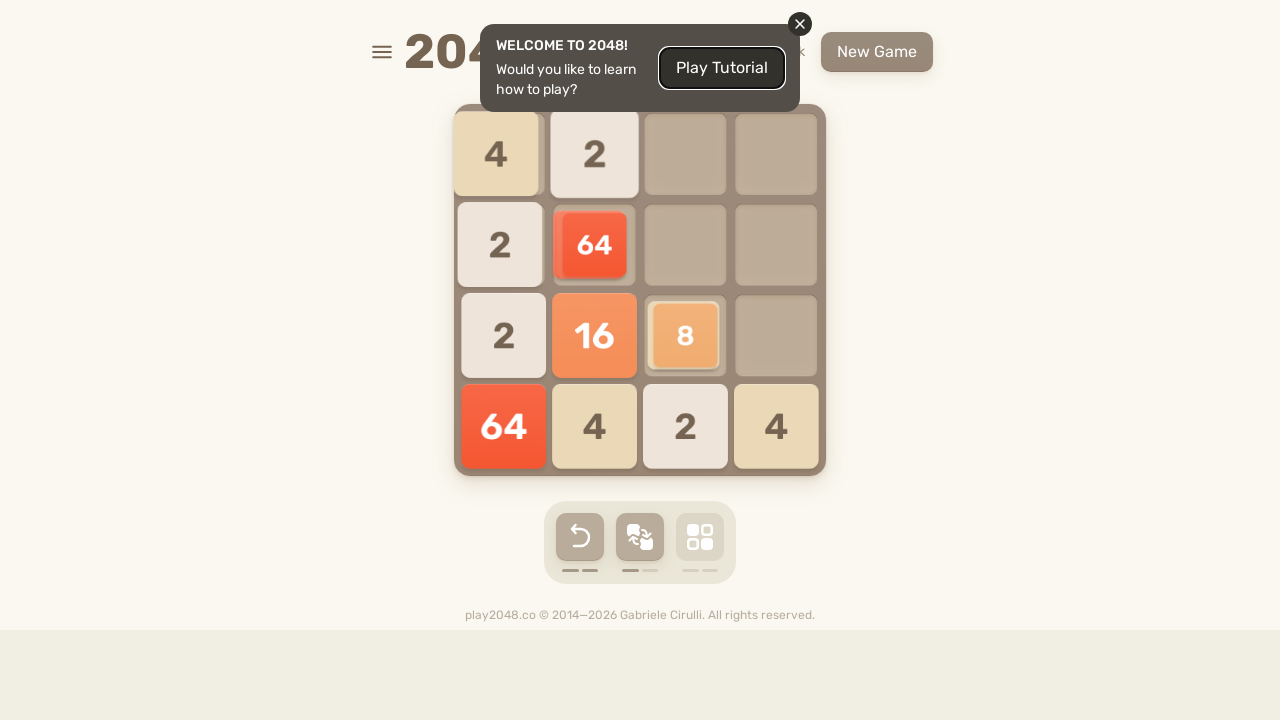

Pressed ArrowRight (move 82)
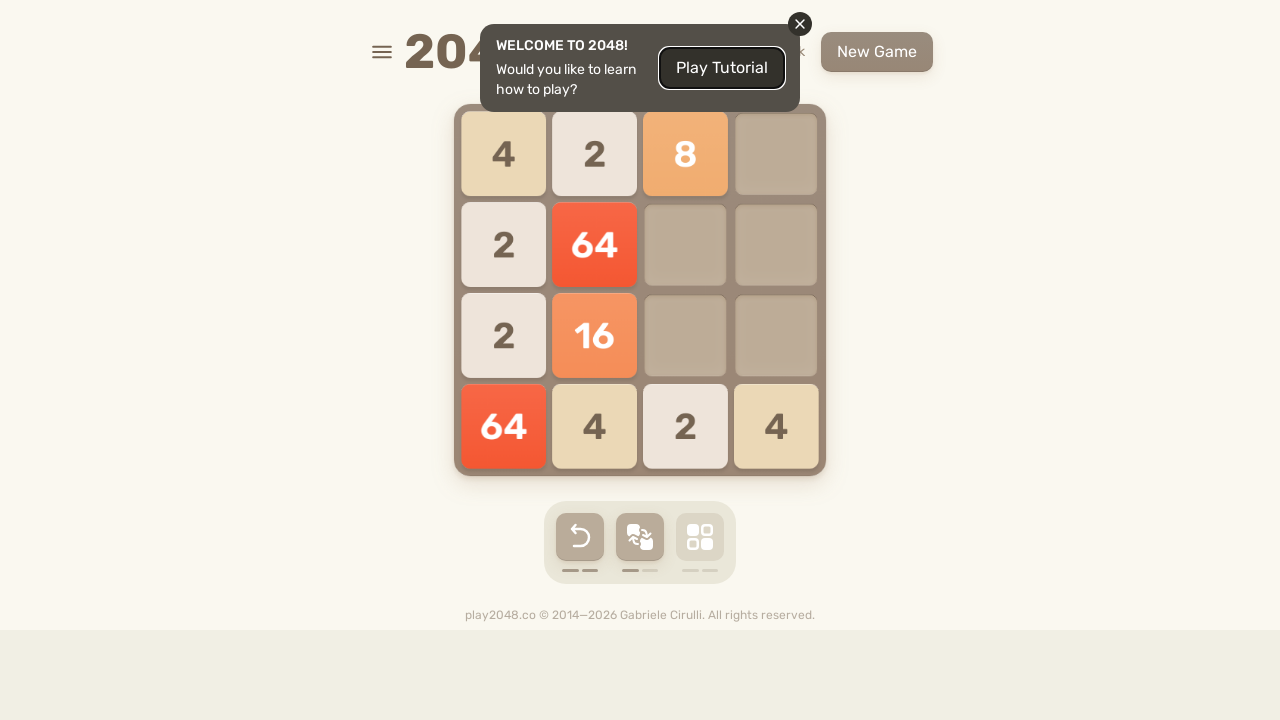

Pressed ArrowDown (move 83)
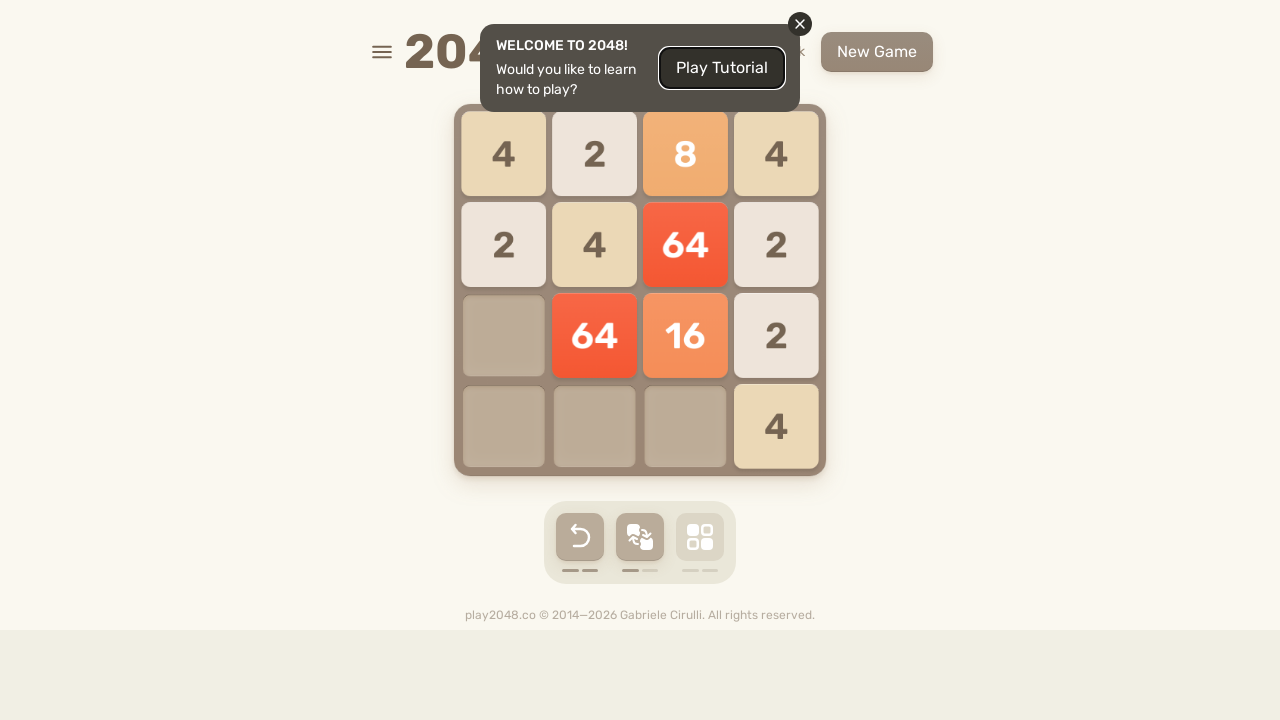

Pressed ArrowLeft (move 84)
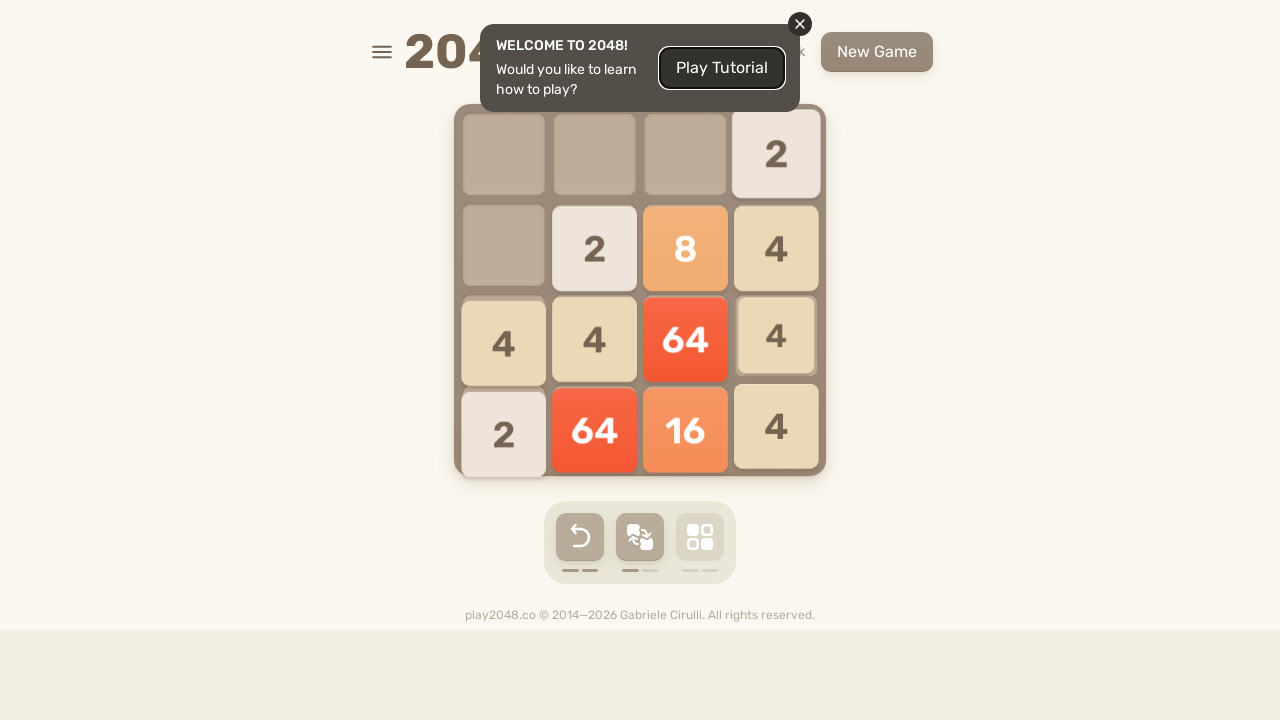

Pressed ArrowUp (move 85)
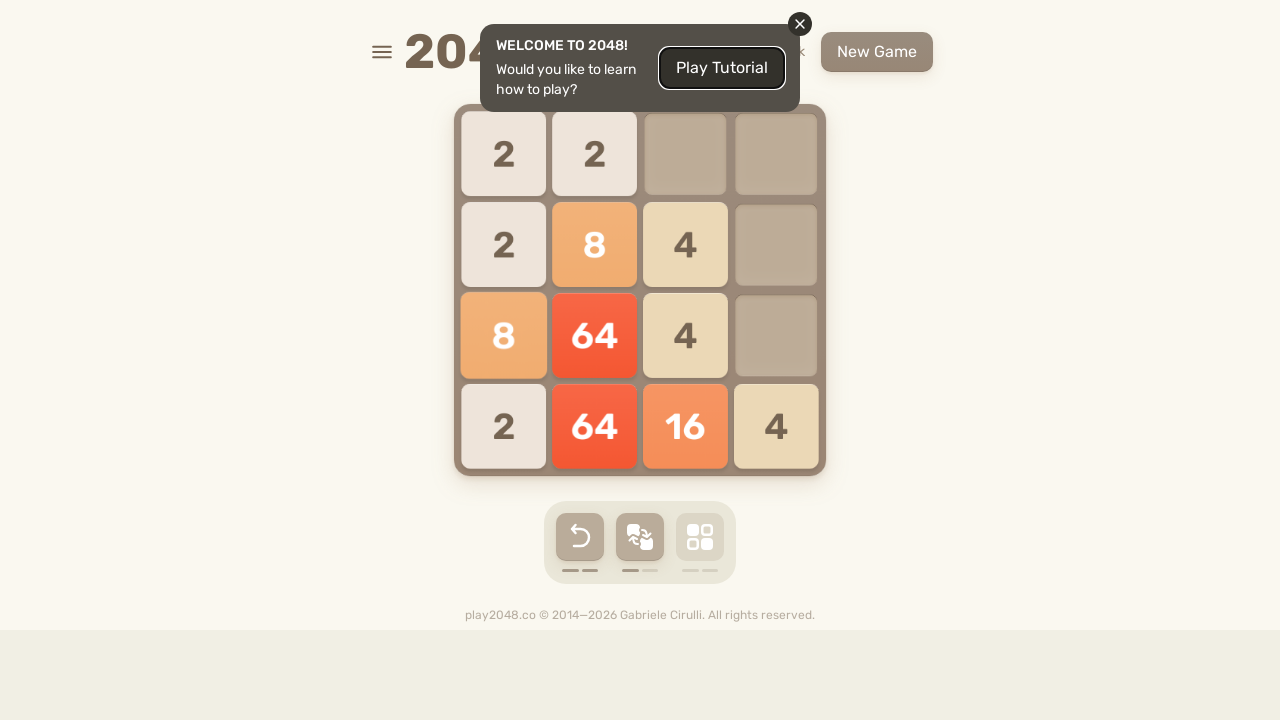

Pressed ArrowRight (move 86)
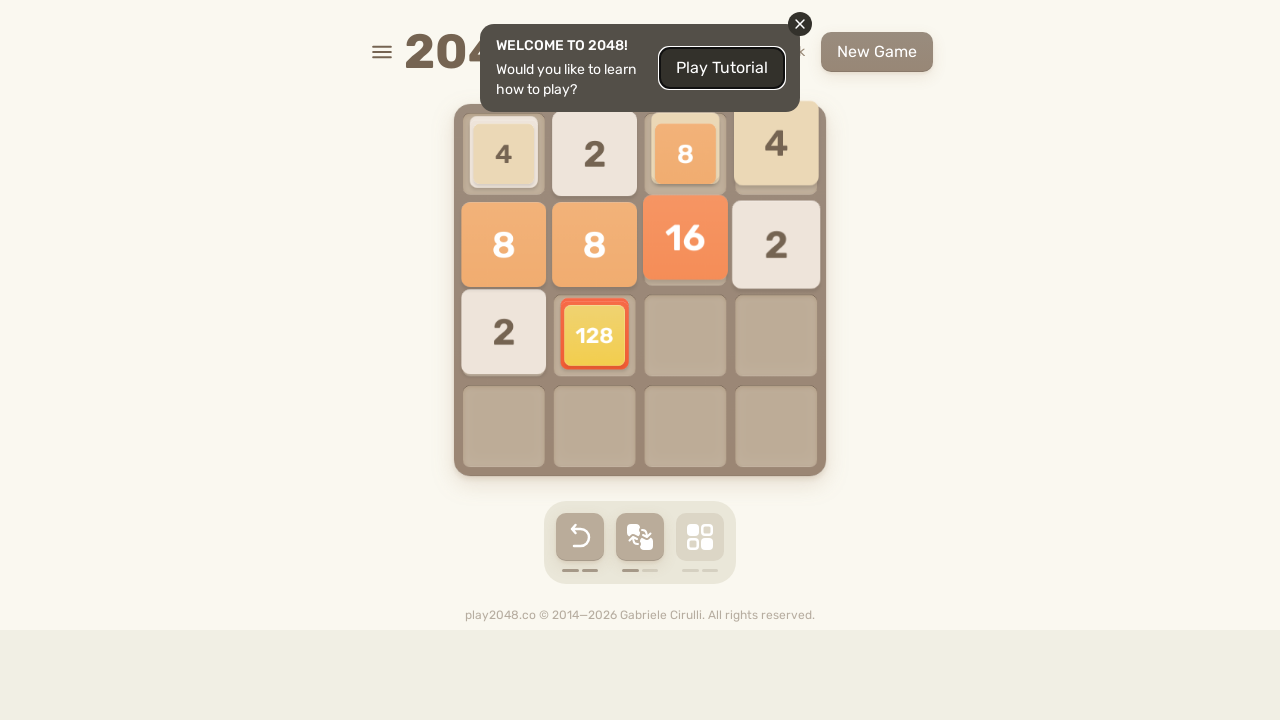

Pressed ArrowDown (move 87)
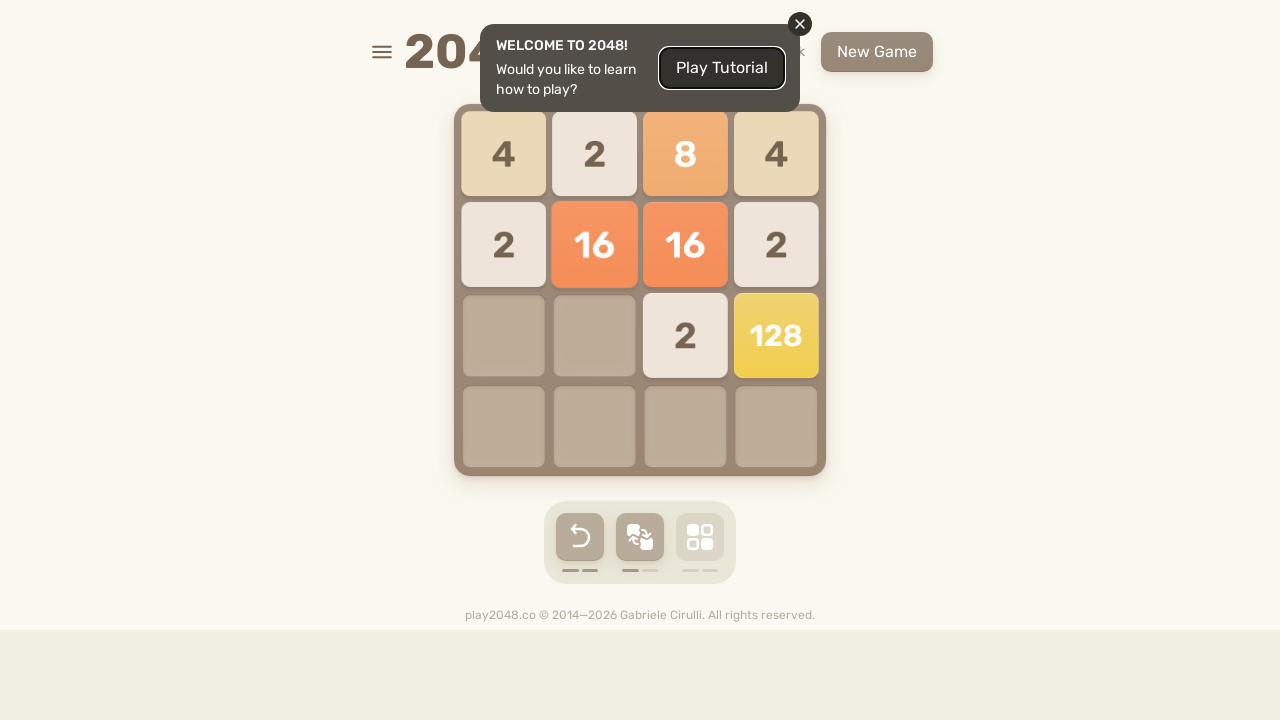

Pressed ArrowLeft (move 88)
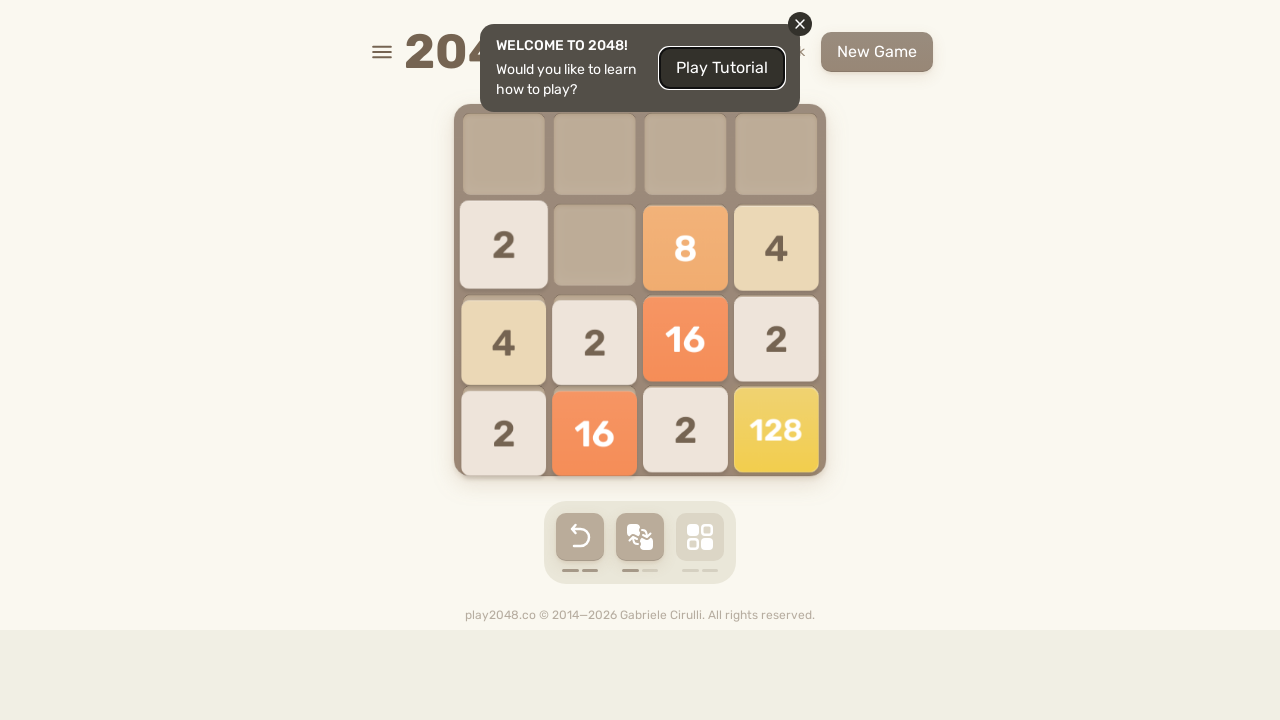

Pressed ArrowUp (move 89)
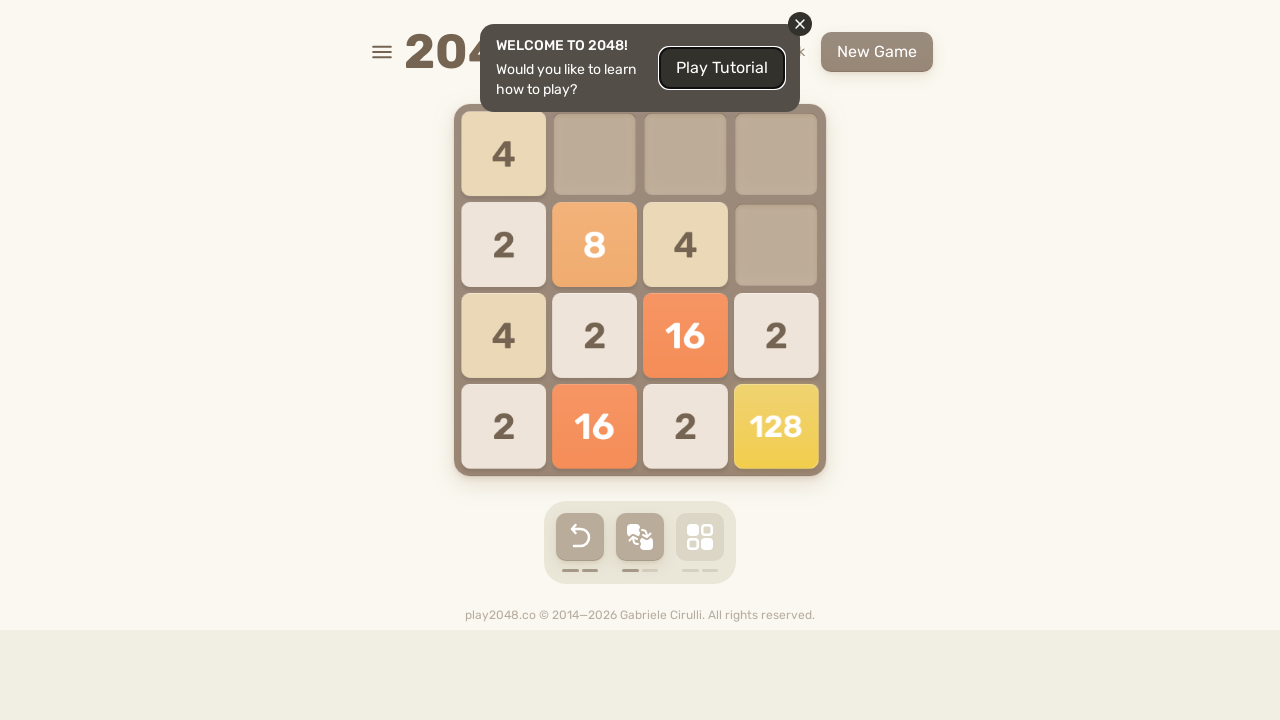

Pressed ArrowRight (move 90)
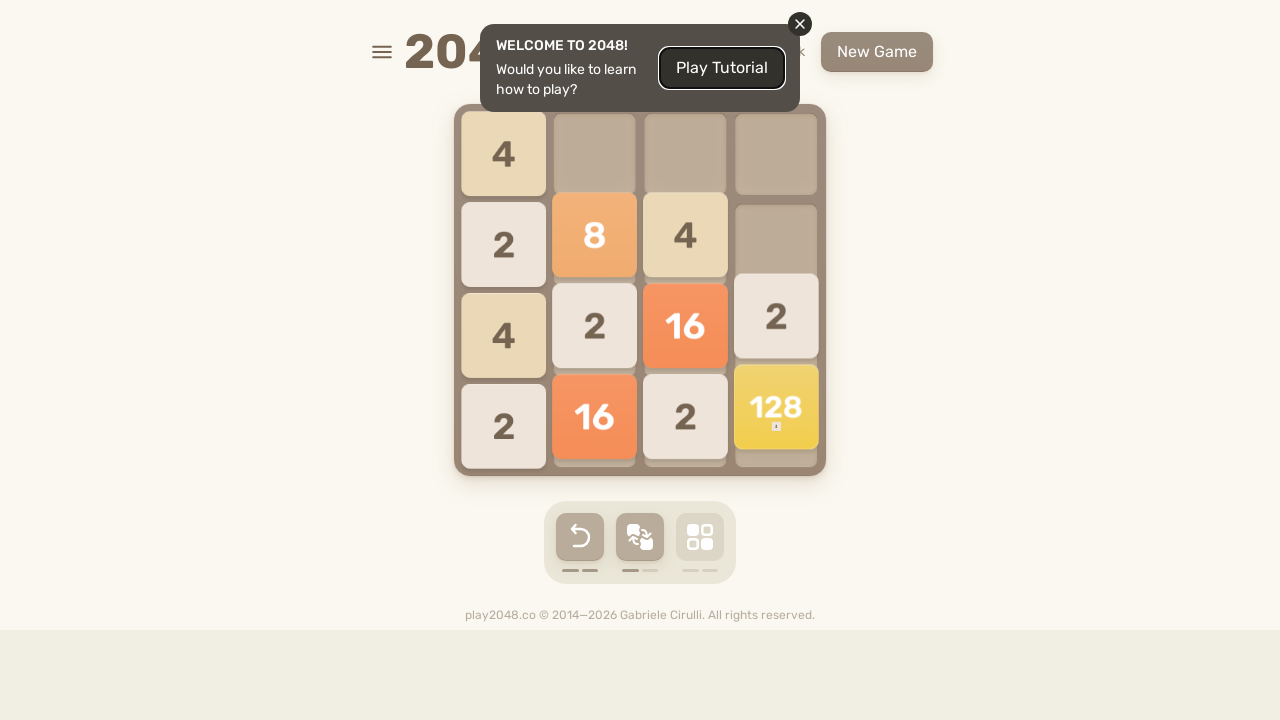

Pressed ArrowDown (move 91)
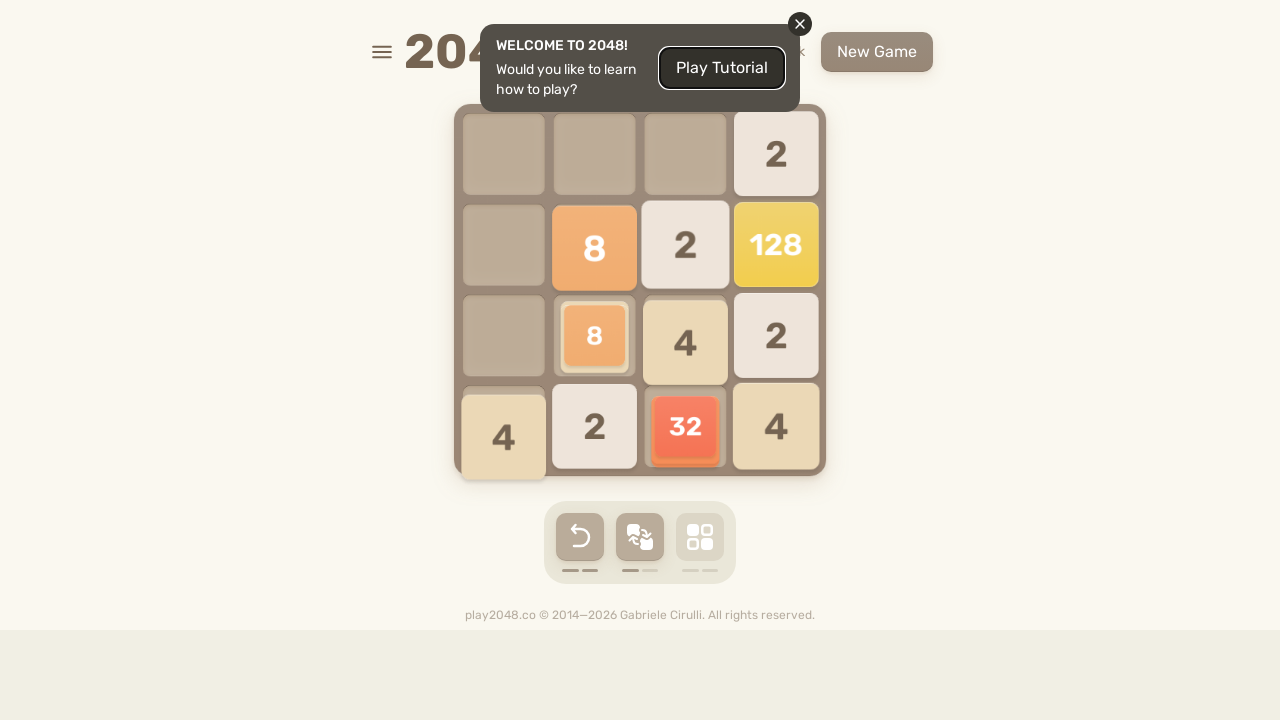

Pressed ArrowLeft (move 92)
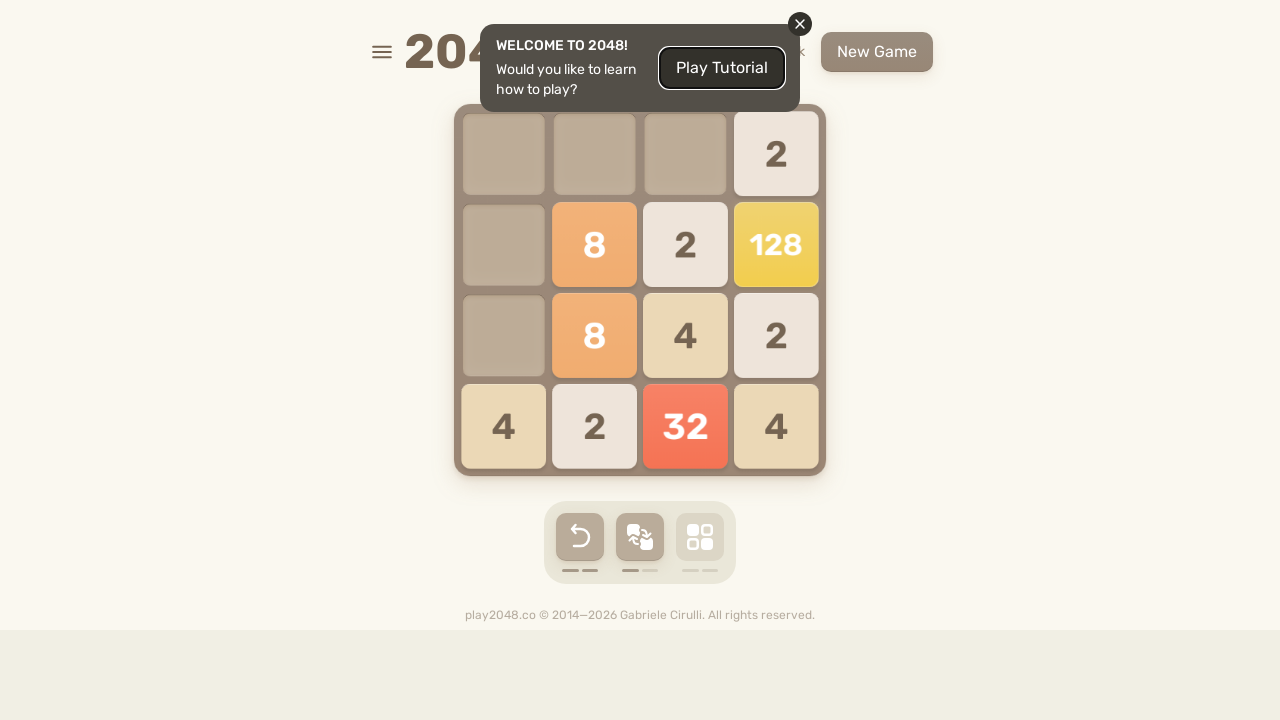

Pressed ArrowUp (move 93)
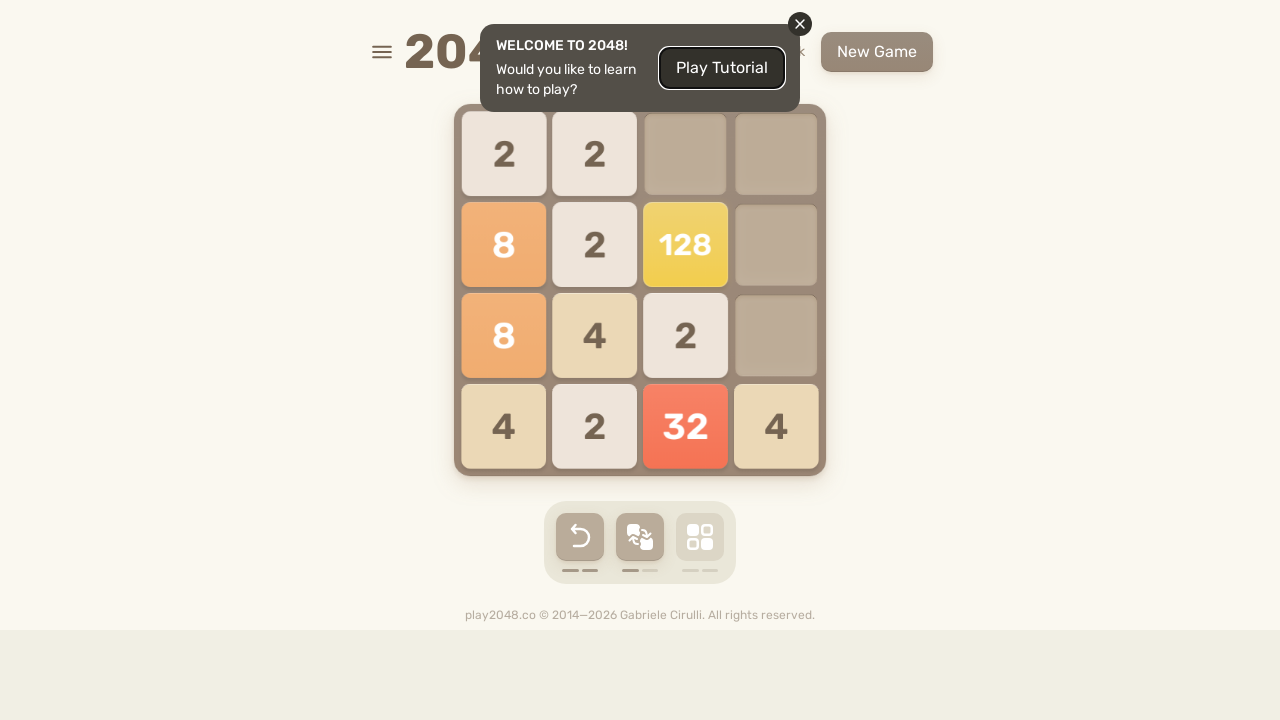

Pressed ArrowRight (move 94)
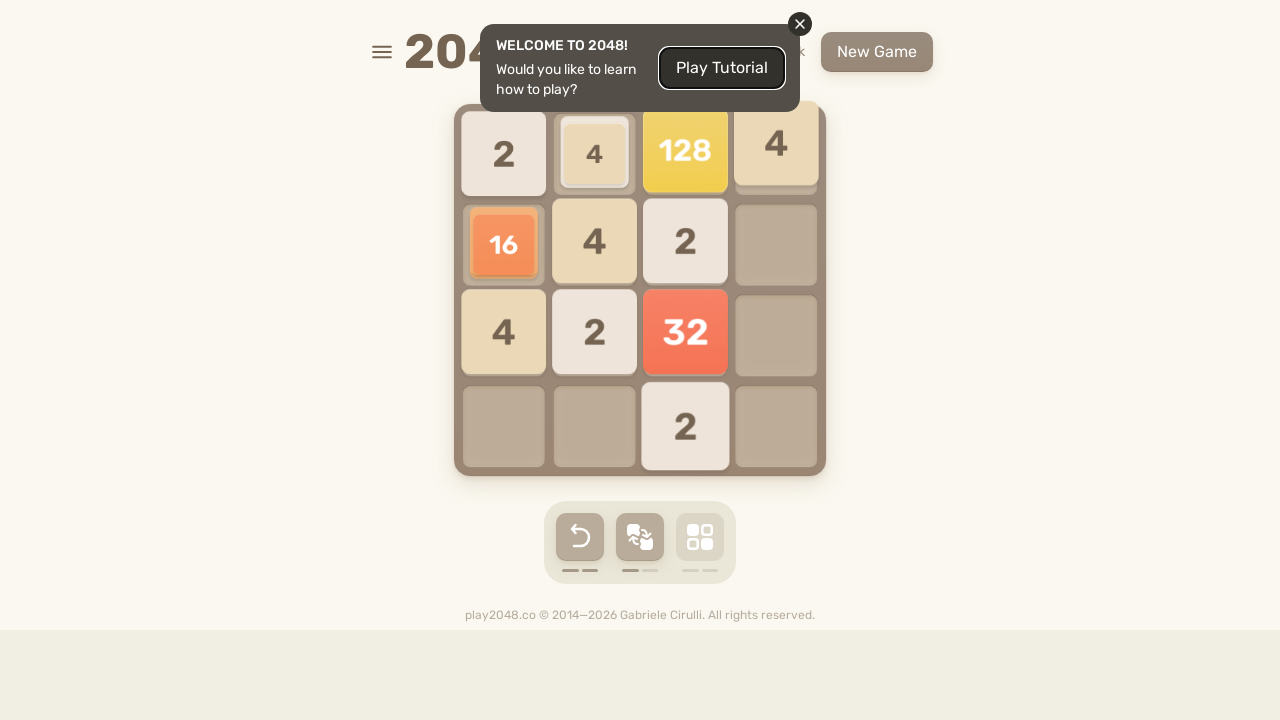

Pressed ArrowDown (move 95)
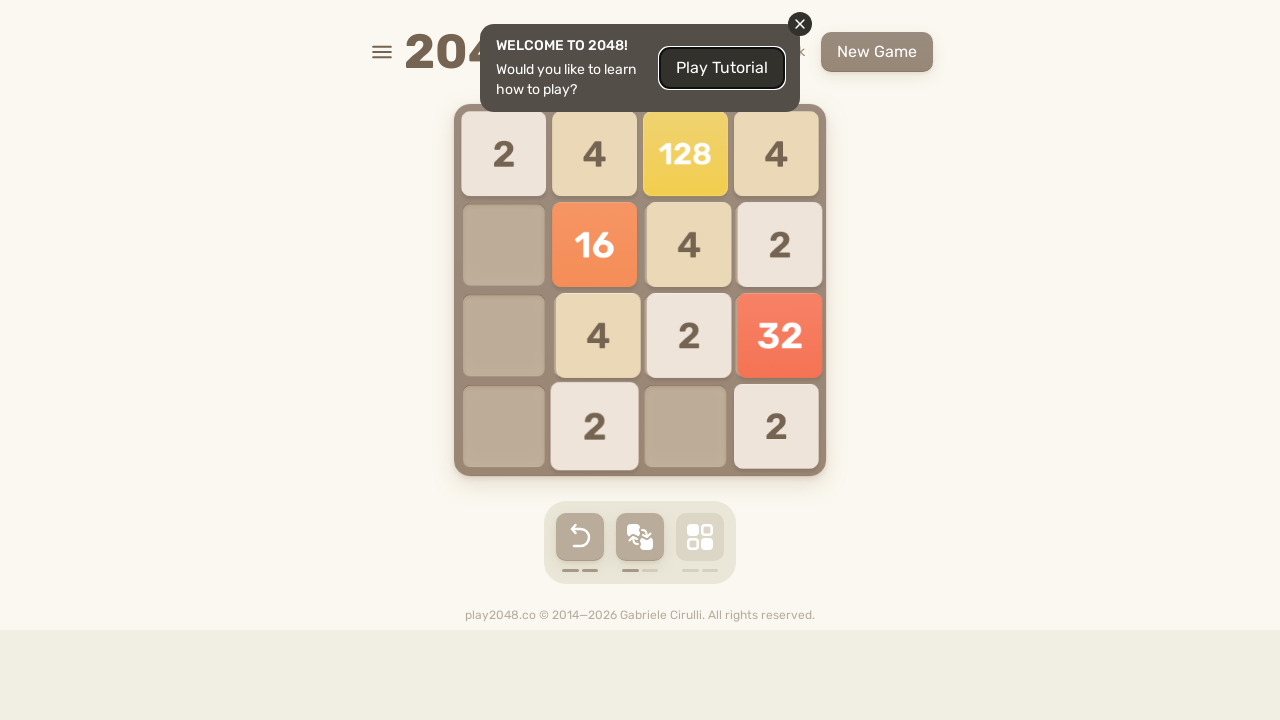

Pressed ArrowLeft (move 96)
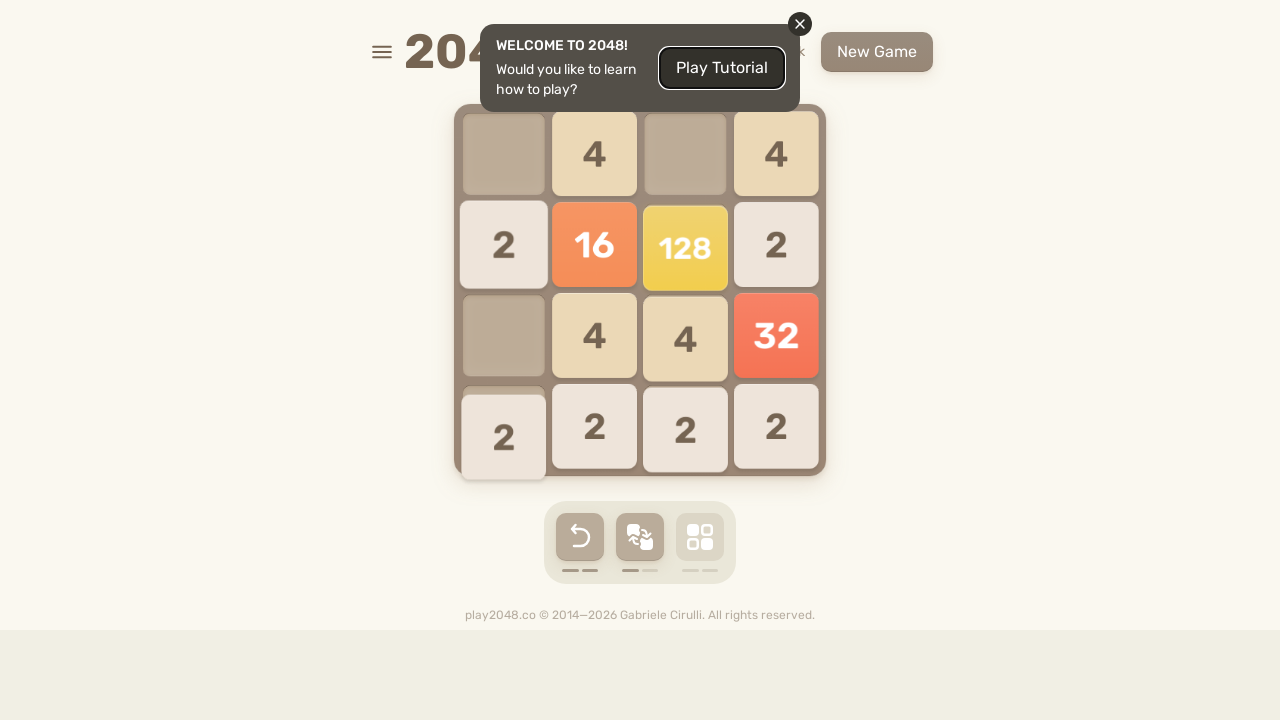

Pressed ArrowUp (move 97)
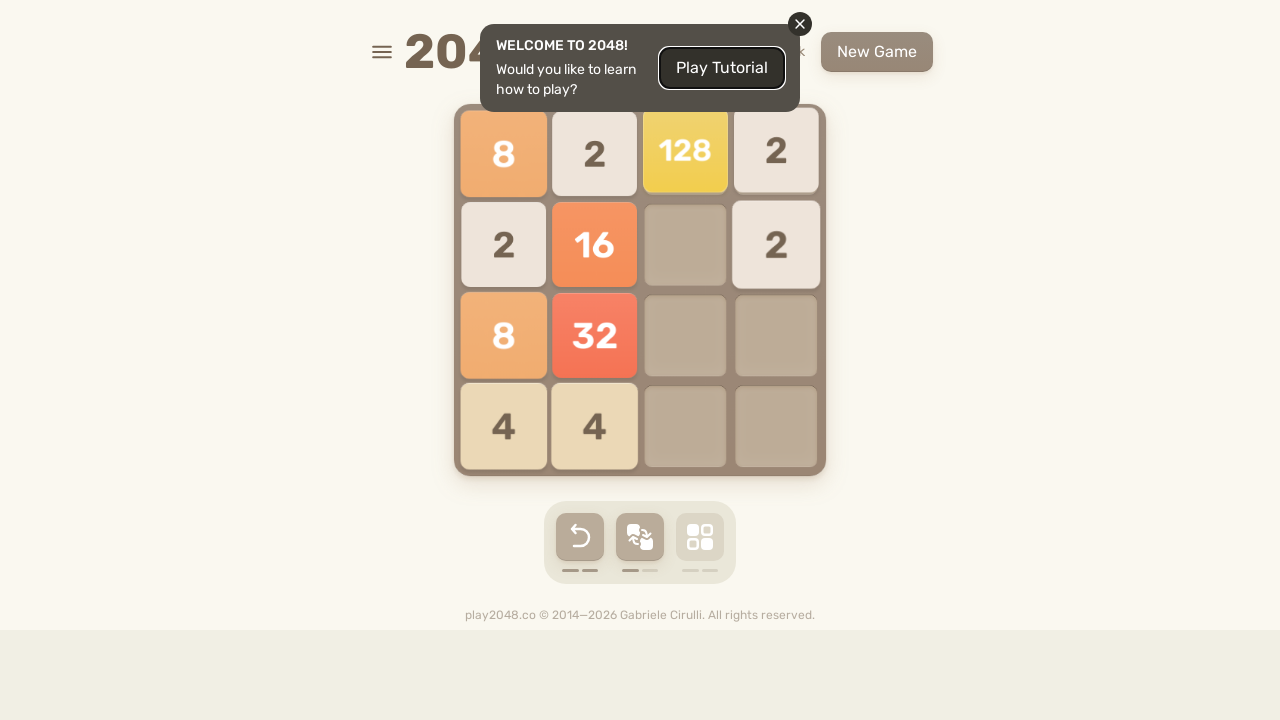

Pressed ArrowRight (move 98)
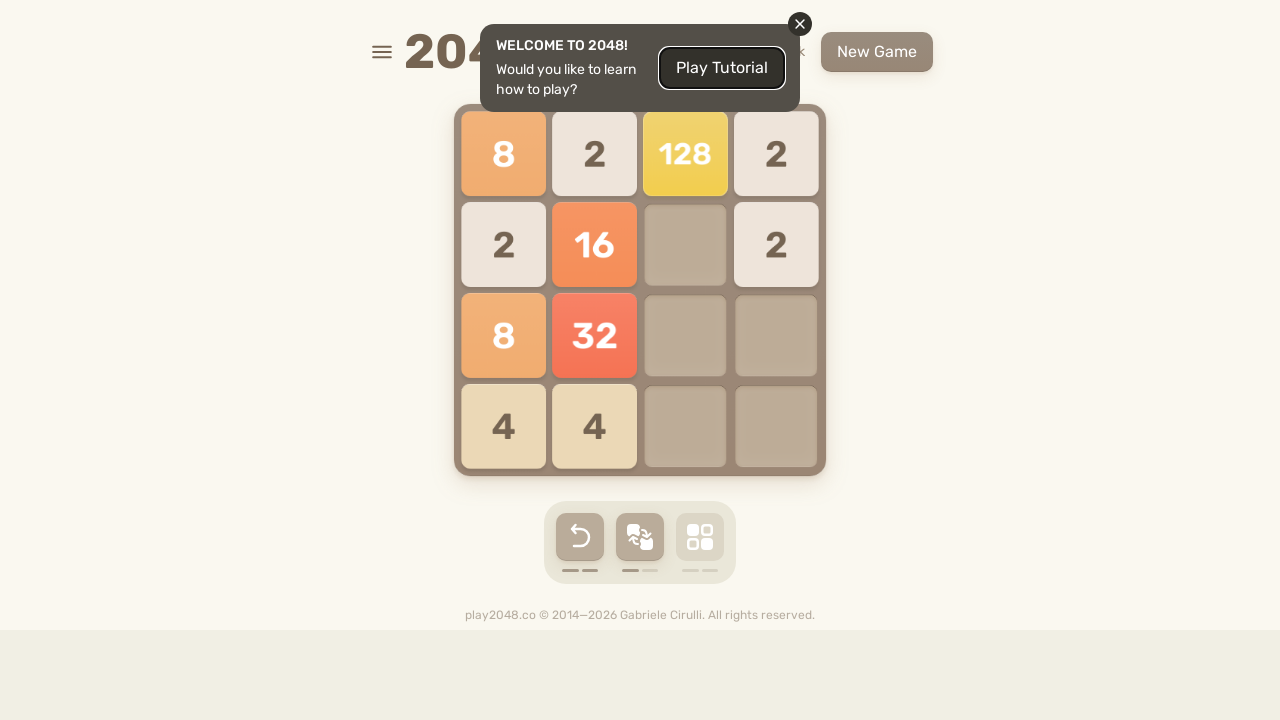

Pressed ArrowDown (move 99)
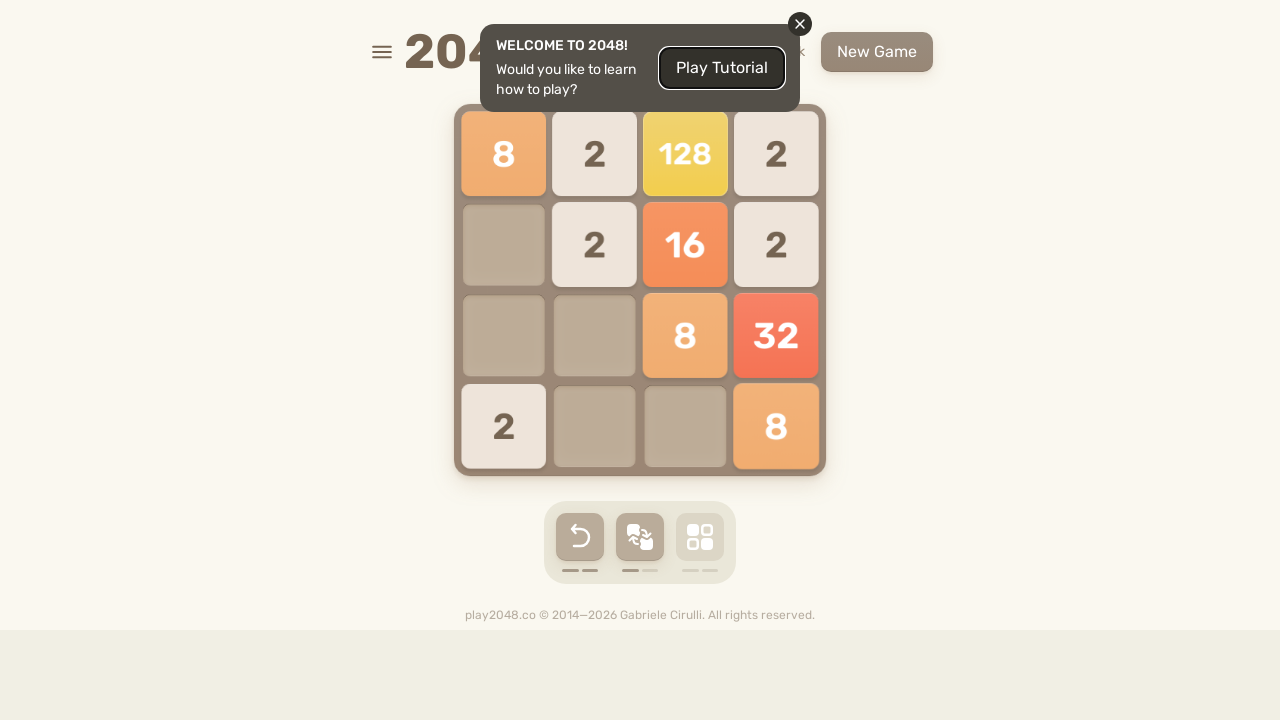

Pressed ArrowLeft (move 100)
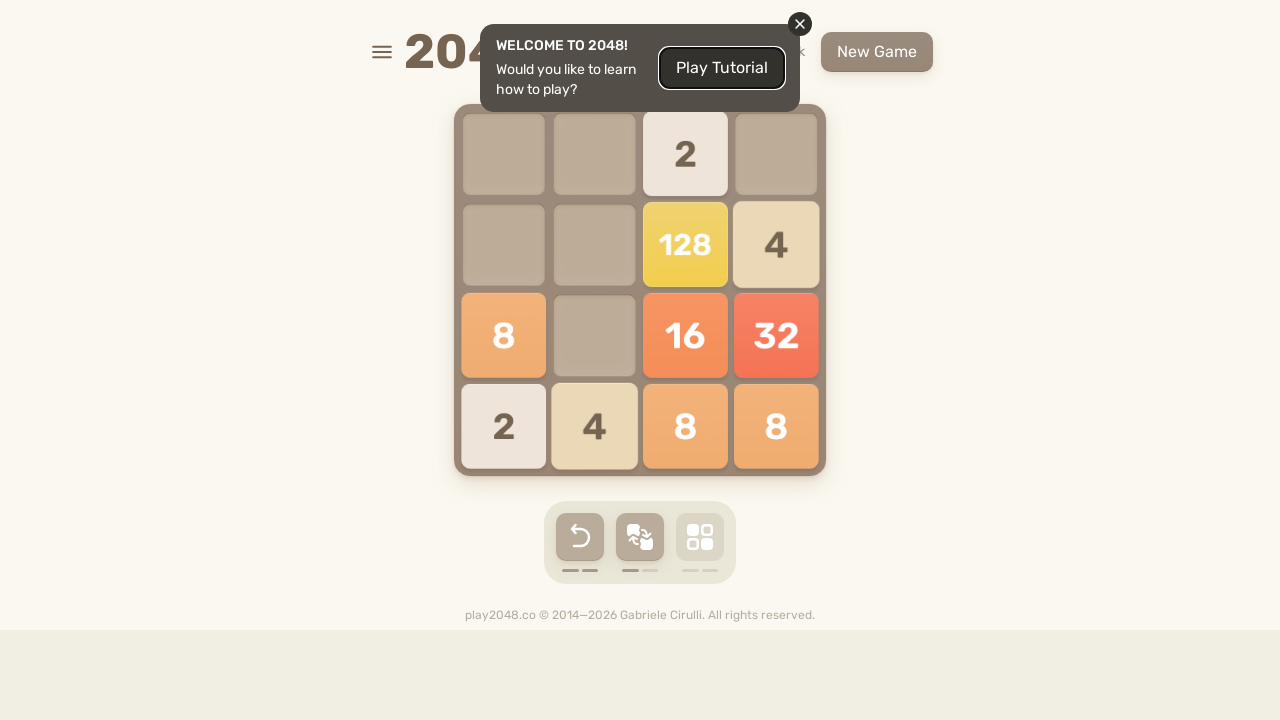

Game automation completed after 100 moves
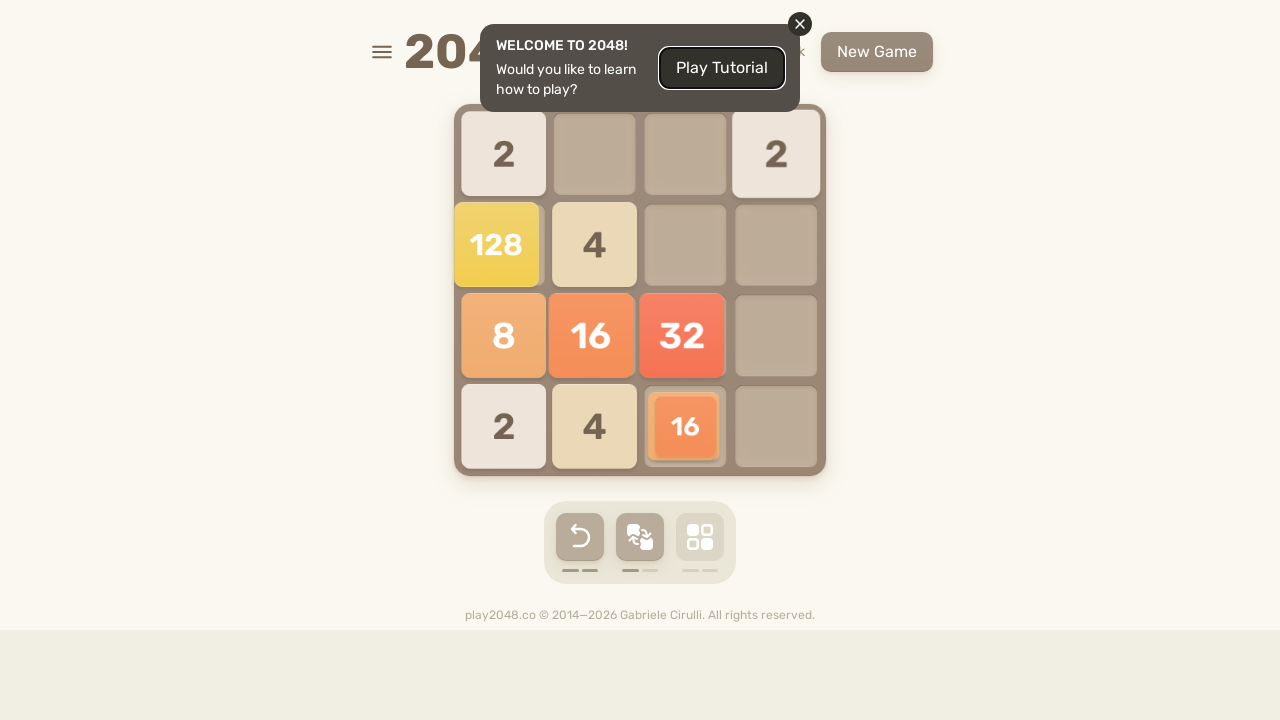

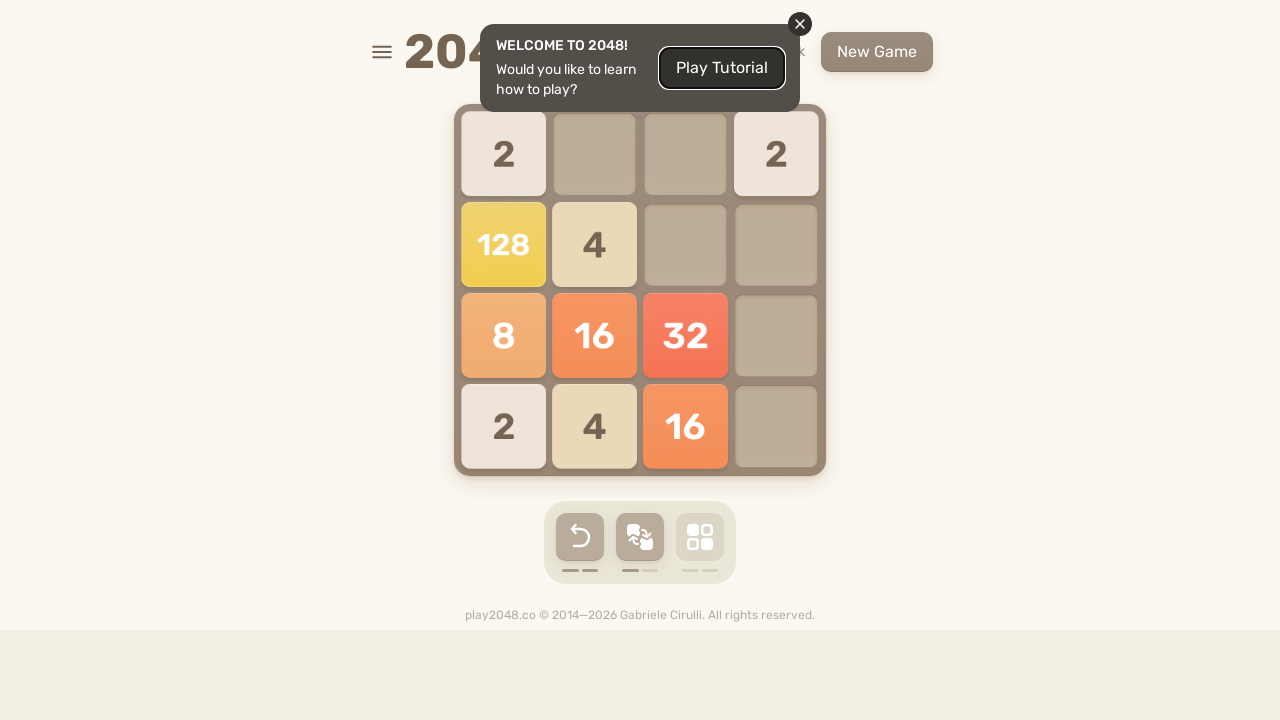